Tests filling a large form by populating all input fields with text and submitting the form by clicking the submit button.

Starting URL: http://suninjuly.github.io/huge_form.html

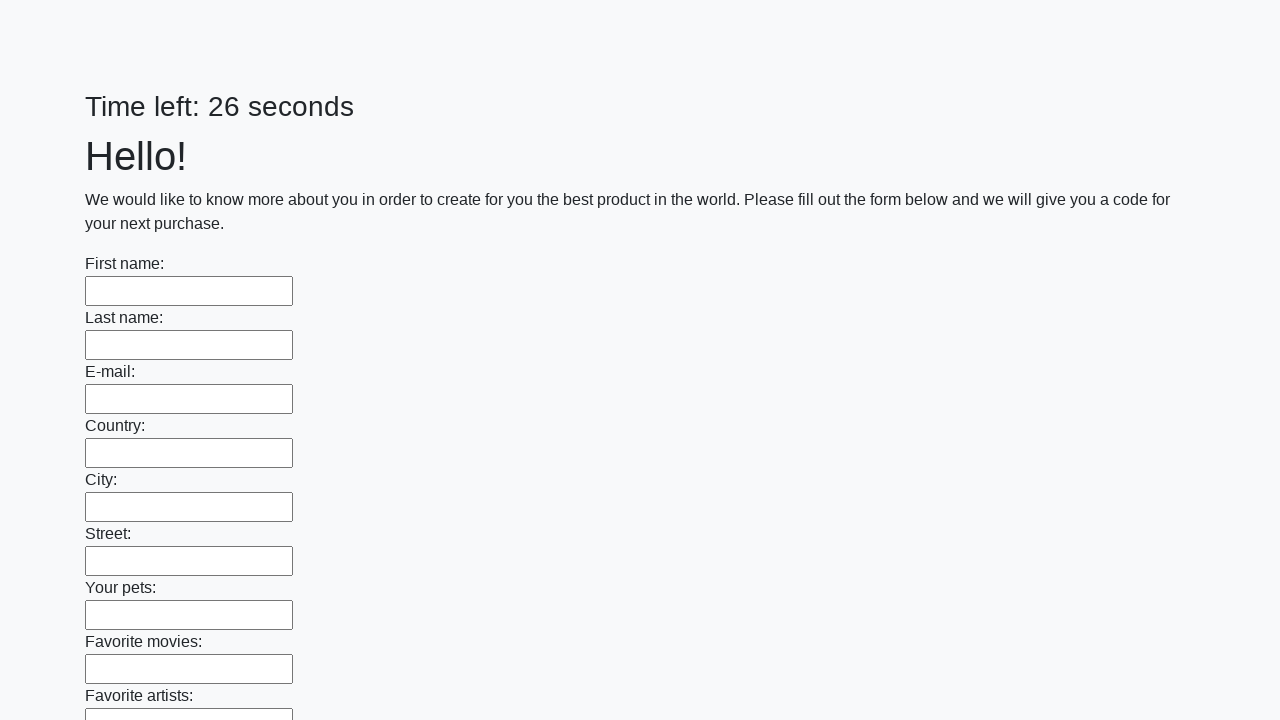

Located all input elements on the form
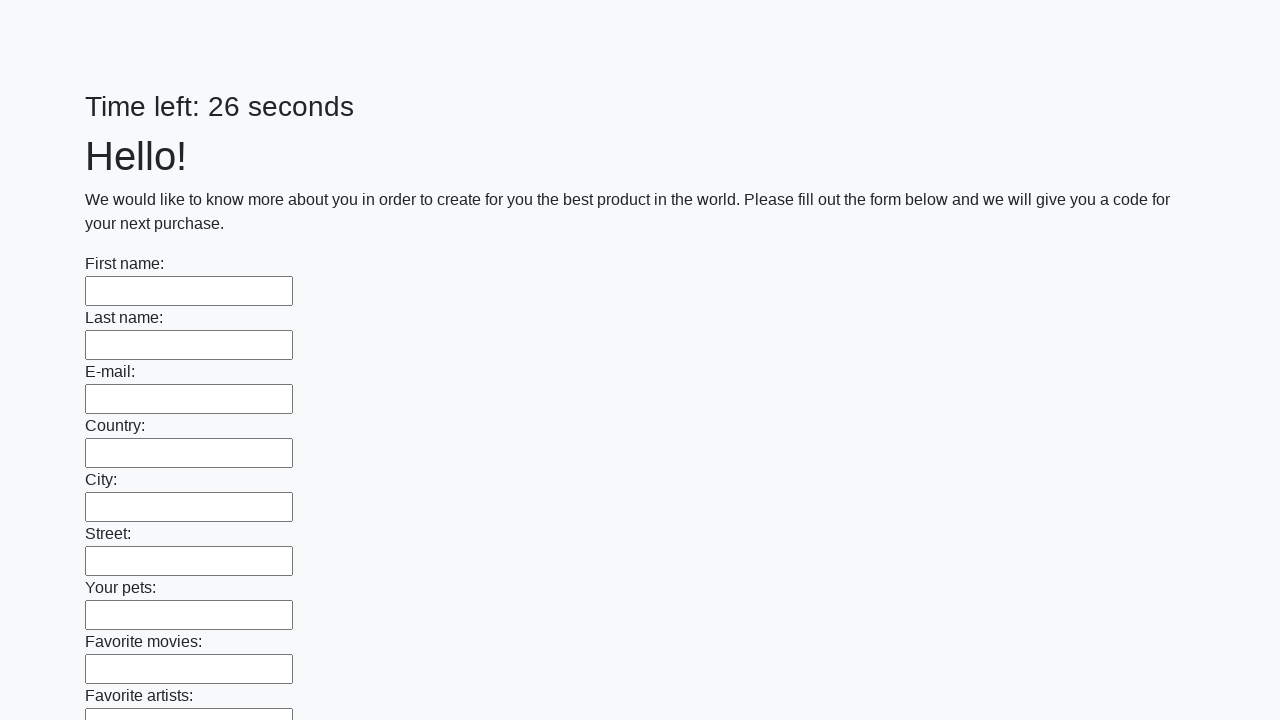

Filled input field with 'Мой ответ' on input >> nth=0
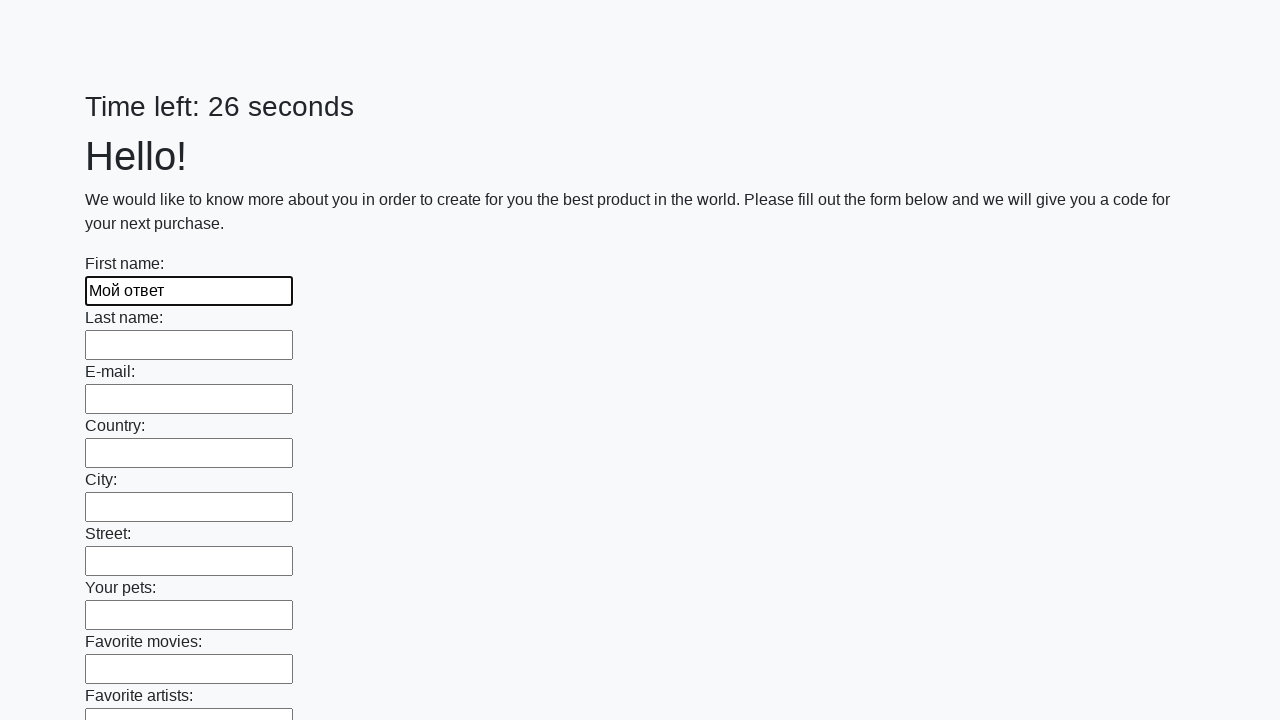

Filled input field with 'Мой ответ' on input >> nth=1
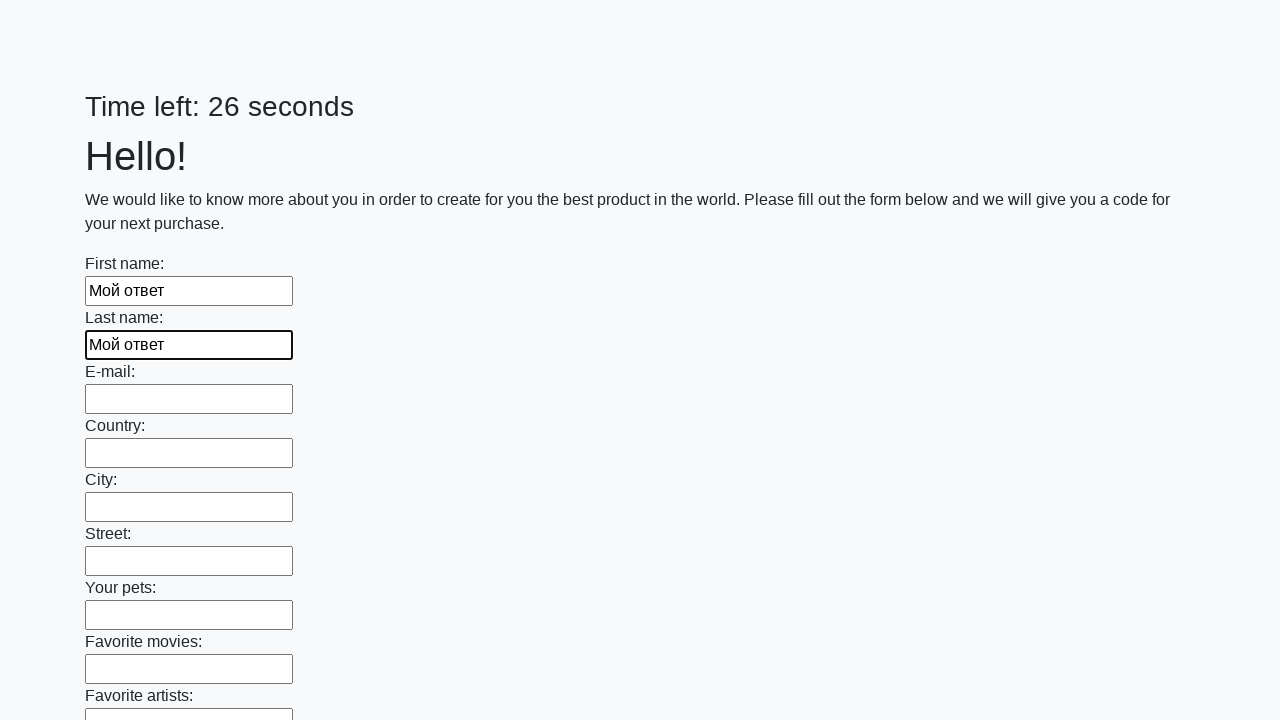

Filled input field with 'Мой ответ' on input >> nth=2
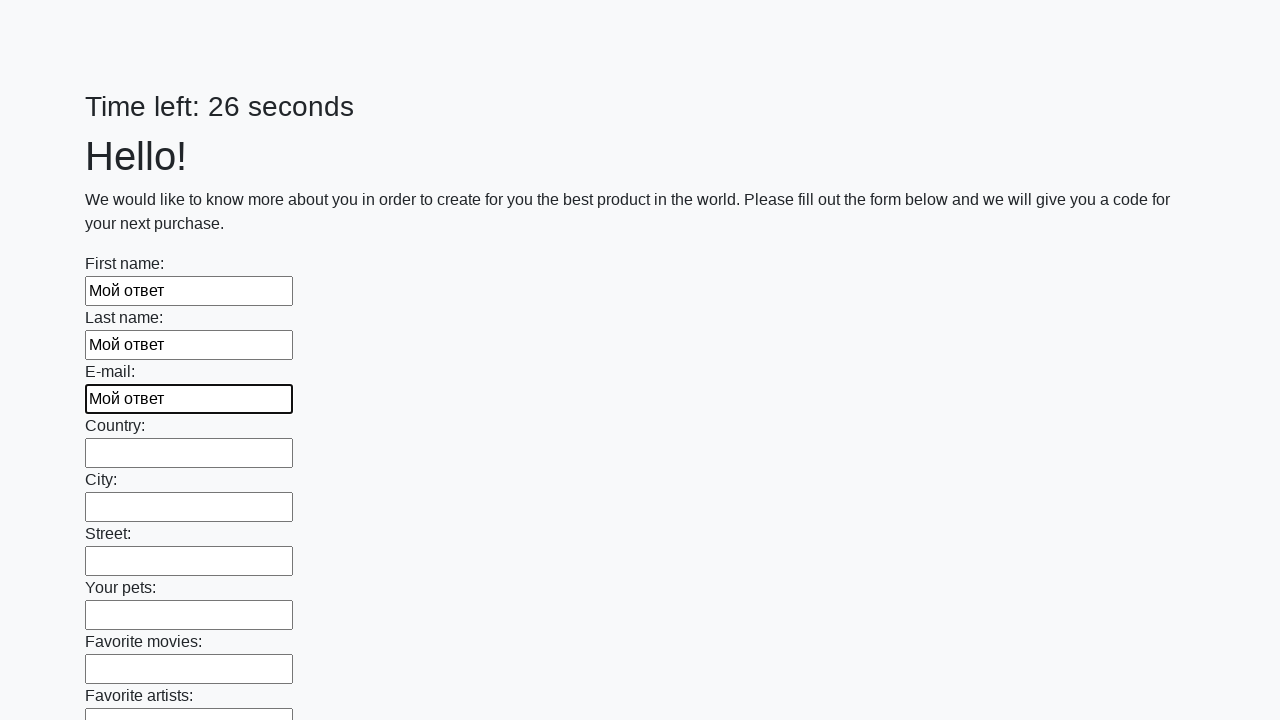

Filled input field with 'Мой ответ' on input >> nth=3
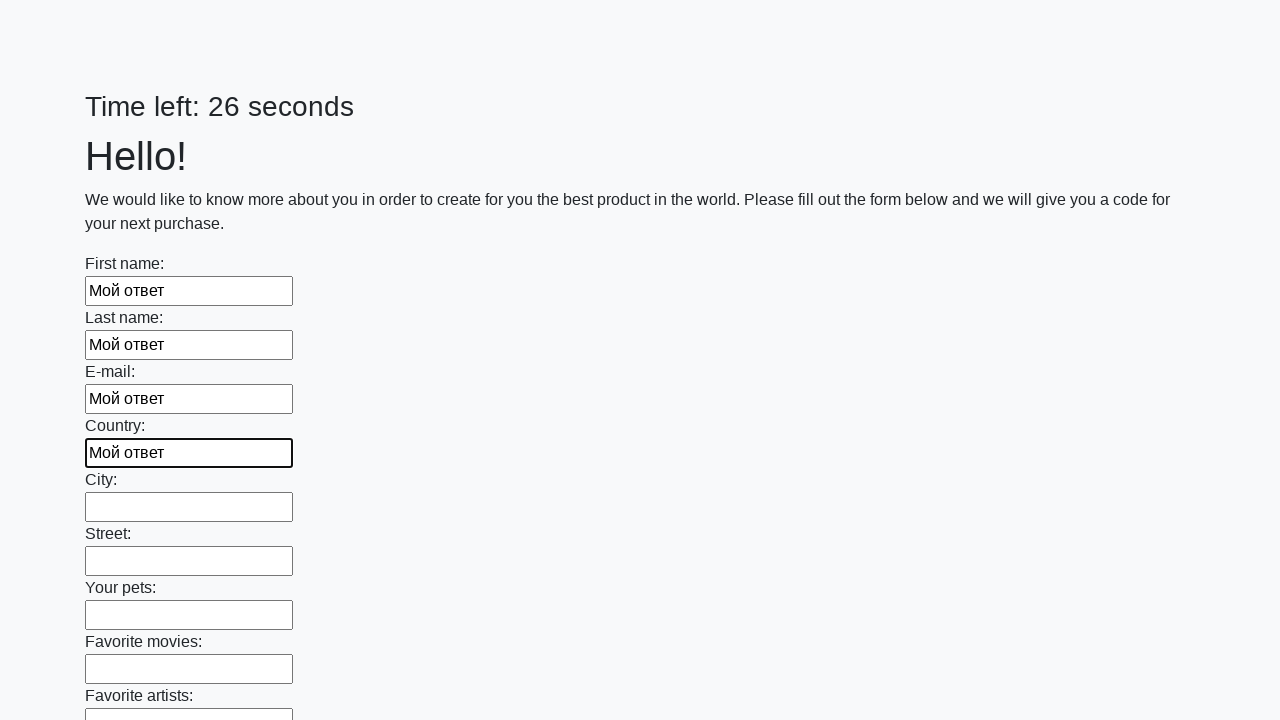

Filled input field with 'Мой ответ' on input >> nth=4
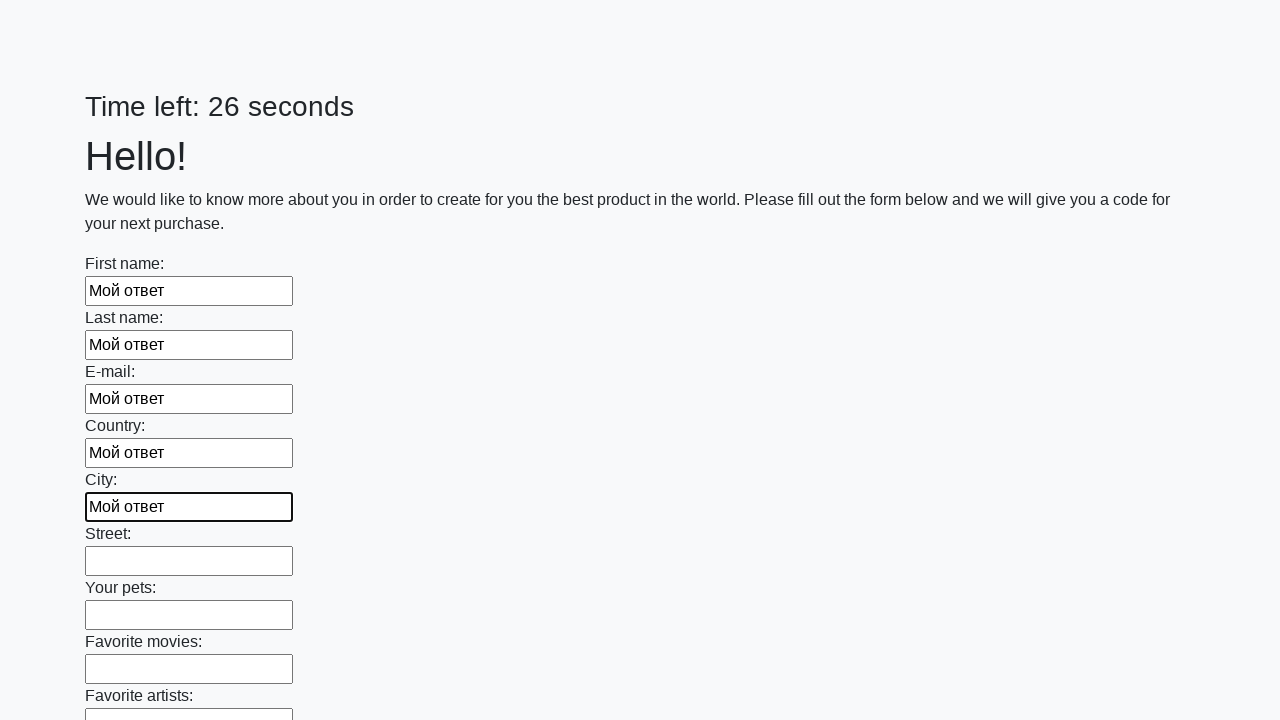

Filled input field with 'Мой ответ' on input >> nth=5
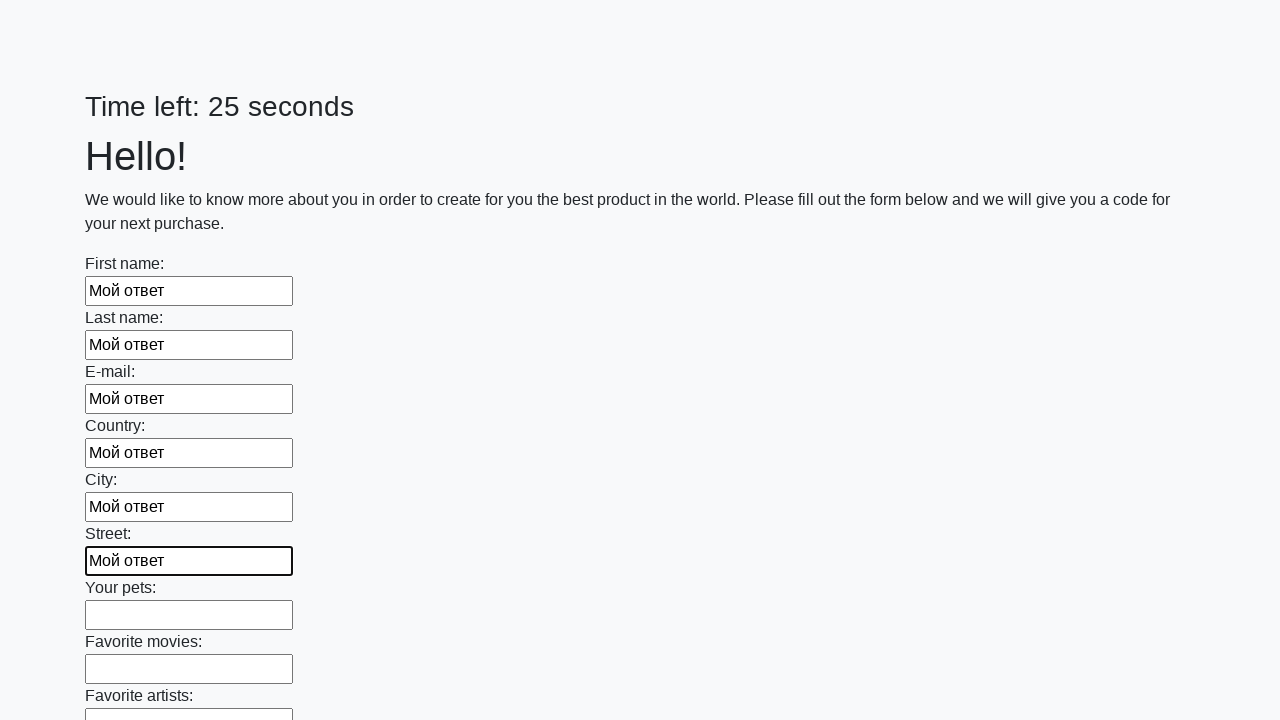

Filled input field with 'Мой ответ' on input >> nth=6
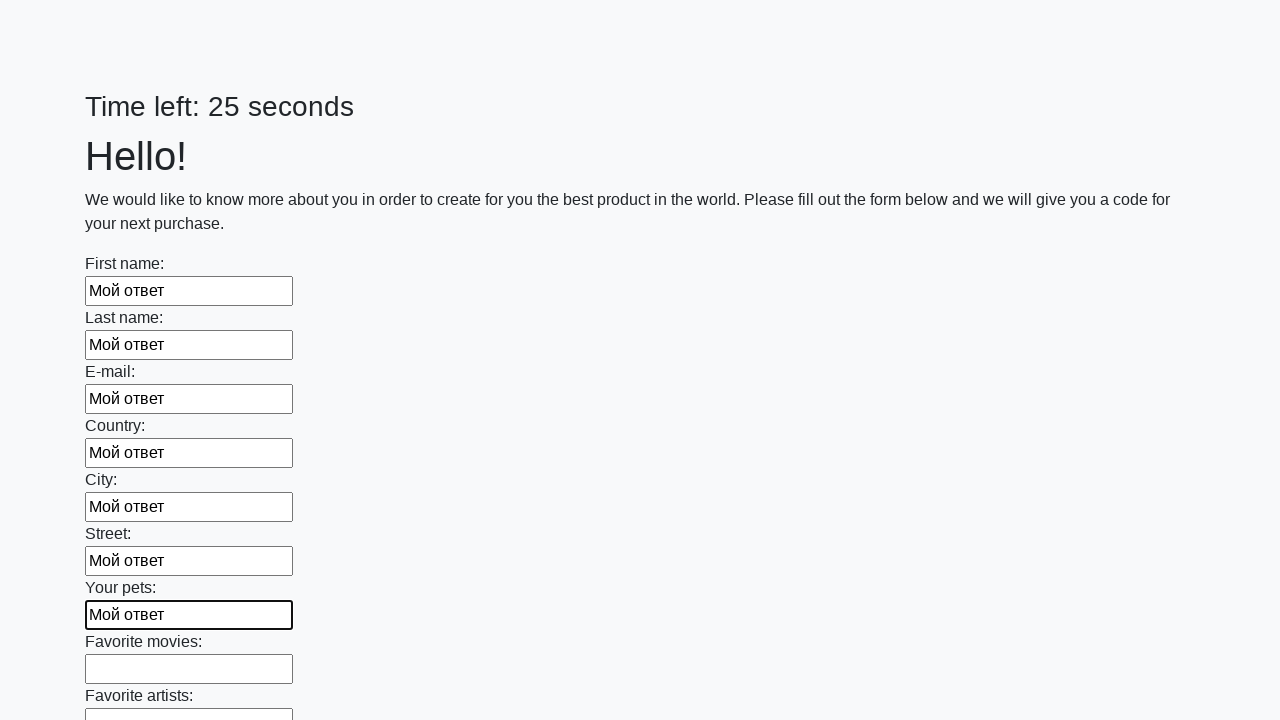

Filled input field with 'Мой ответ' on input >> nth=7
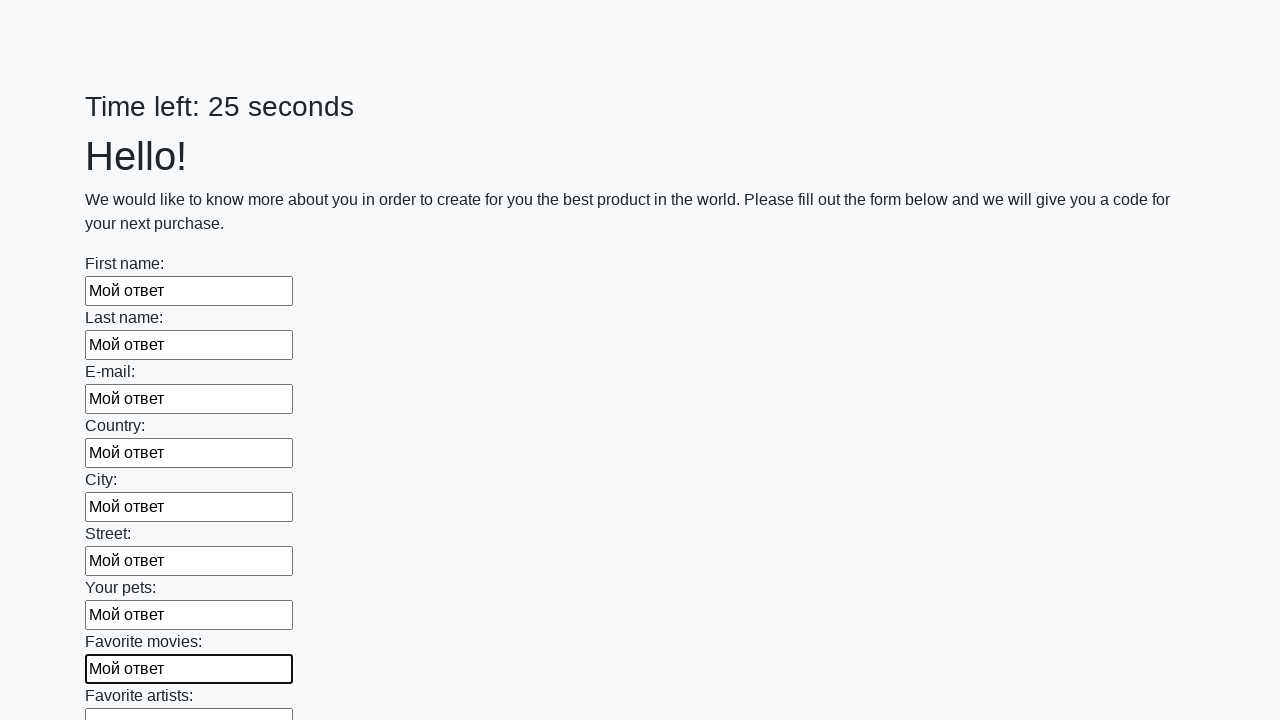

Filled input field with 'Мой ответ' on input >> nth=8
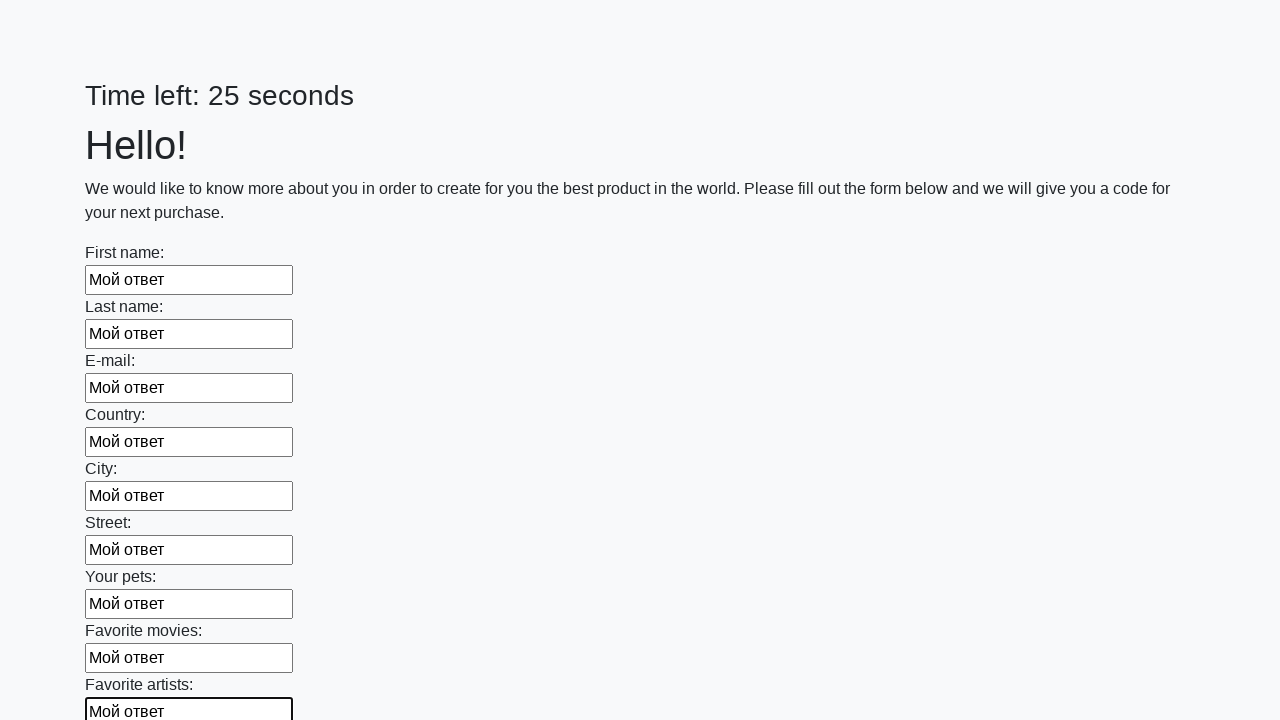

Filled input field with 'Мой ответ' on input >> nth=9
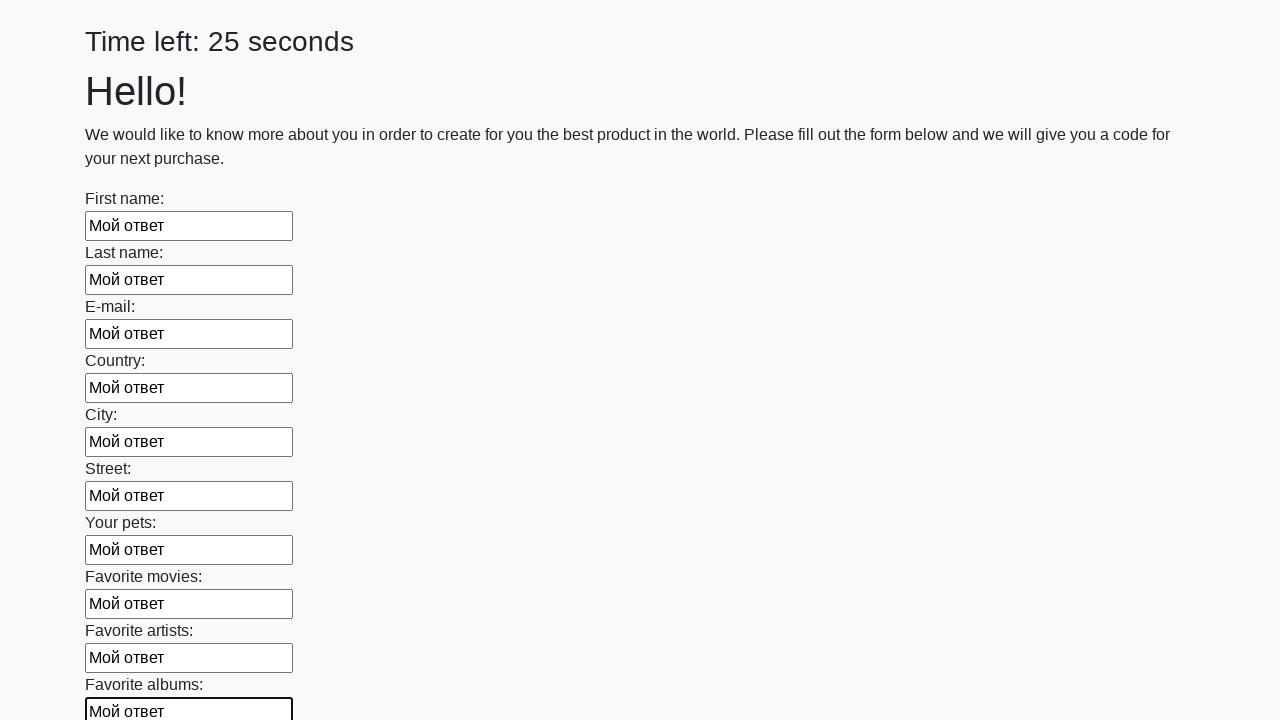

Filled input field with 'Мой ответ' on input >> nth=10
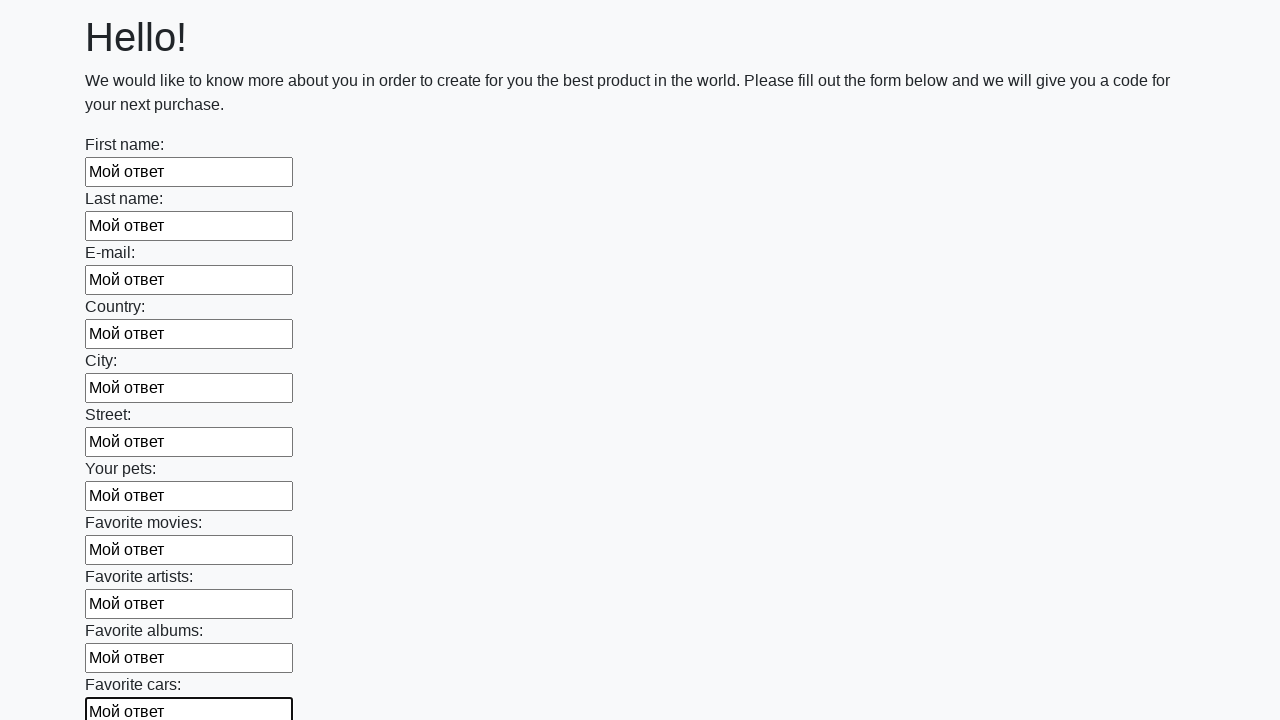

Filled input field with 'Мой ответ' on input >> nth=11
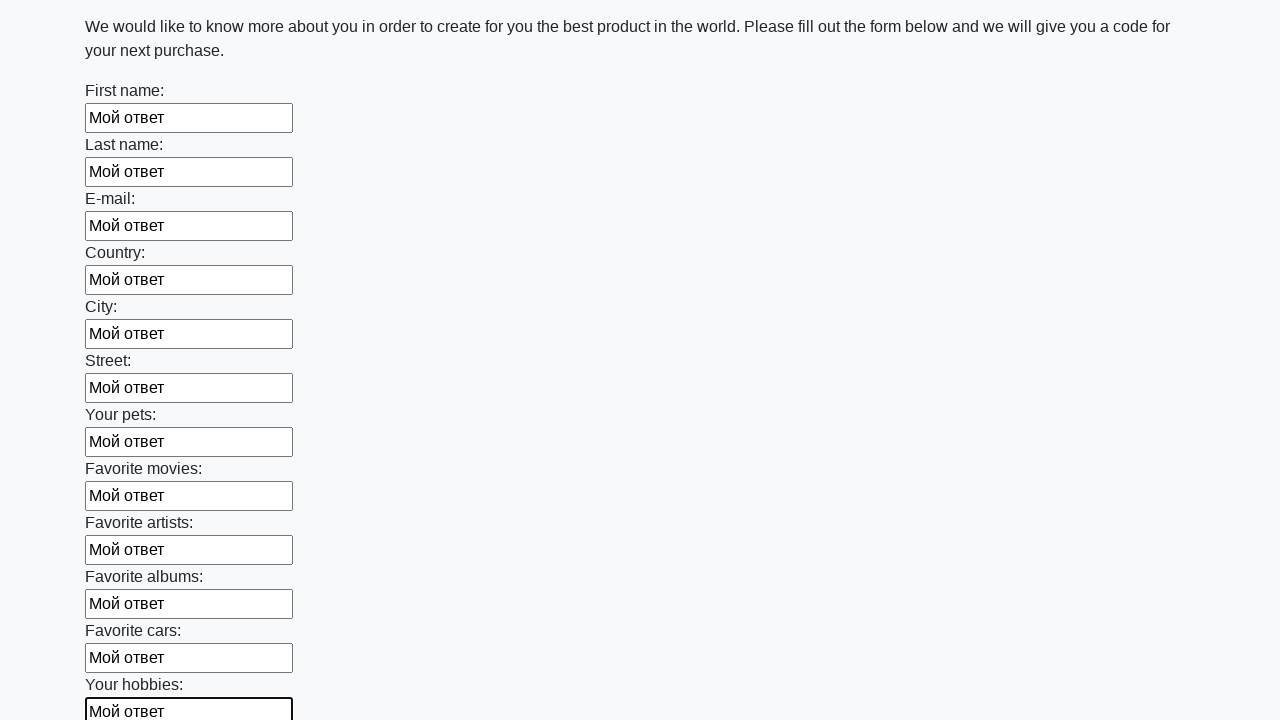

Filled input field with 'Мой ответ' on input >> nth=12
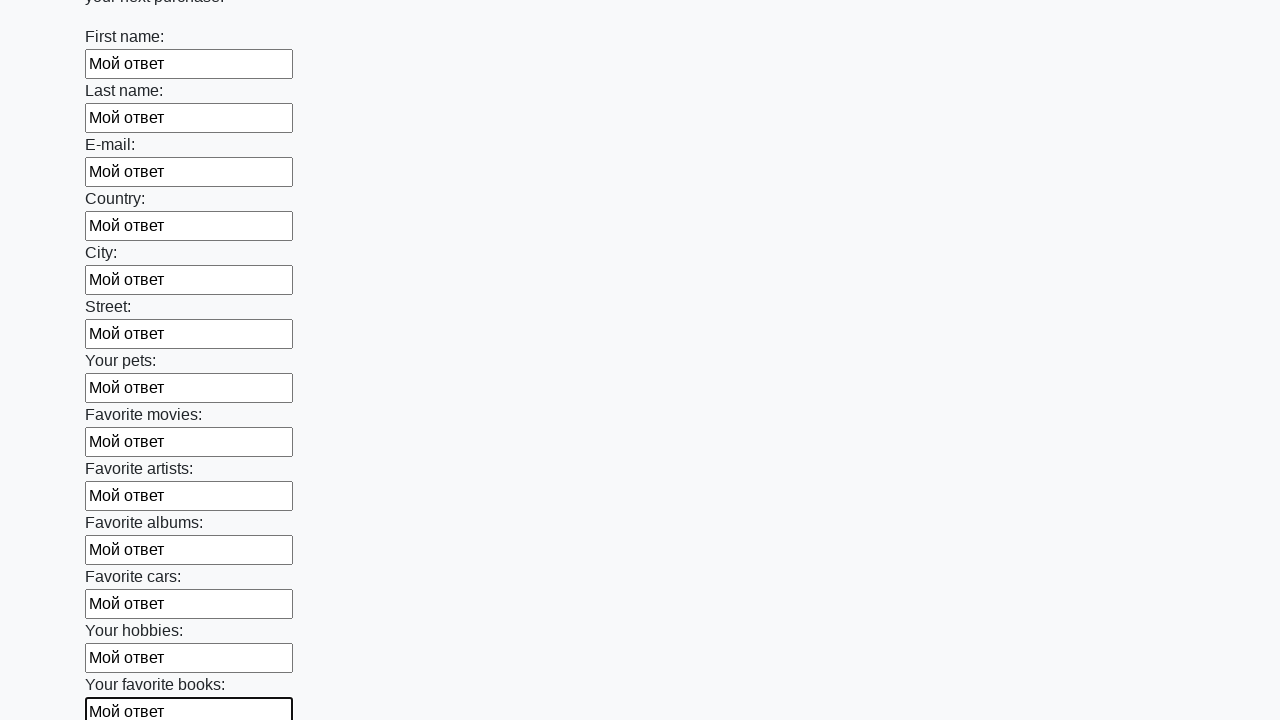

Filled input field with 'Мой ответ' on input >> nth=13
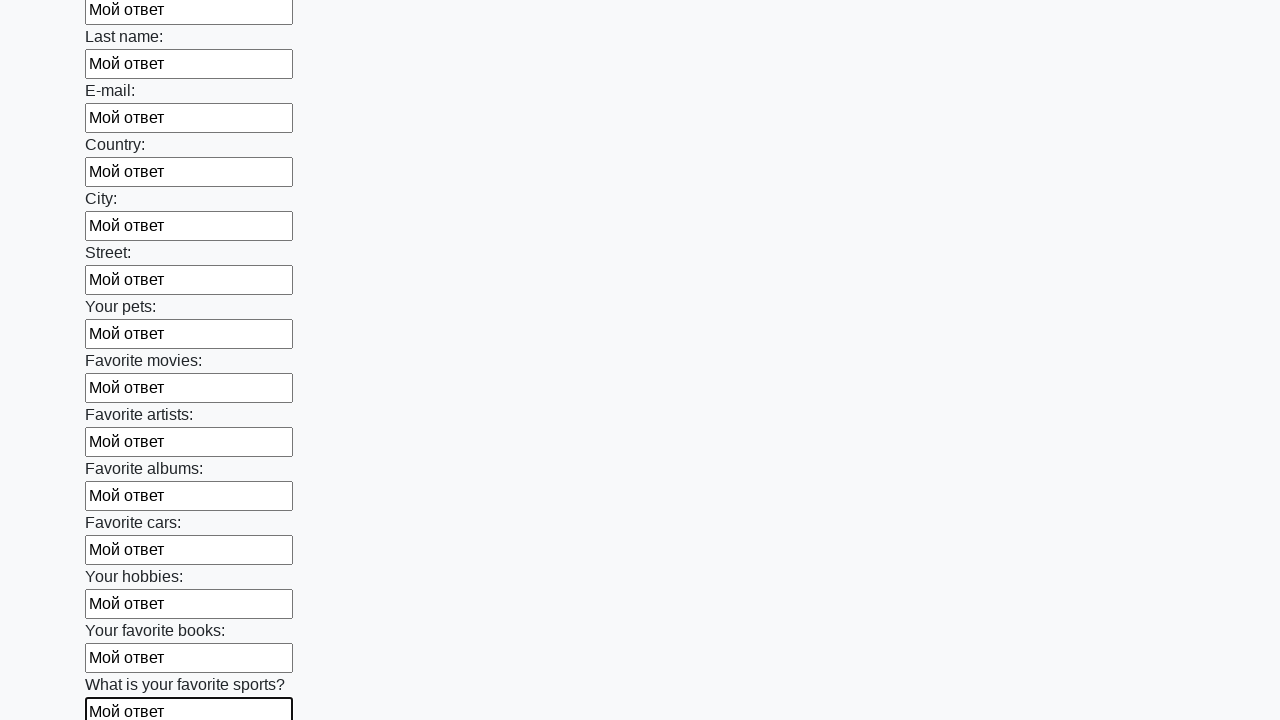

Filled input field with 'Мой ответ' on input >> nth=14
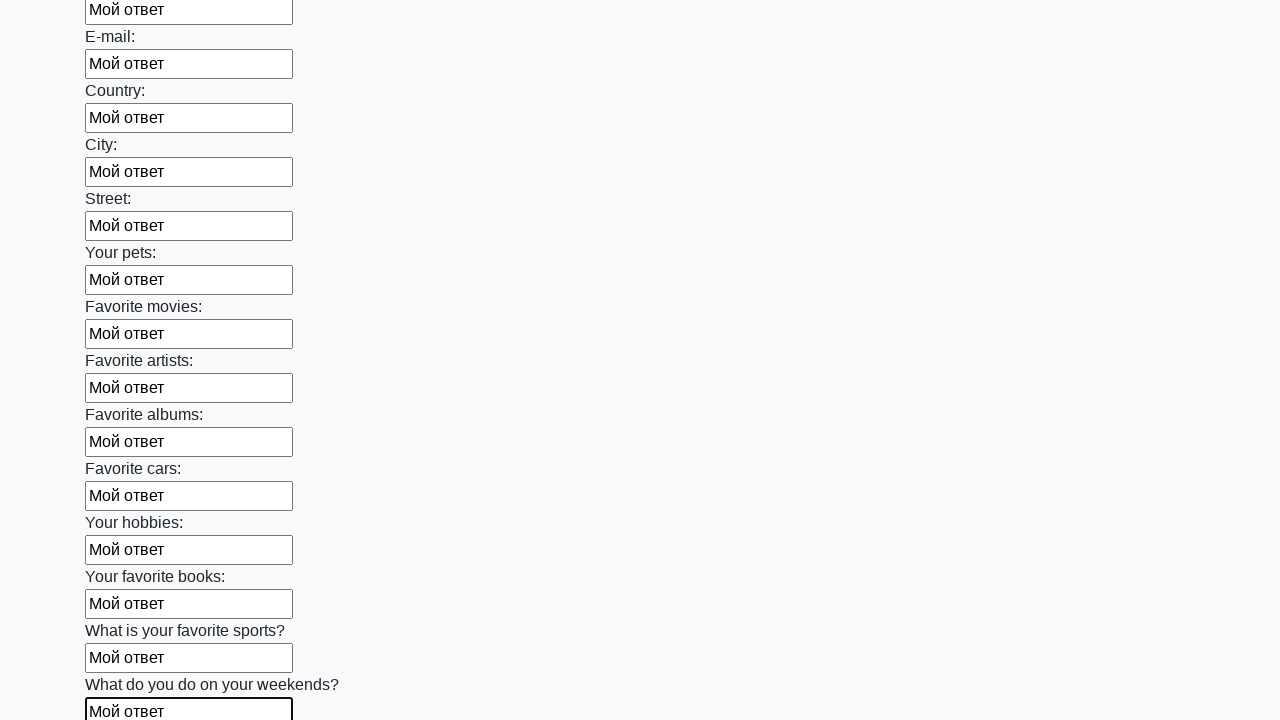

Filled input field with 'Мой ответ' on input >> nth=15
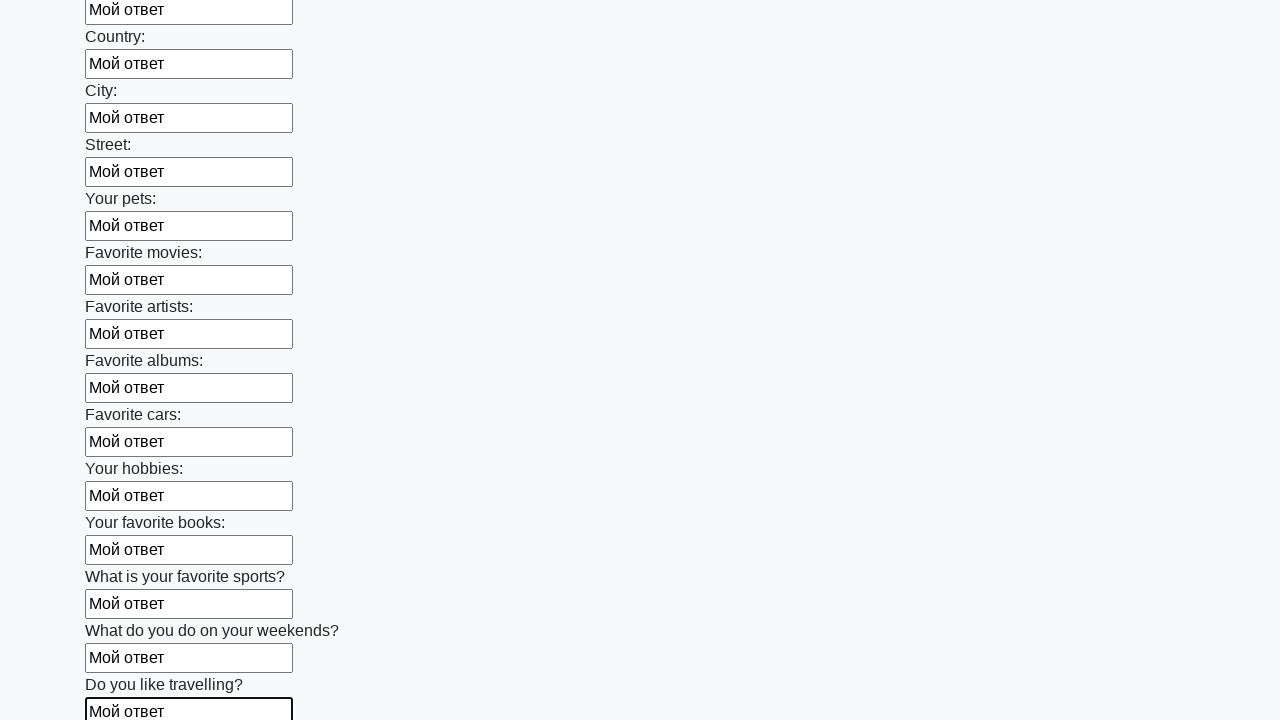

Filled input field with 'Мой ответ' on input >> nth=16
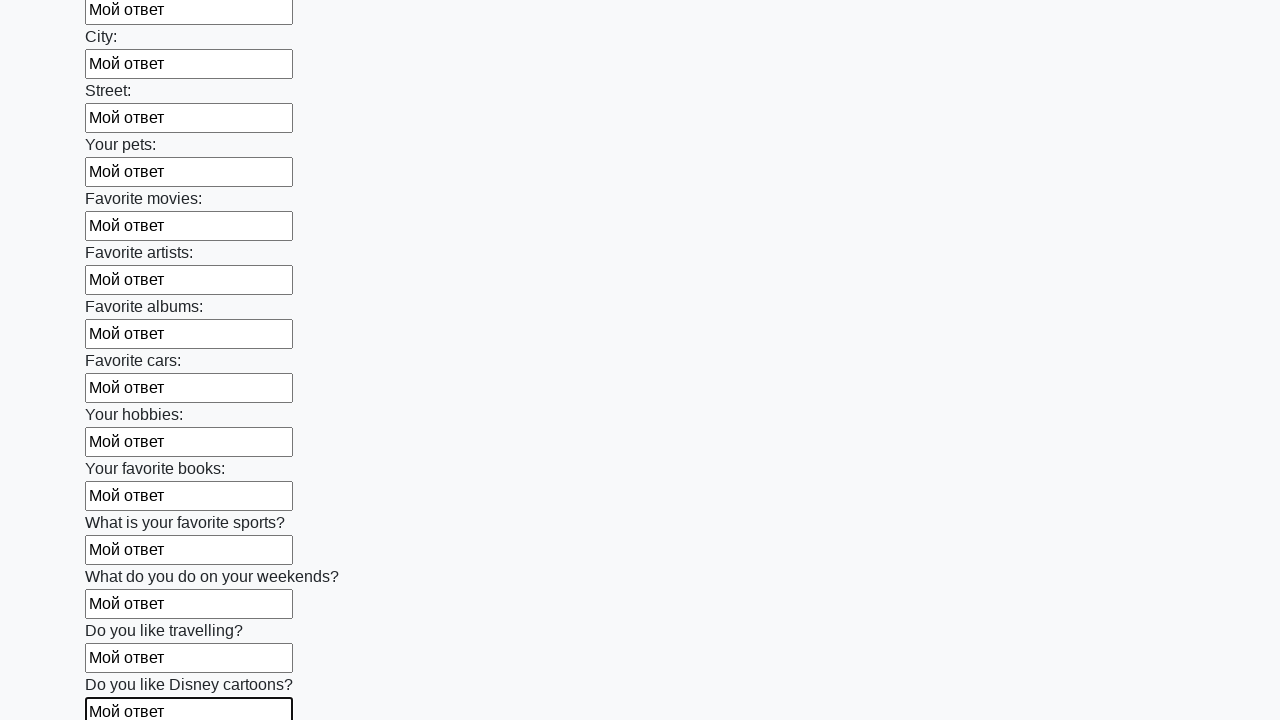

Filled input field with 'Мой ответ' on input >> nth=17
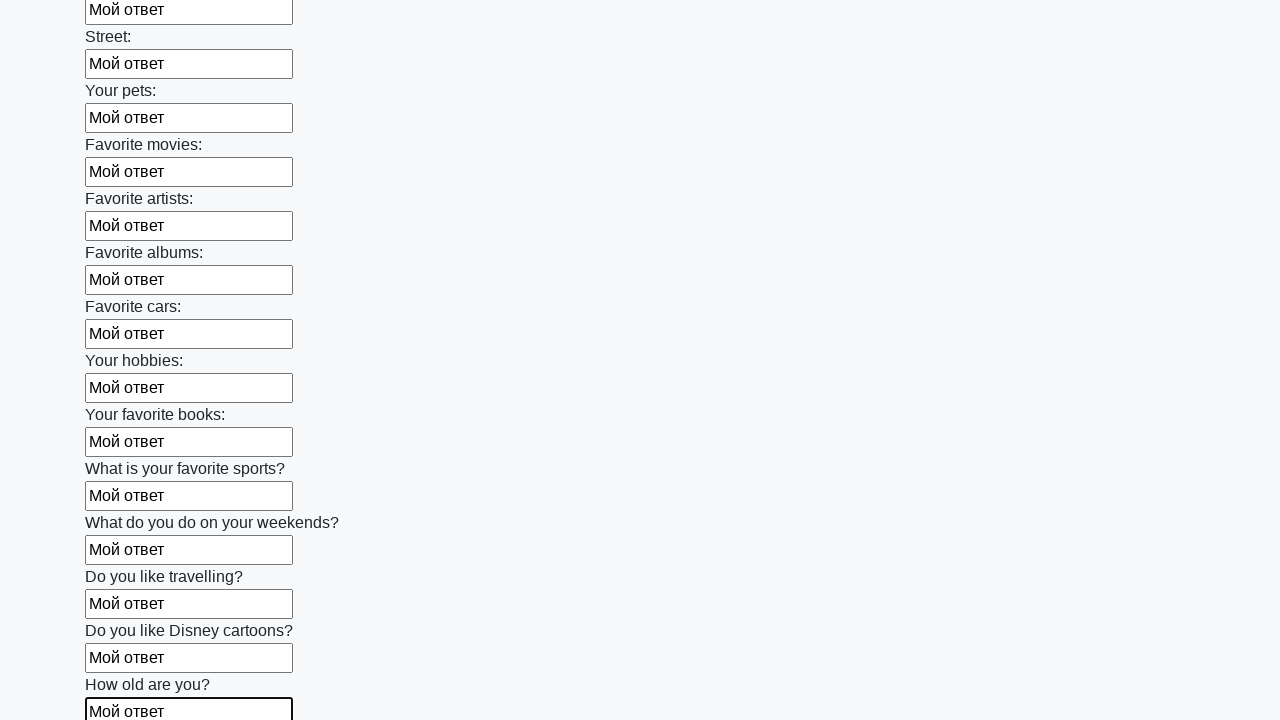

Filled input field with 'Мой ответ' on input >> nth=18
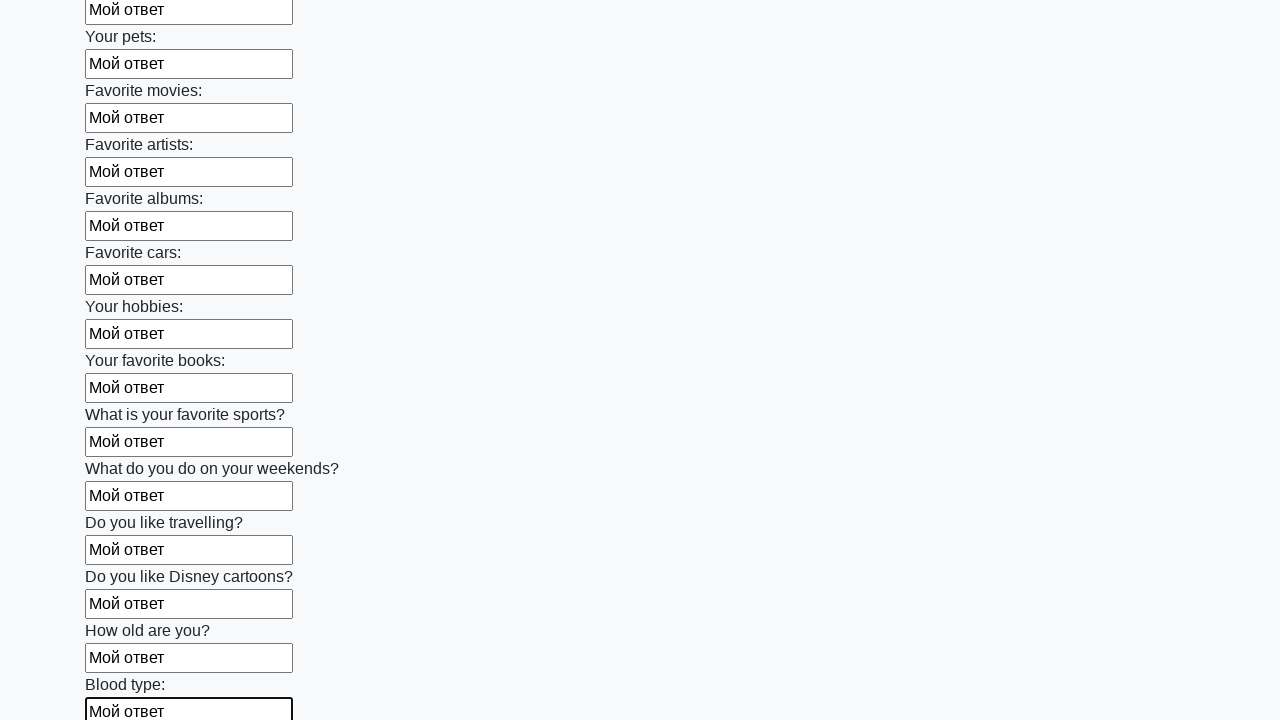

Filled input field with 'Мой ответ' on input >> nth=19
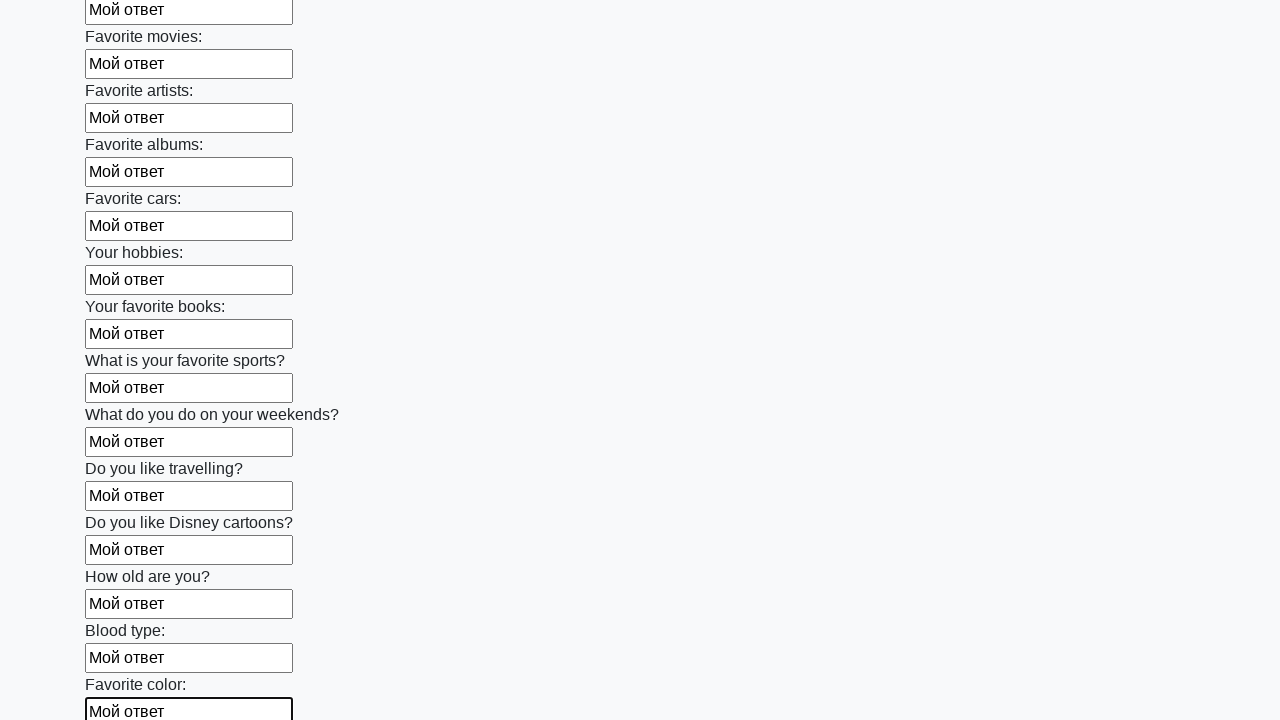

Filled input field with 'Мой ответ' on input >> nth=20
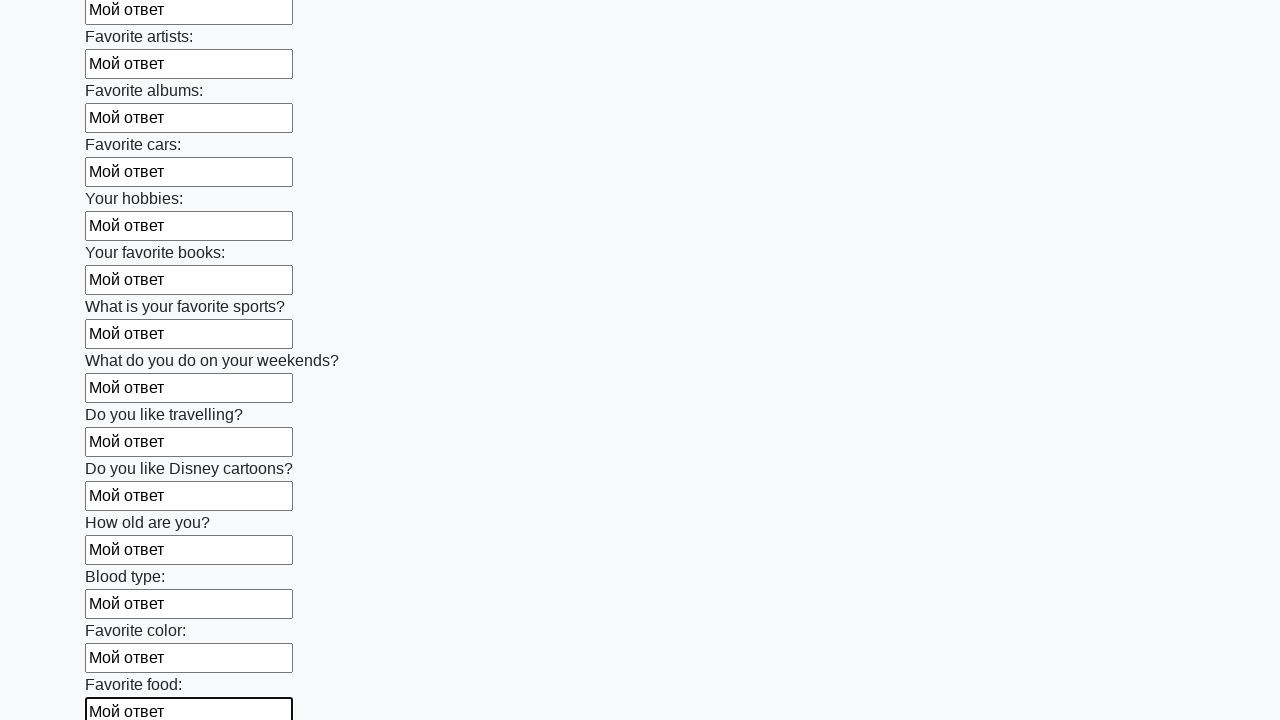

Filled input field with 'Мой ответ' on input >> nth=21
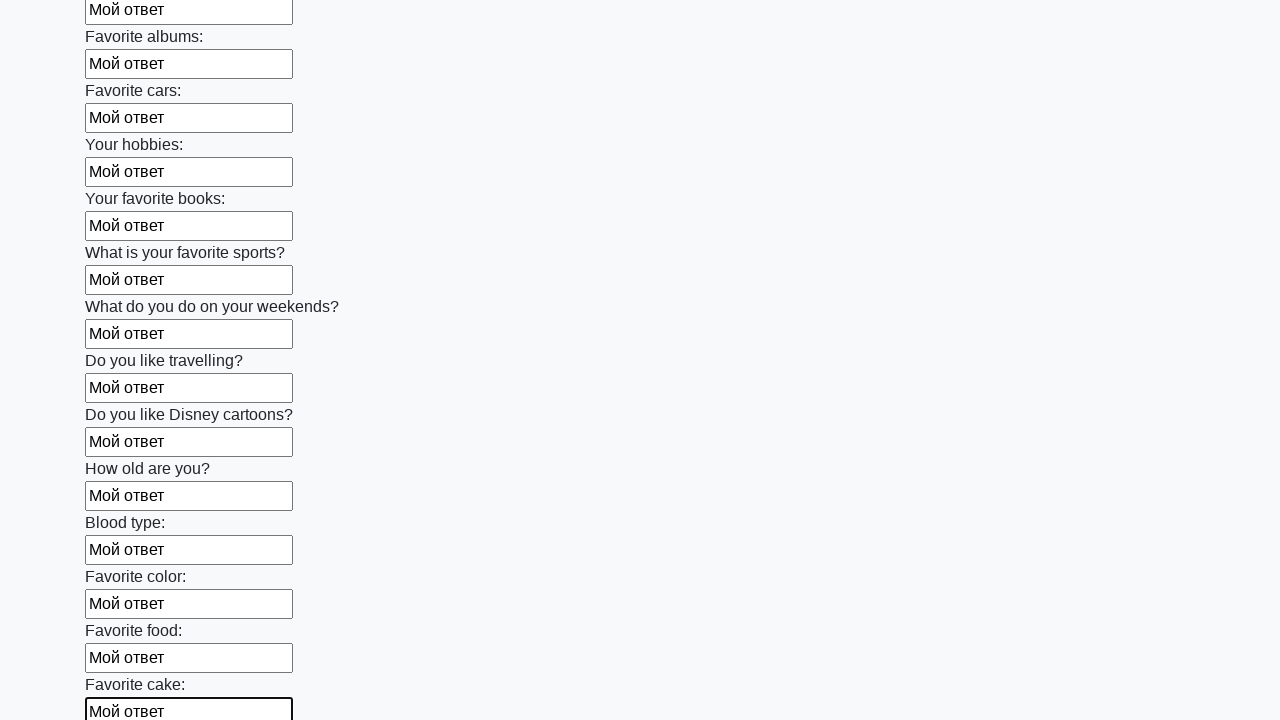

Filled input field with 'Мой ответ' on input >> nth=22
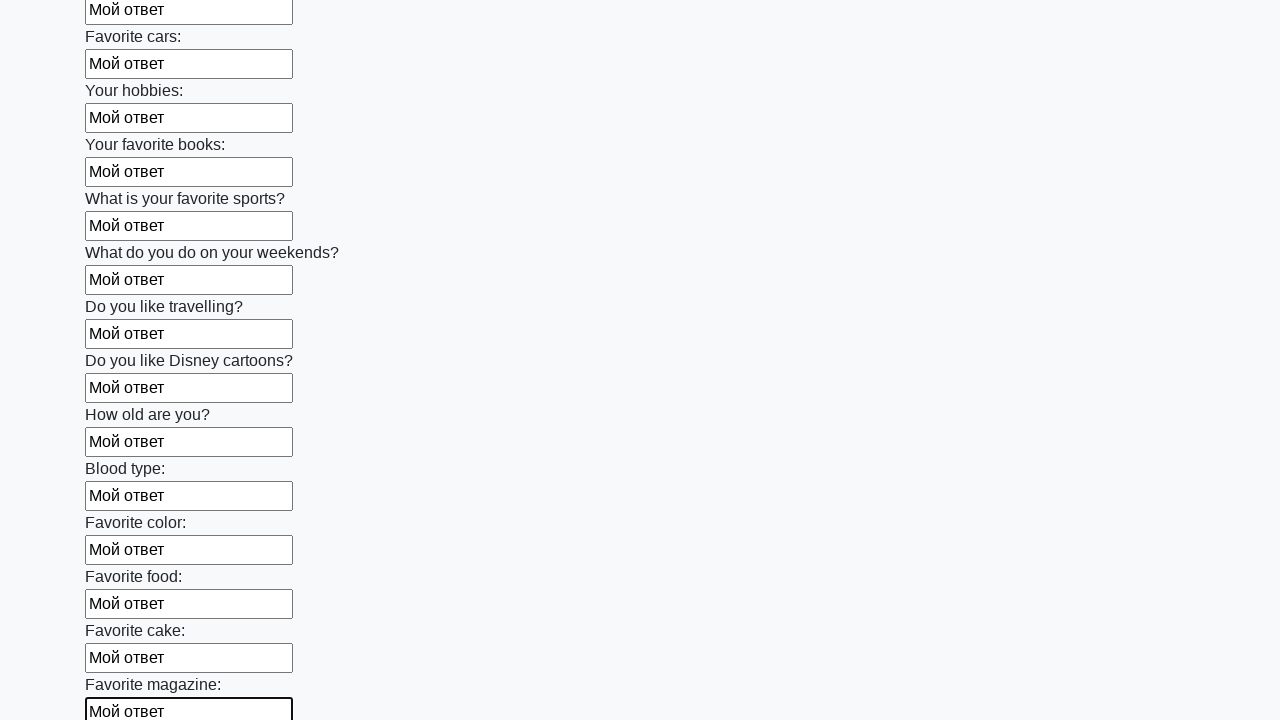

Filled input field with 'Мой ответ' on input >> nth=23
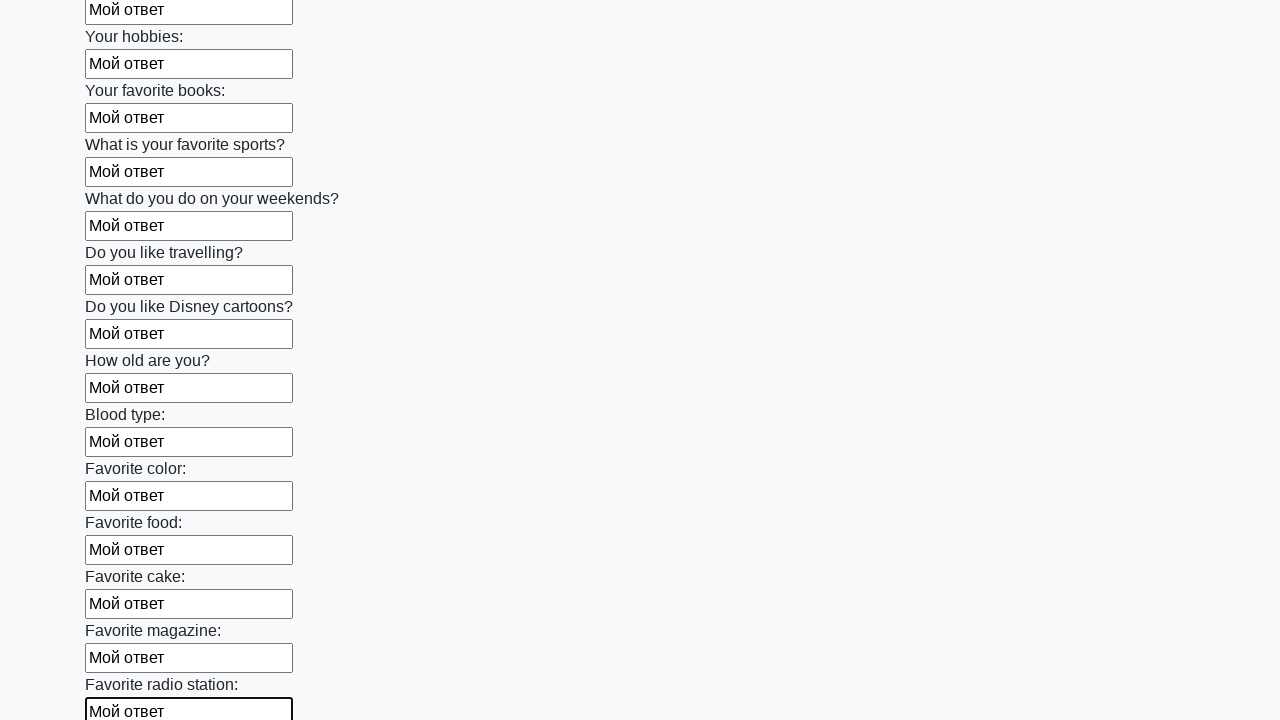

Filled input field with 'Мой ответ' on input >> nth=24
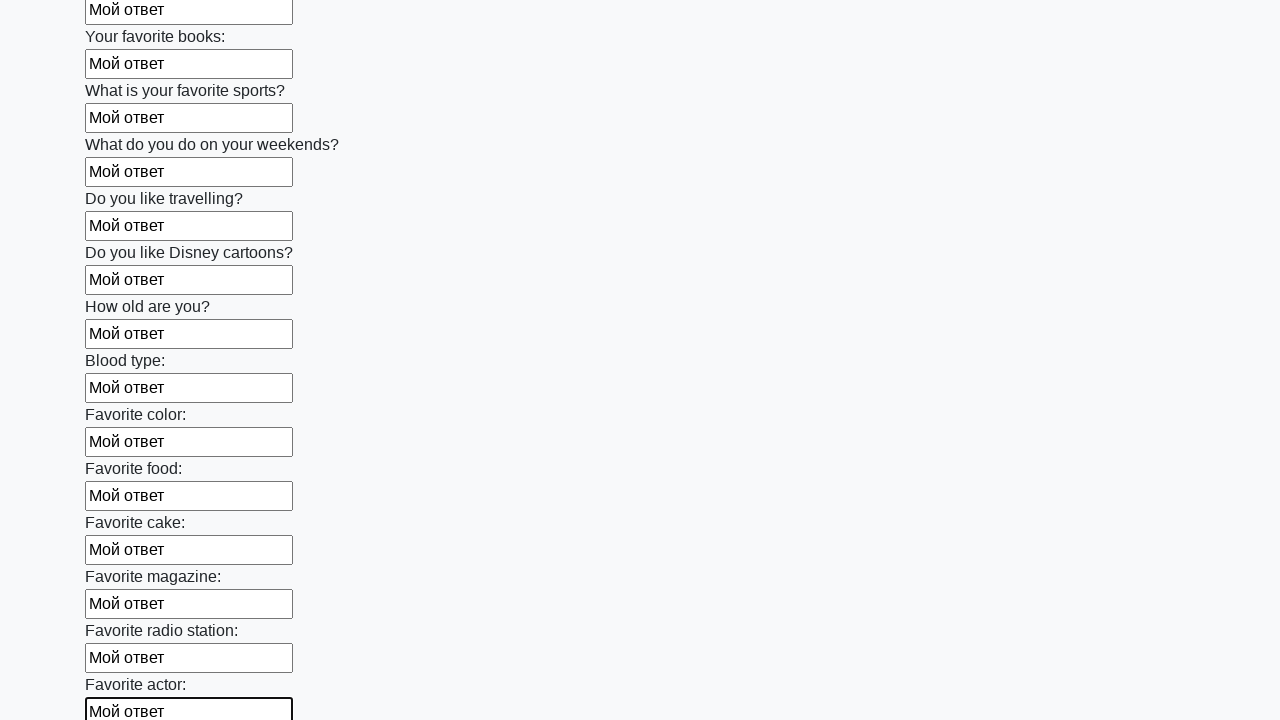

Filled input field with 'Мой ответ' on input >> nth=25
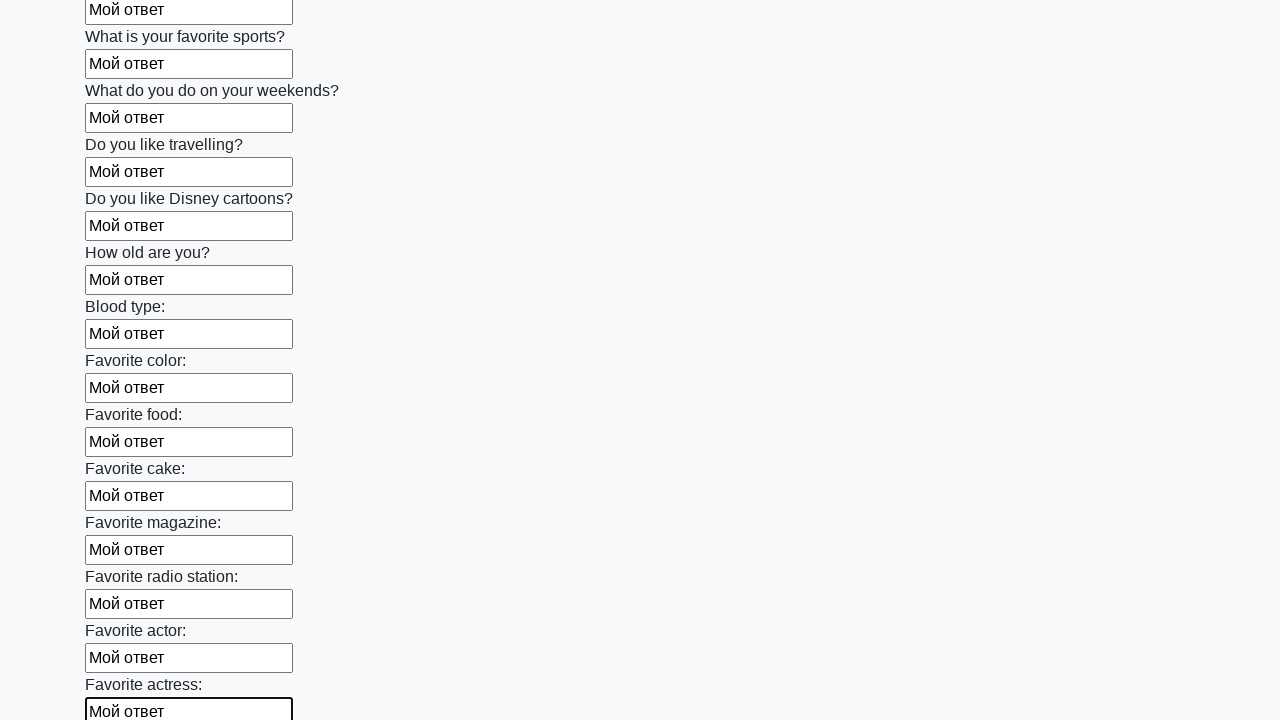

Filled input field with 'Мой ответ' on input >> nth=26
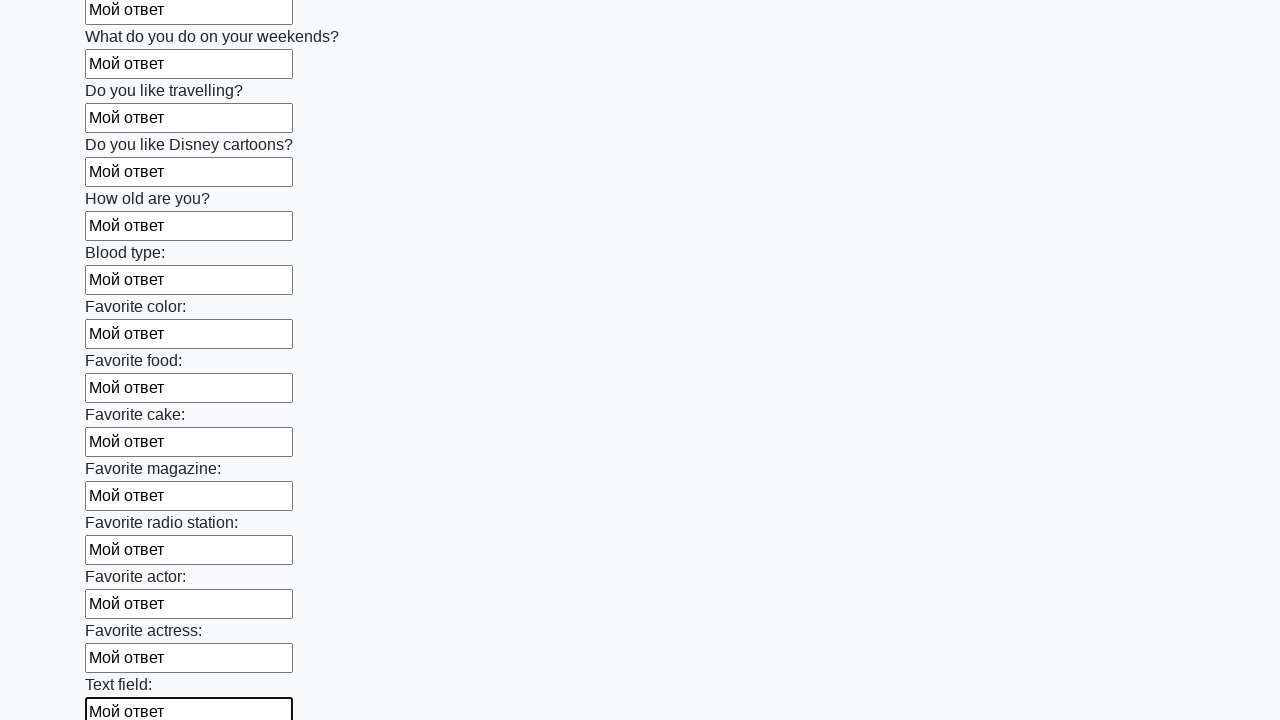

Filled input field with 'Мой ответ' on input >> nth=27
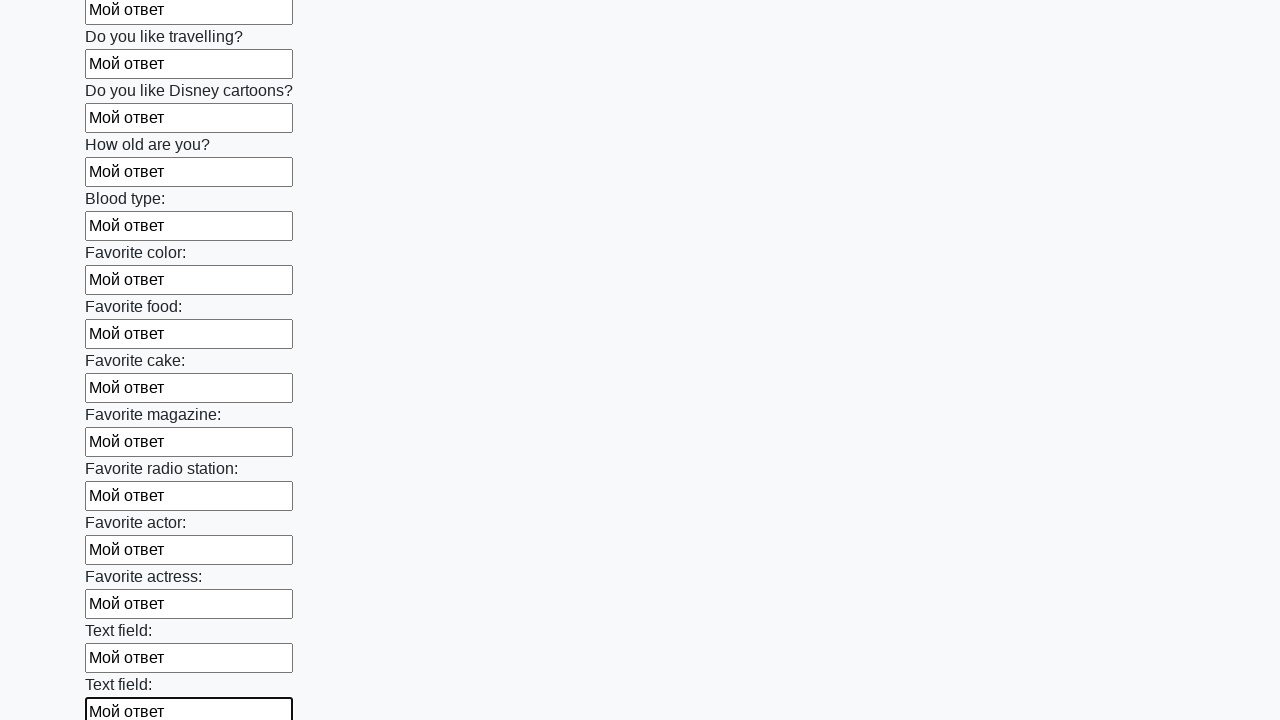

Filled input field with 'Мой ответ' on input >> nth=28
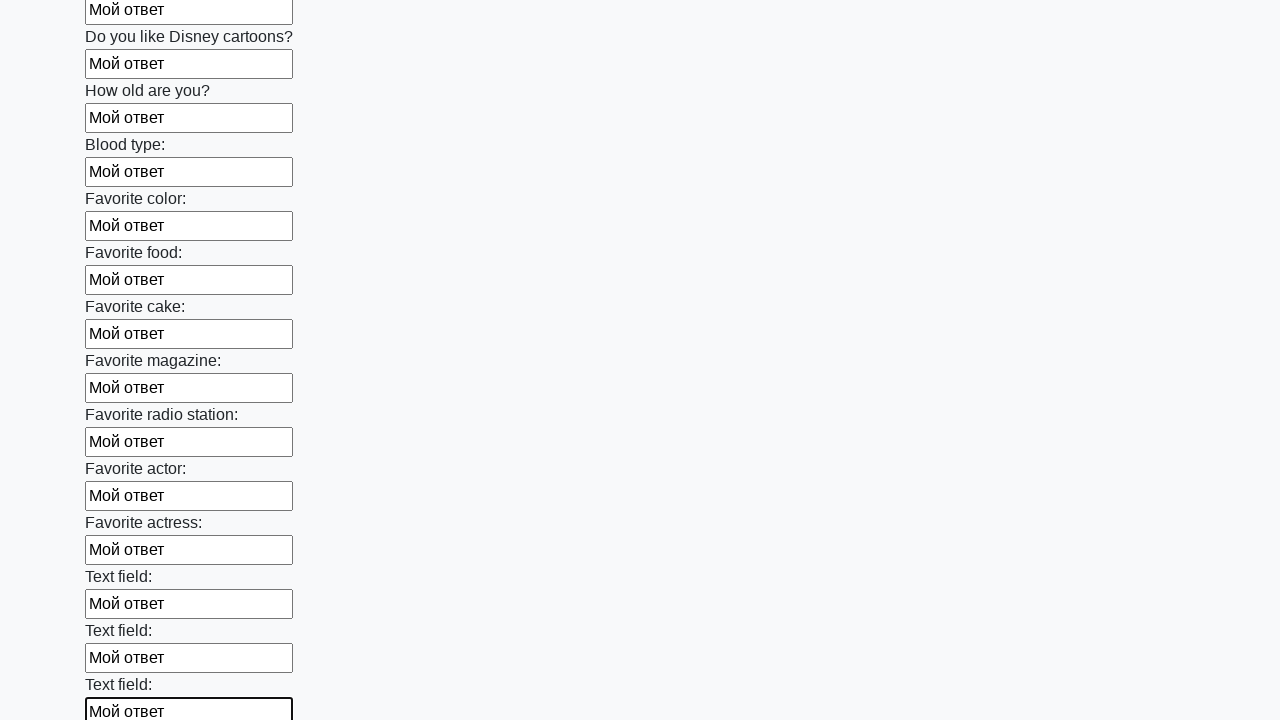

Filled input field with 'Мой ответ' on input >> nth=29
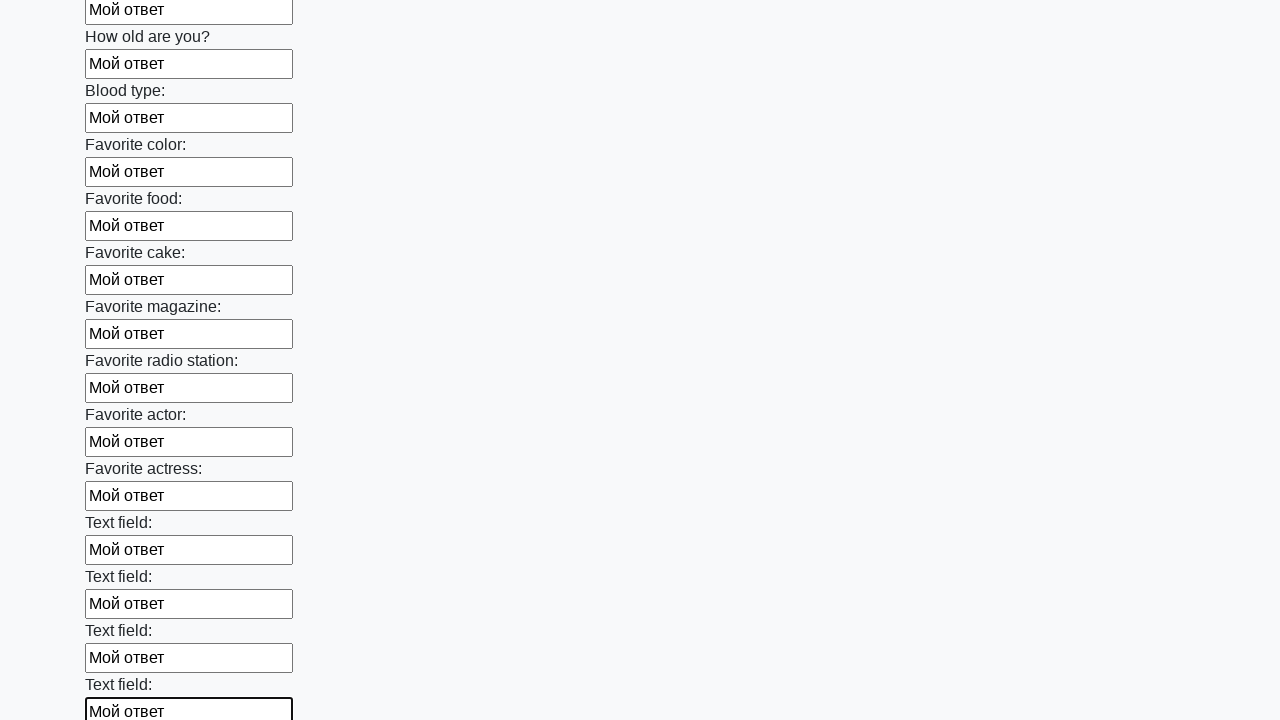

Filled input field with 'Мой ответ' on input >> nth=30
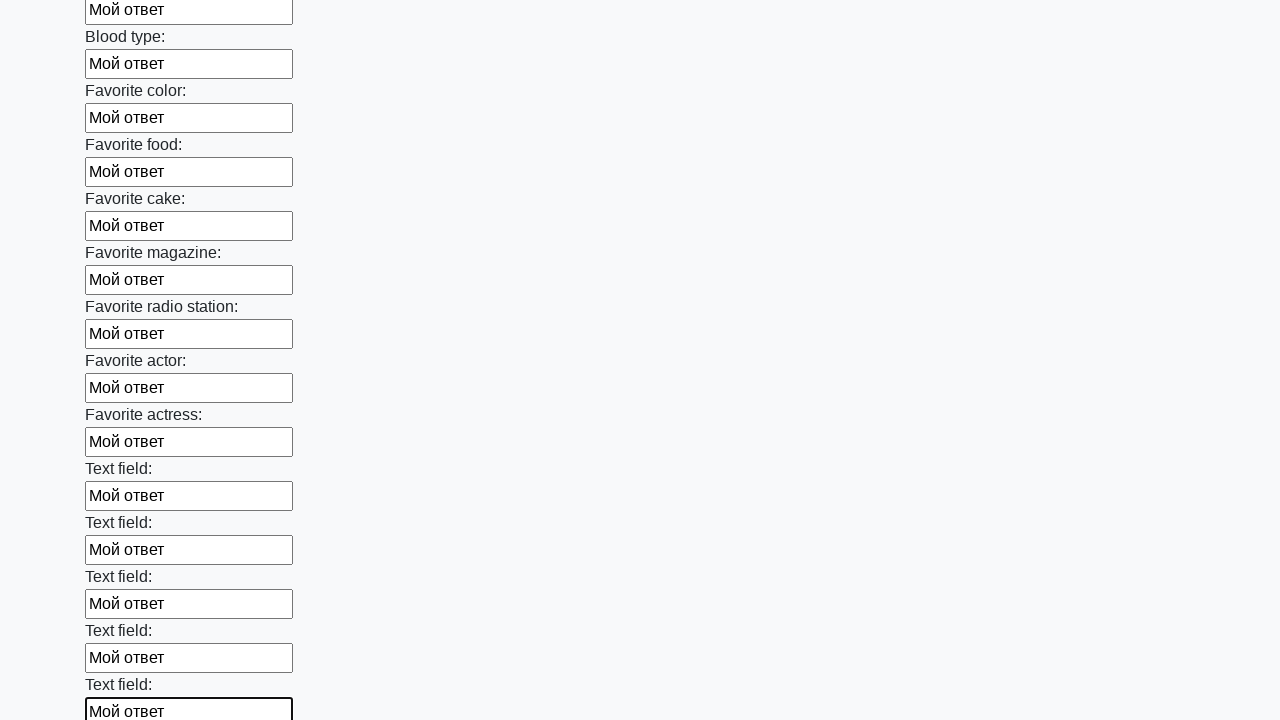

Filled input field with 'Мой ответ' on input >> nth=31
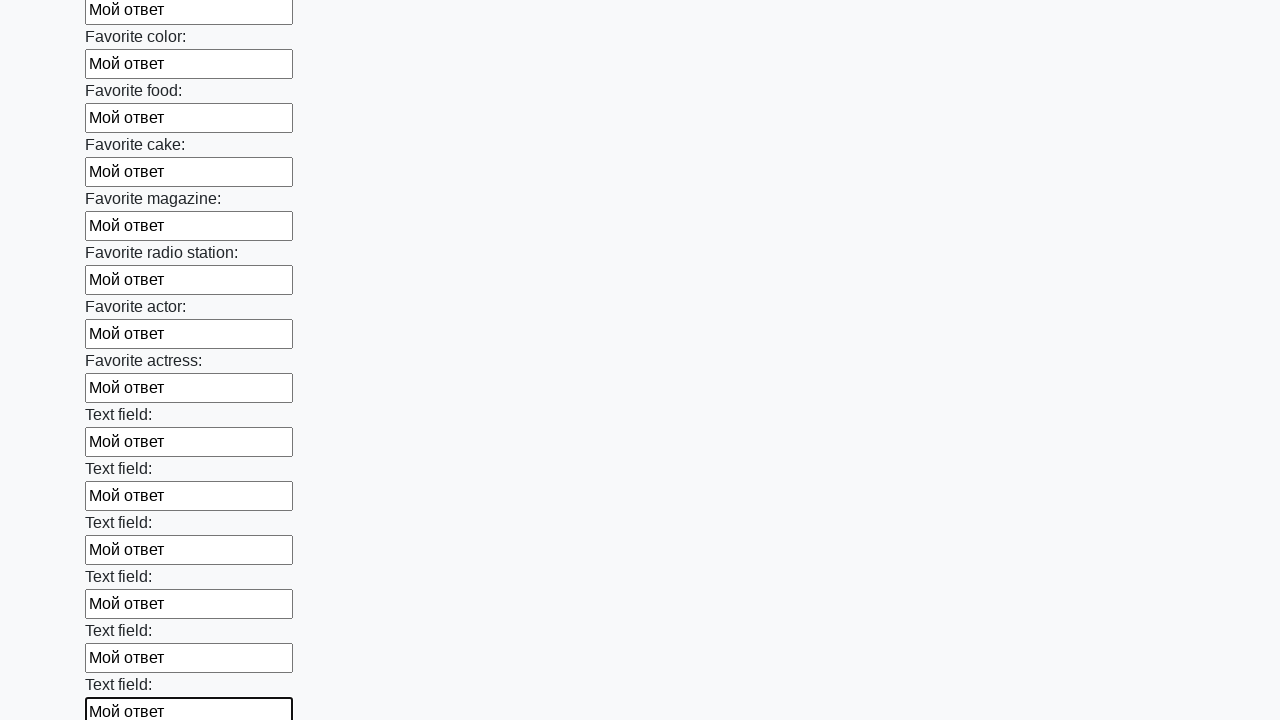

Filled input field with 'Мой ответ' on input >> nth=32
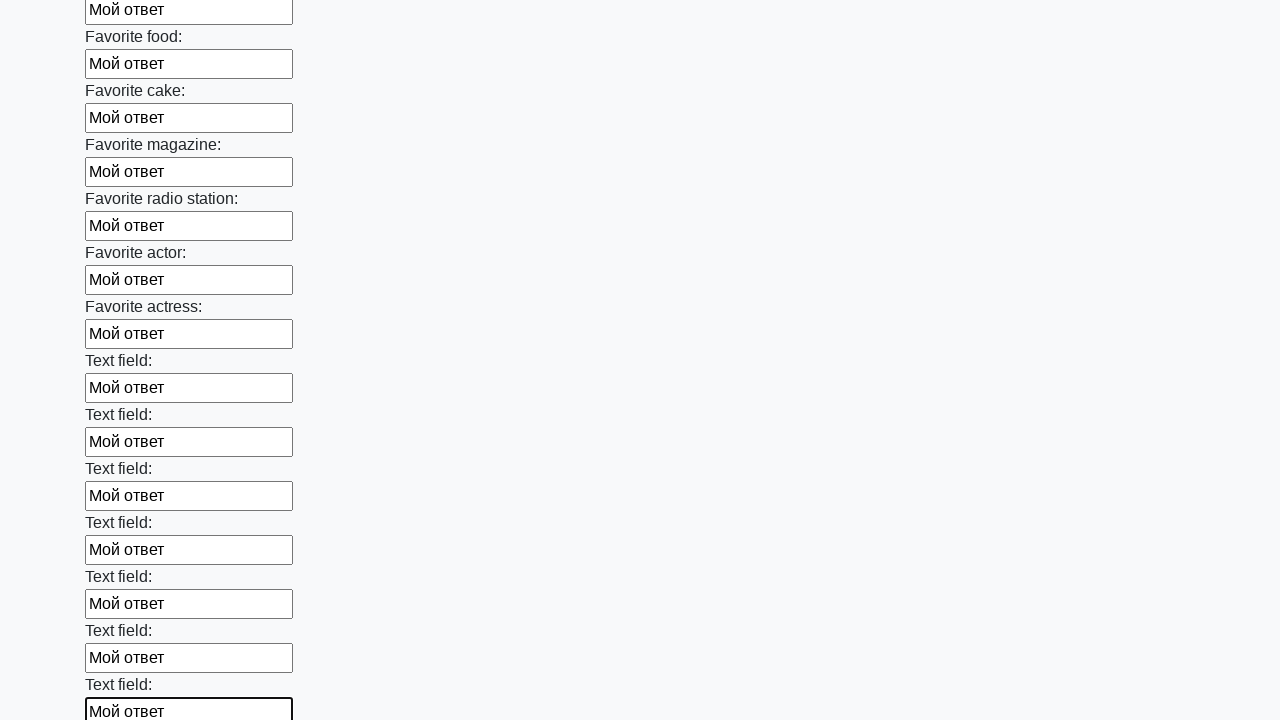

Filled input field with 'Мой ответ' on input >> nth=33
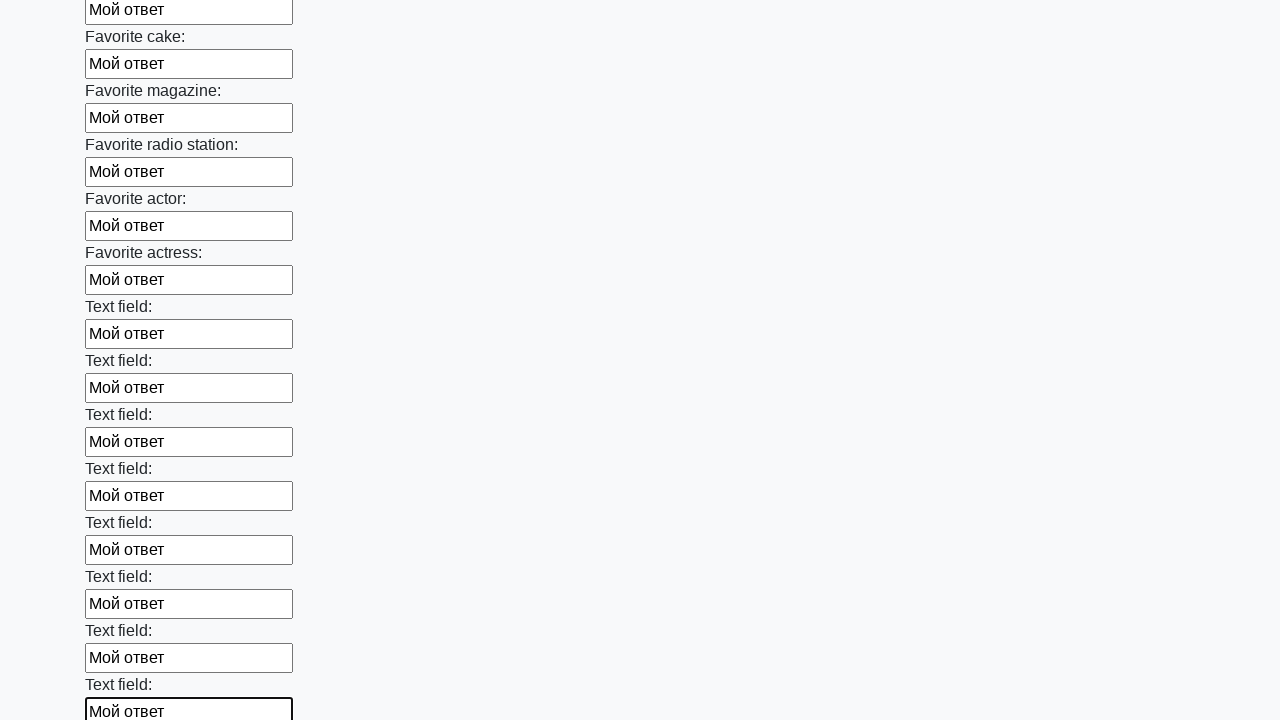

Filled input field with 'Мой ответ' on input >> nth=34
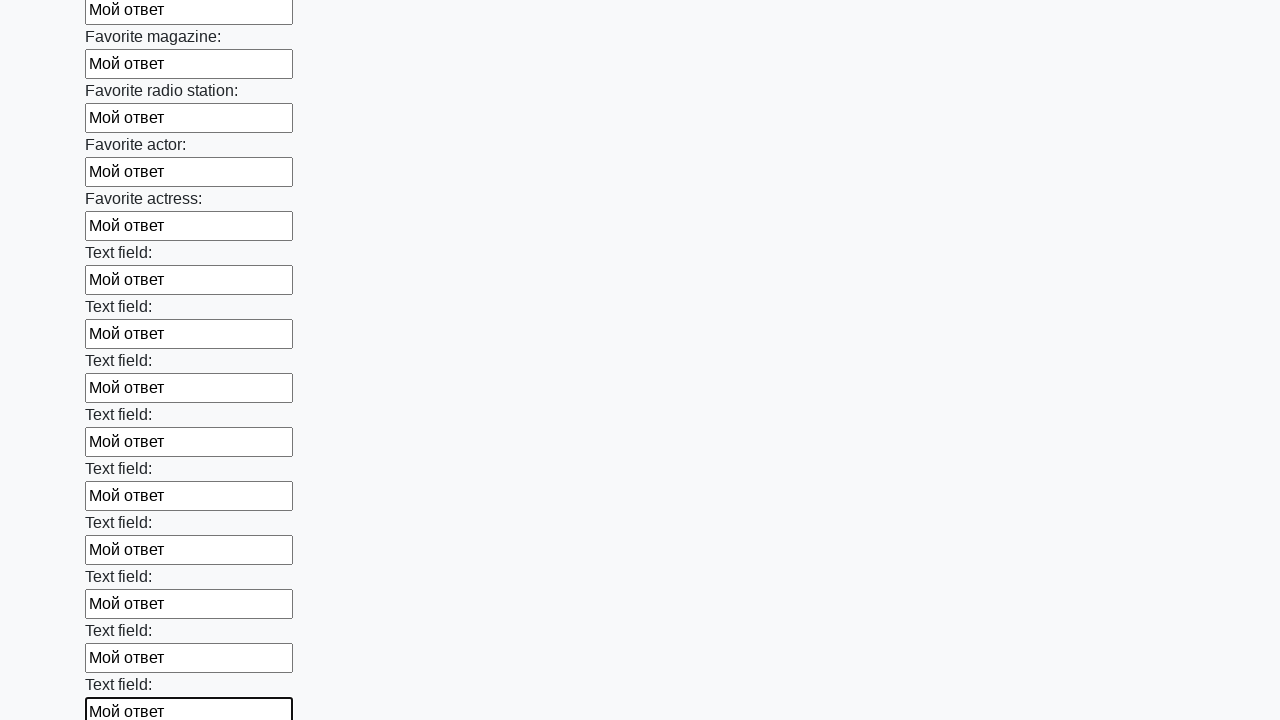

Filled input field with 'Мой ответ' on input >> nth=35
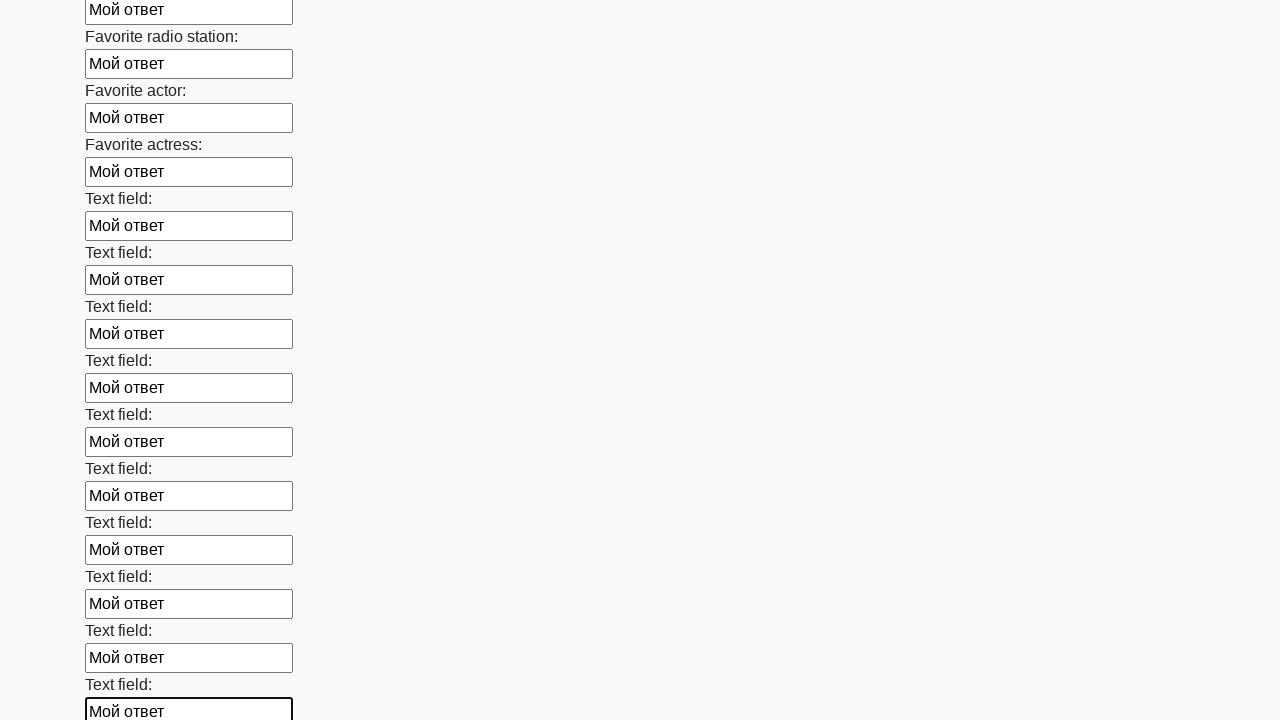

Filled input field with 'Мой ответ' on input >> nth=36
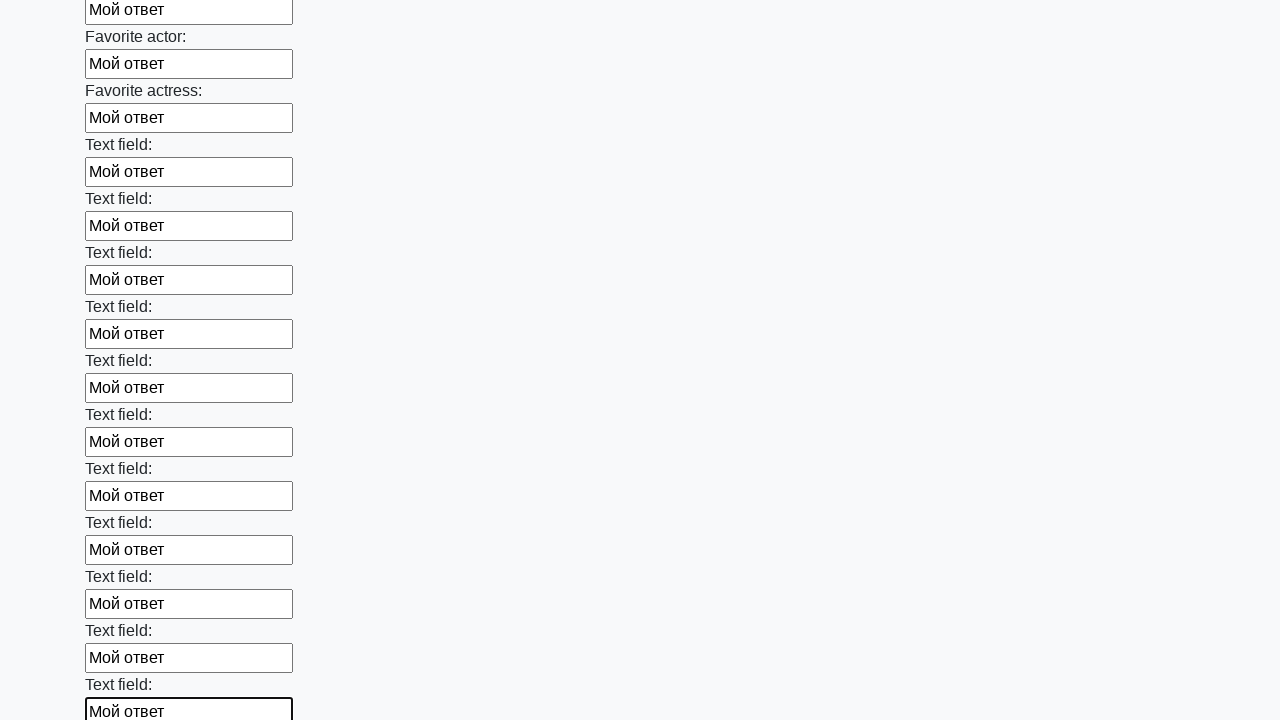

Filled input field with 'Мой ответ' on input >> nth=37
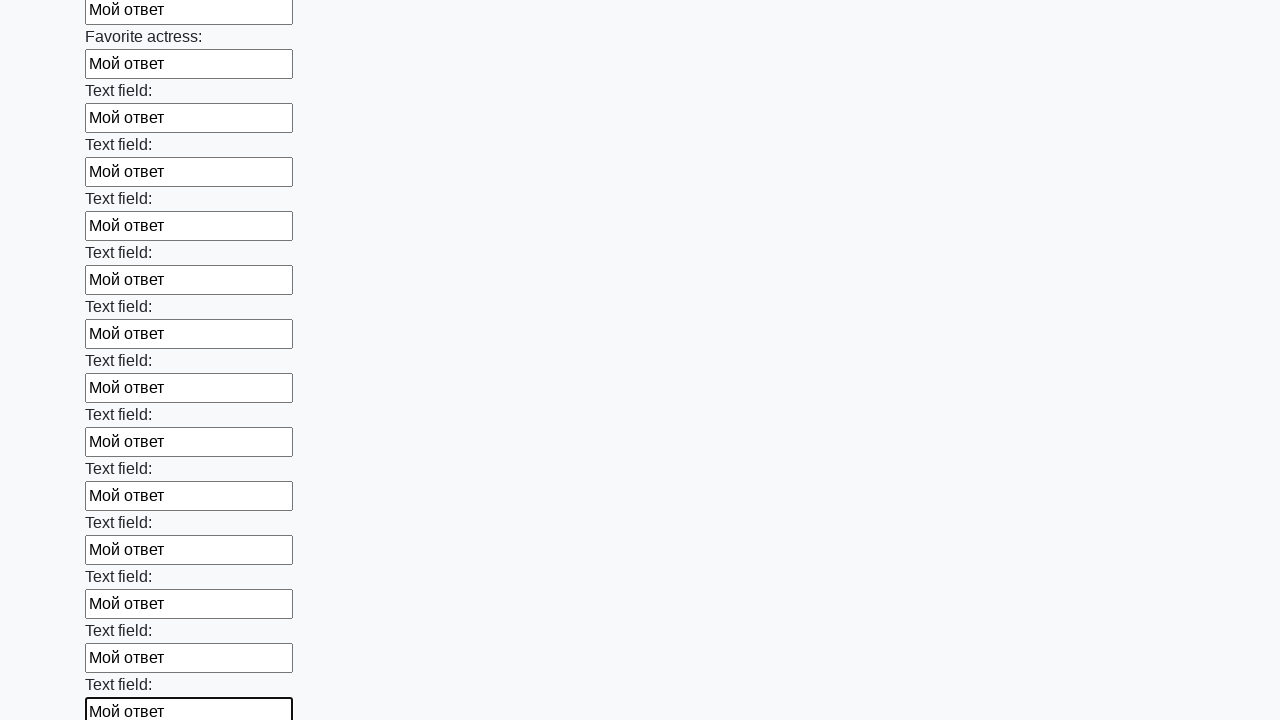

Filled input field with 'Мой ответ' on input >> nth=38
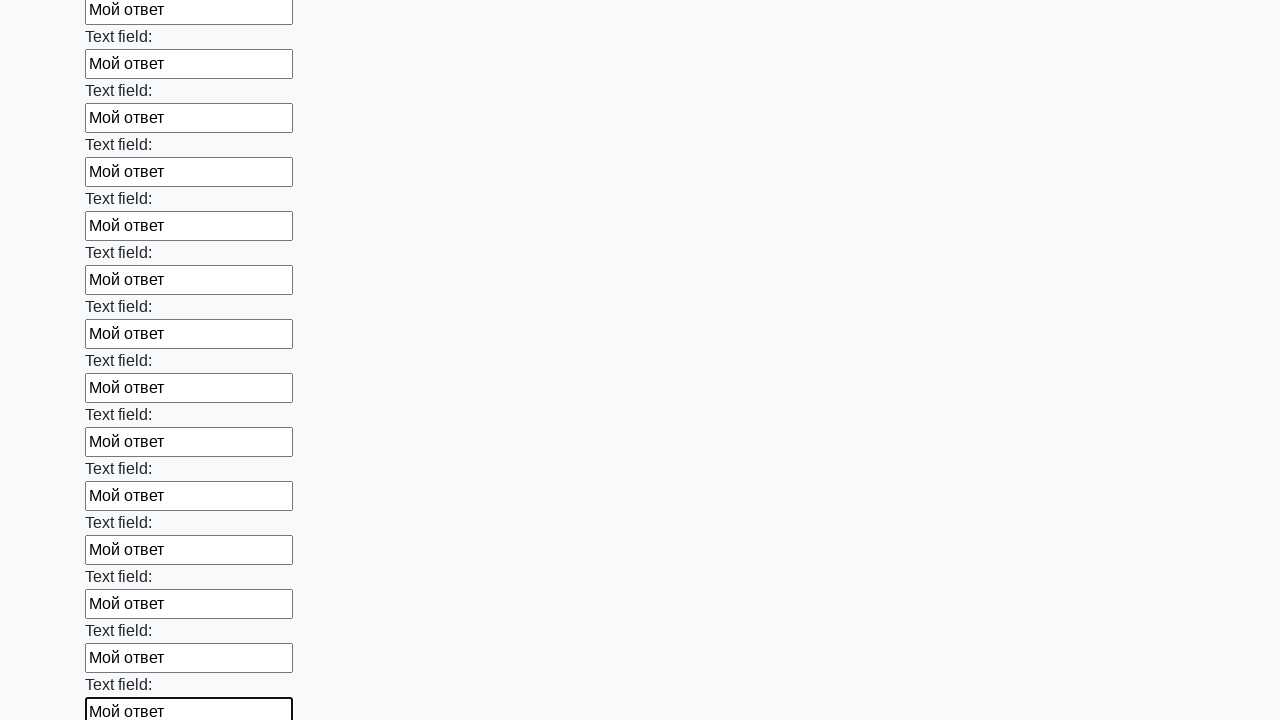

Filled input field with 'Мой ответ' on input >> nth=39
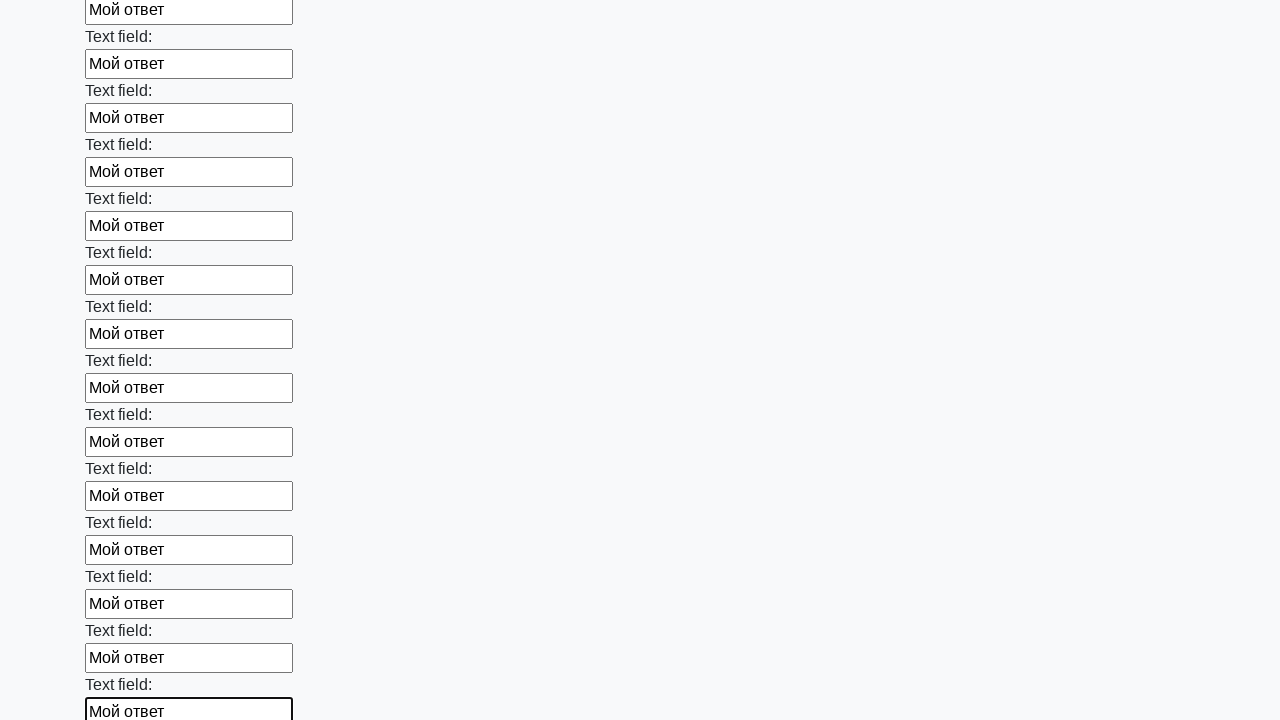

Filled input field with 'Мой ответ' on input >> nth=40
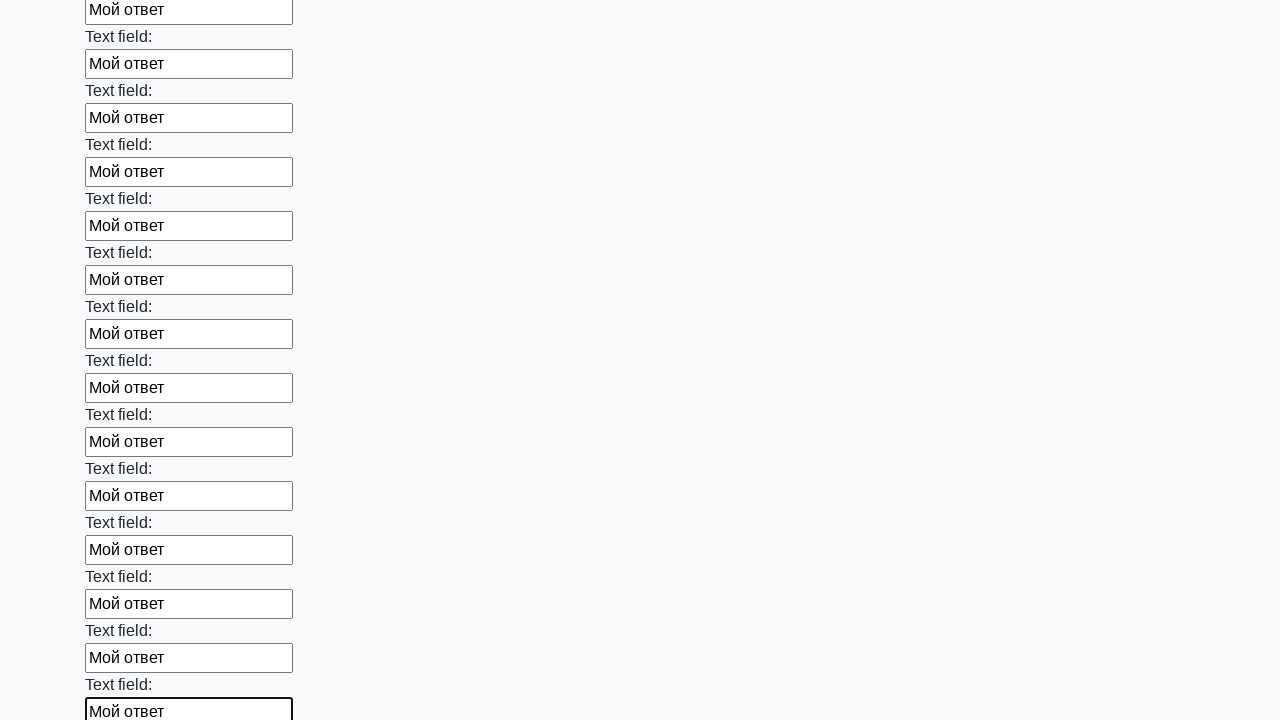

Filled input field with 'Мой ответ' on input >> nth=41
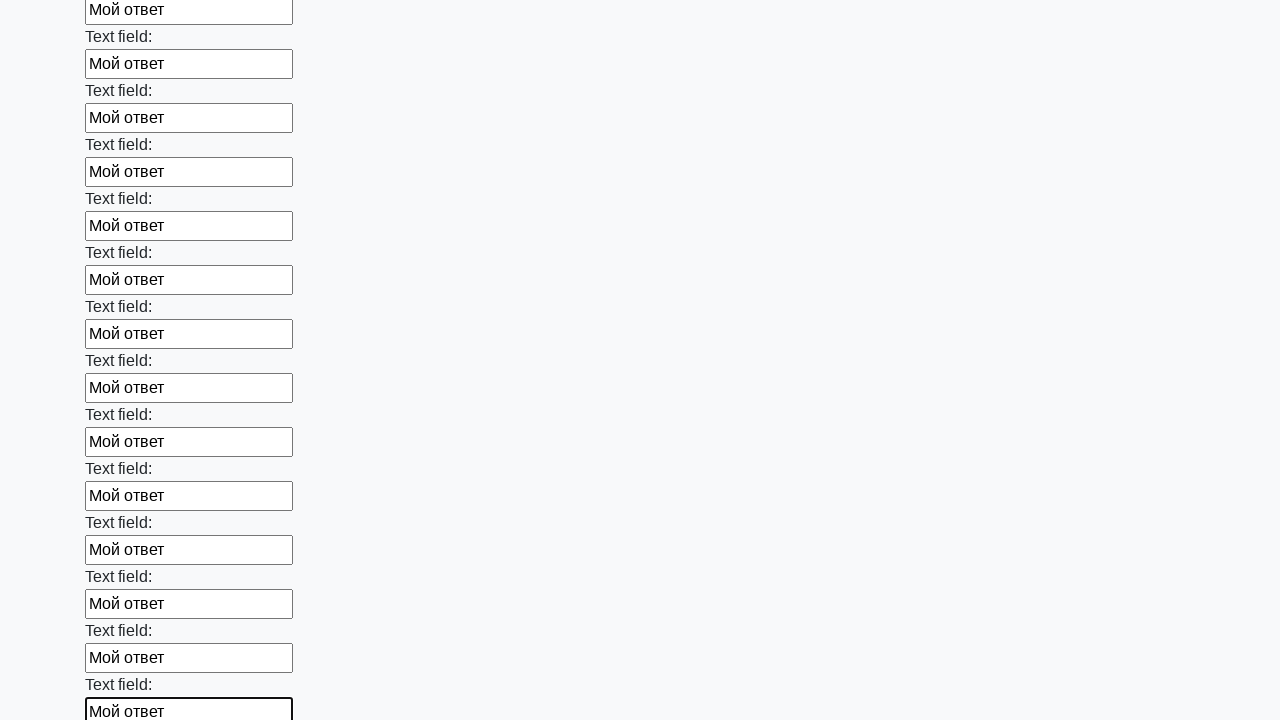

Filled input field with 'Мой ответ' on input >> nth=42
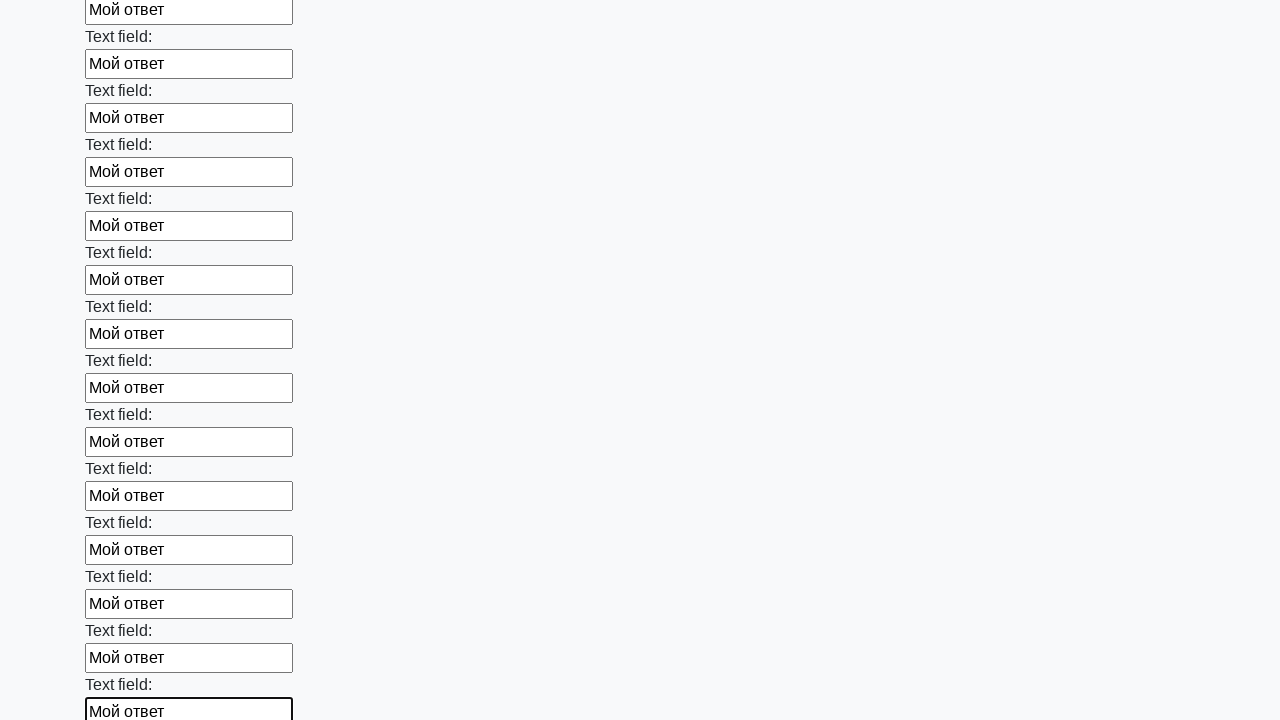

Filled input field with 'Мой ответ' on input >> nth=43
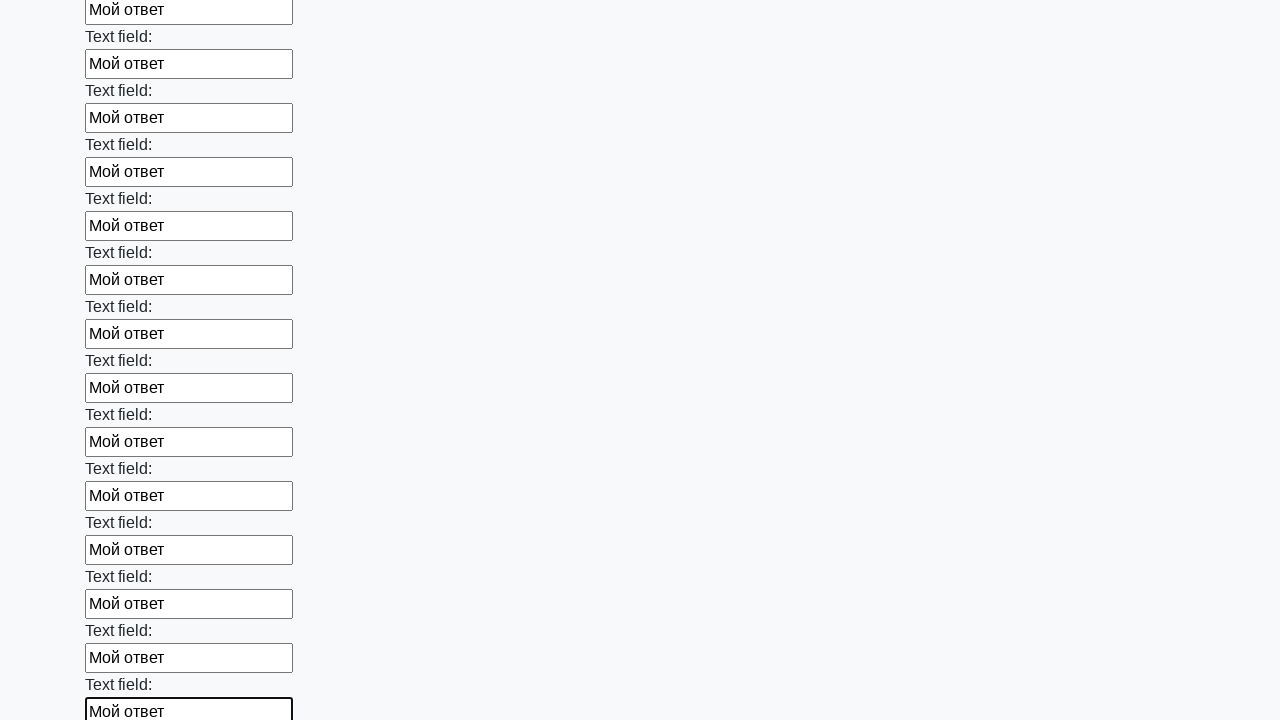

Filled input field with 'Мой ответ' on input >> nth=44
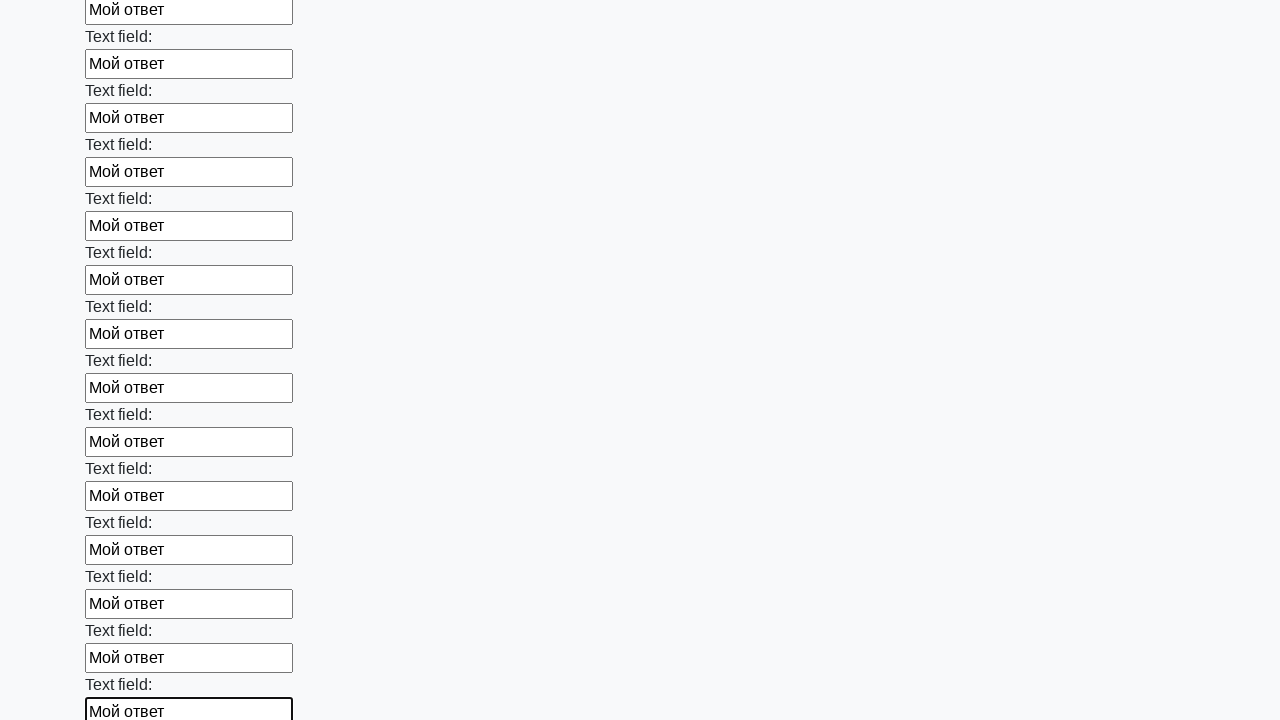

Filled input field with 'Мой ответ' on input >> nth=45
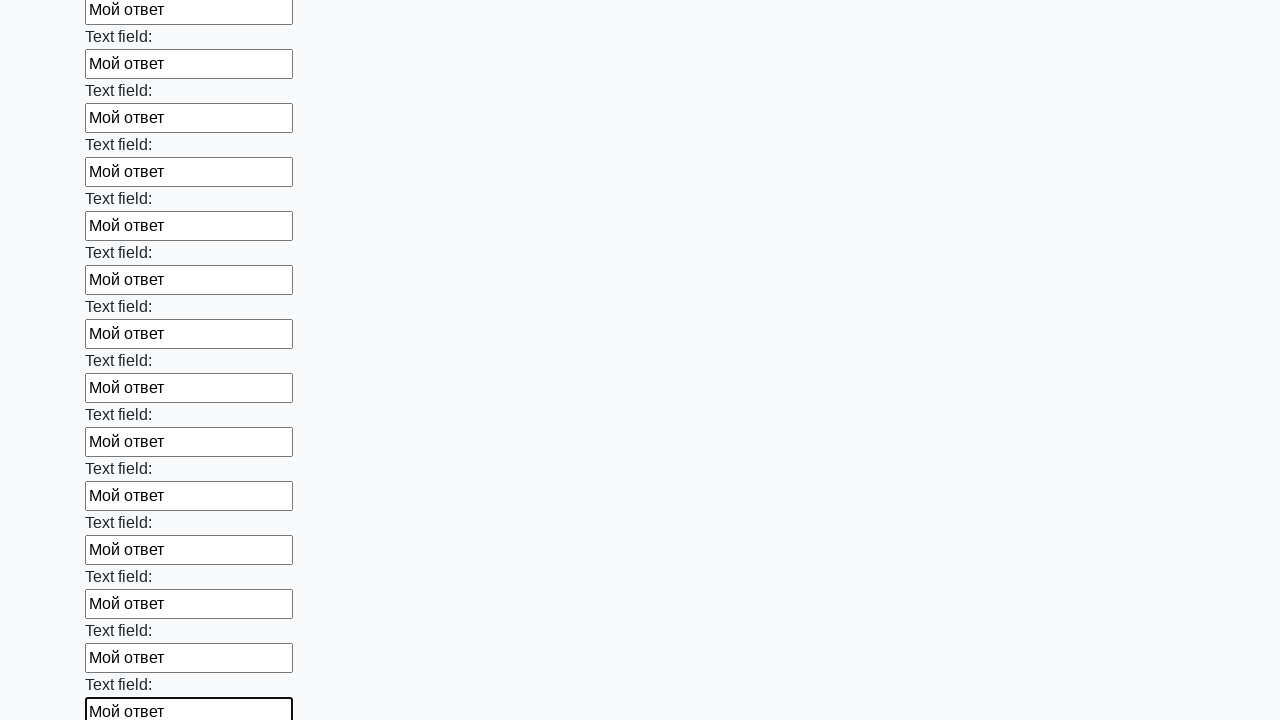

Filled input field with 'Мой ответ' on input >> nth=46
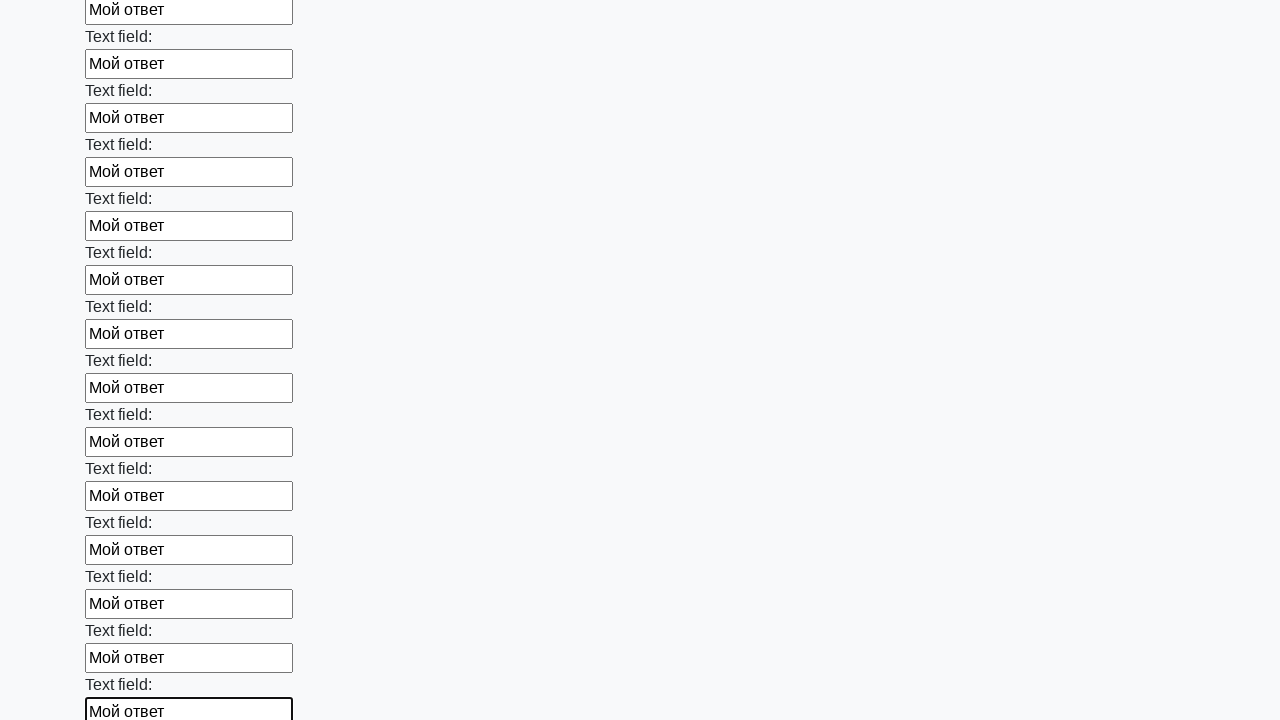

Filled input field with 'Мой ответ' on input >> nth=47
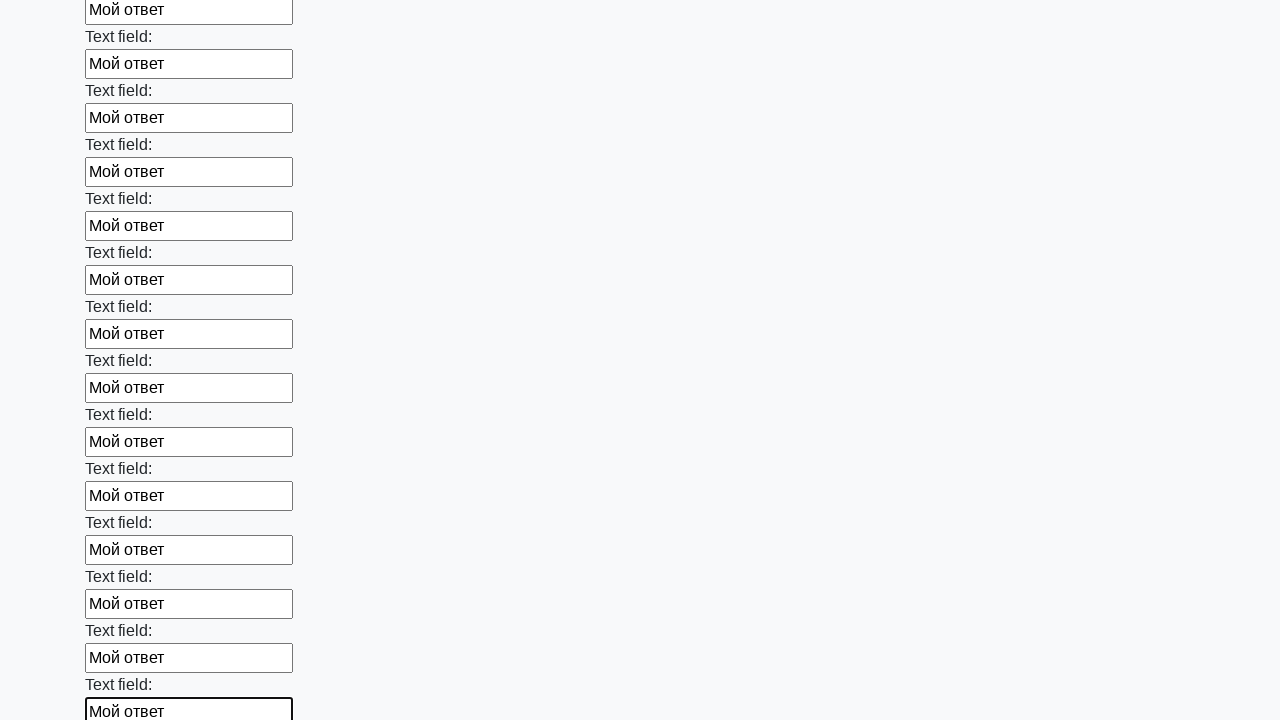

Filled input field with 'Мой ответ' on input >> nth=48
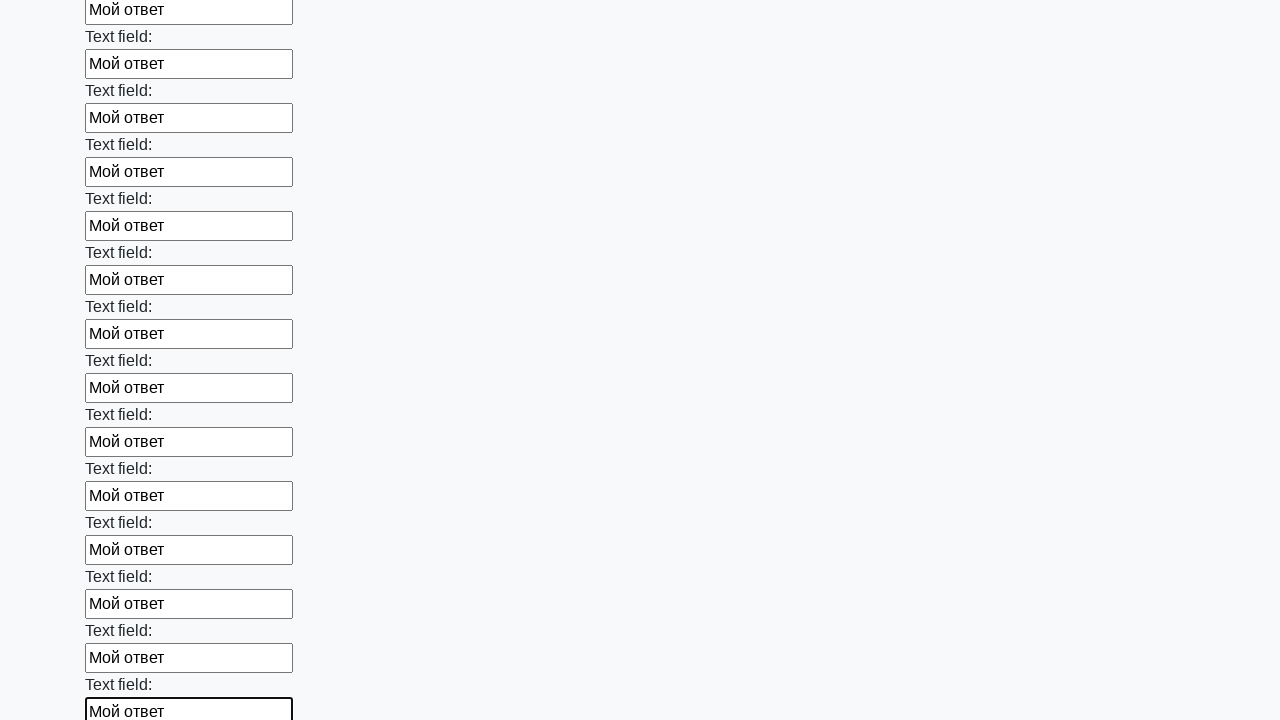

Filled input field with 'Мой ответ' on input >> nth=49
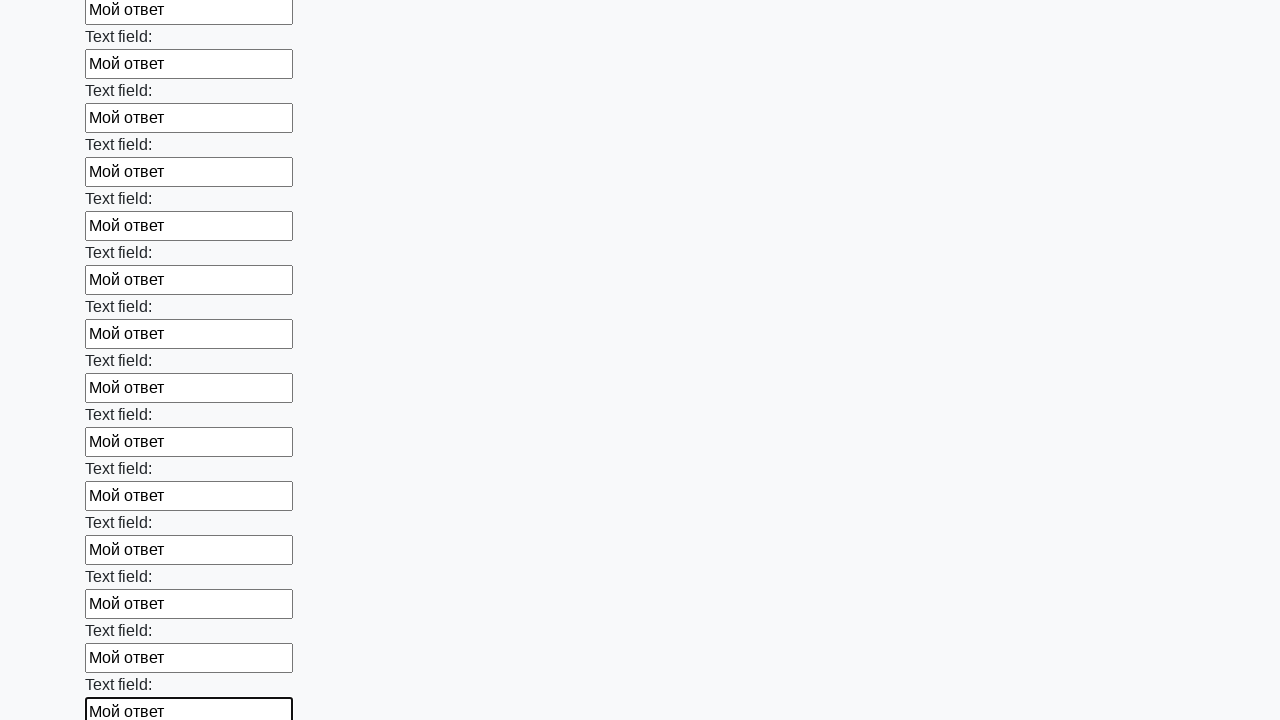

Filled input field with 'Мой ответ' on input >> nth=50
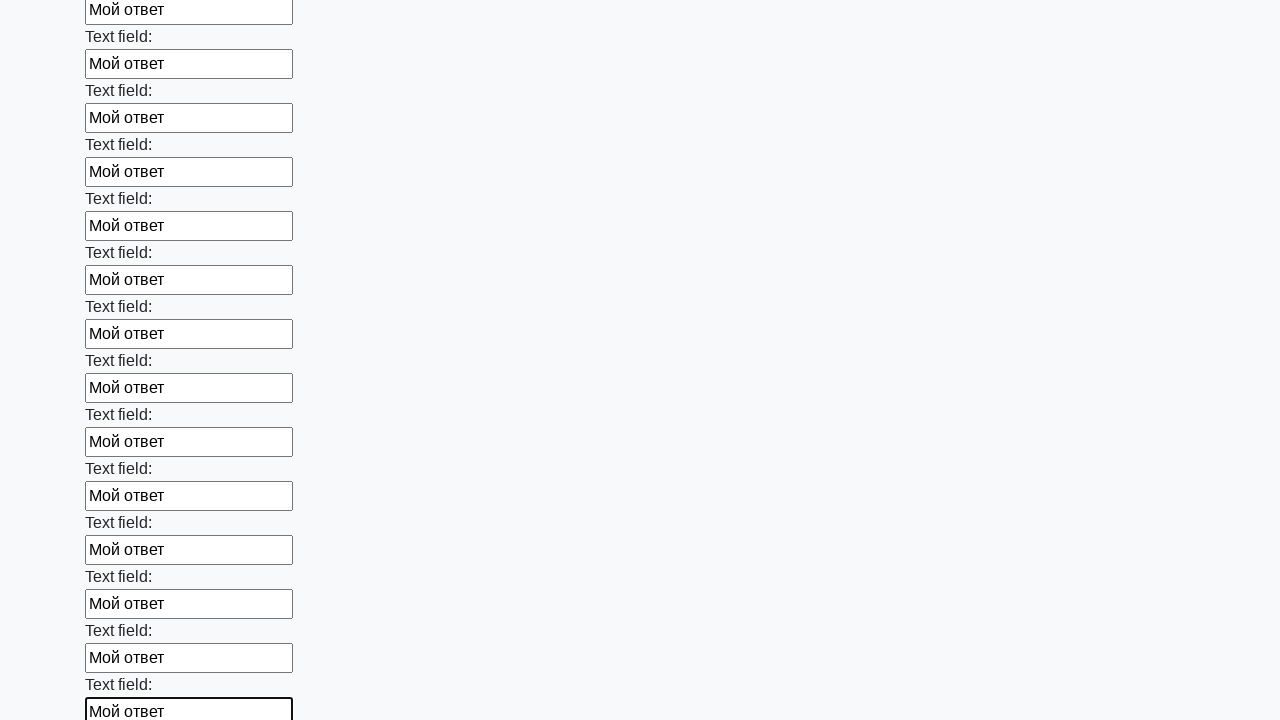

Filled input field with 'Мой ответ' on input >> nth=51
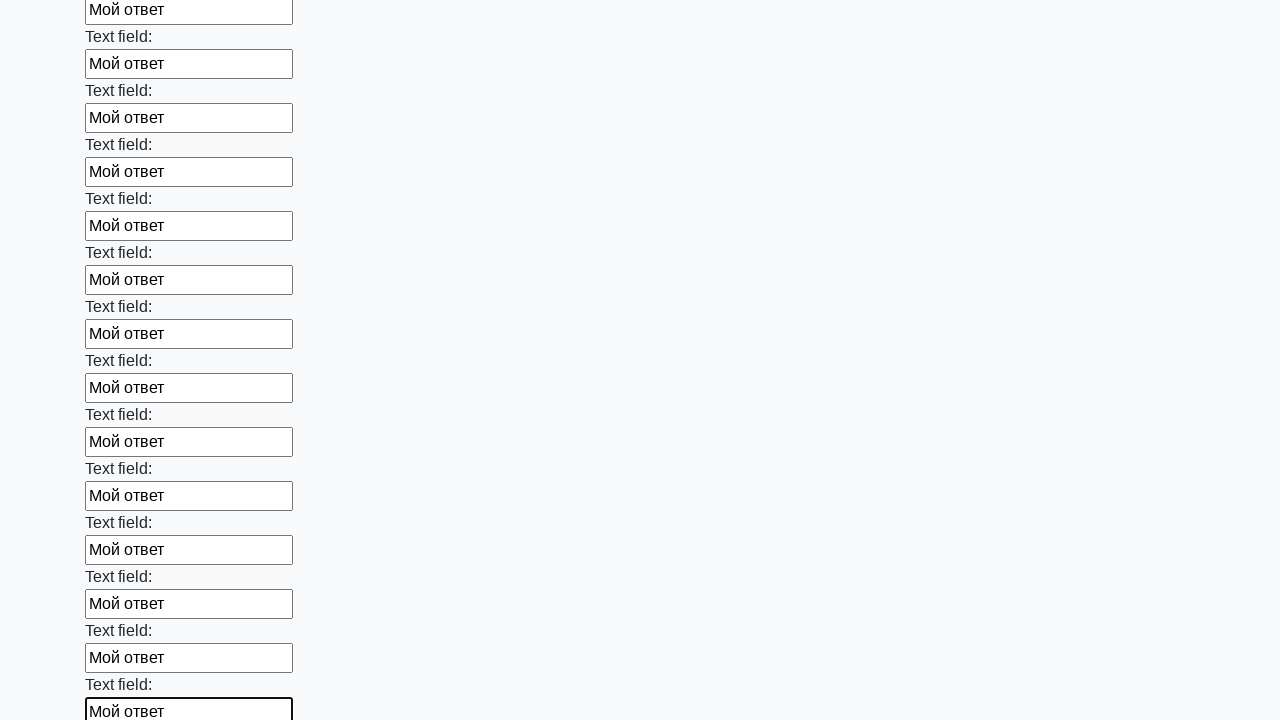

Filled input field with 'Мой ответ' on input >> nth=52
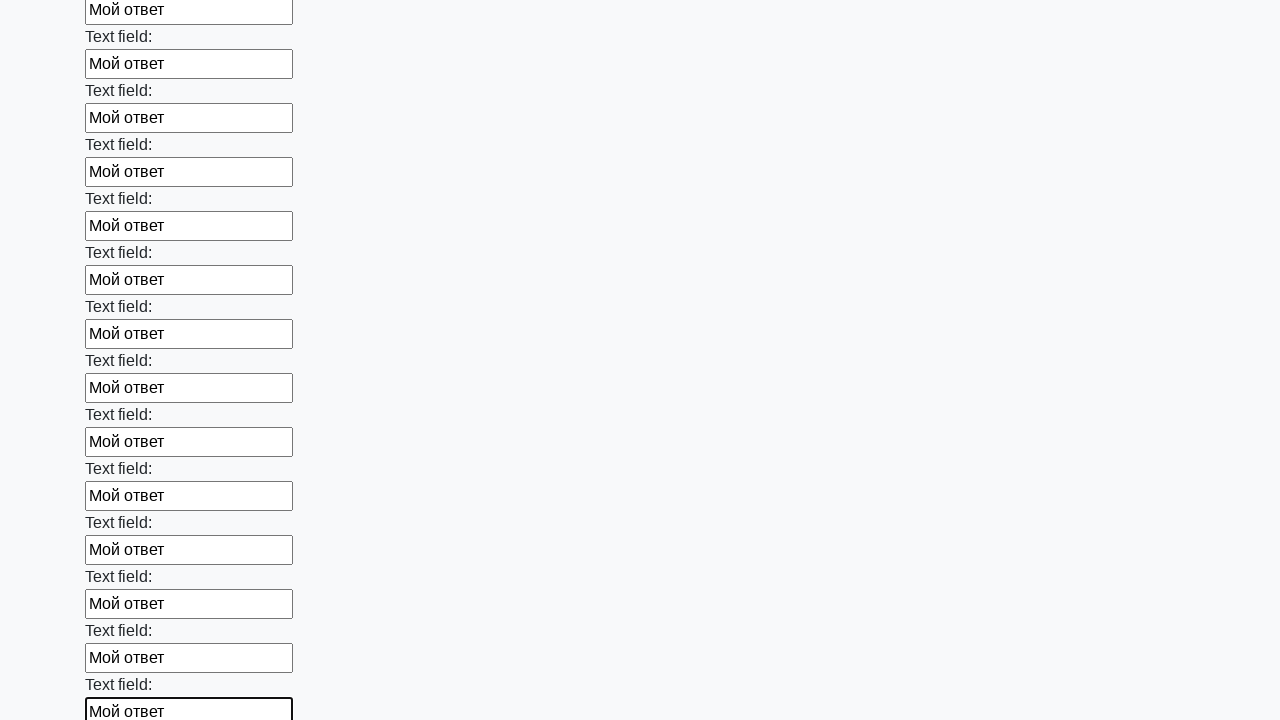

Filled input field with 'Мой ответ' on input >> nth=53
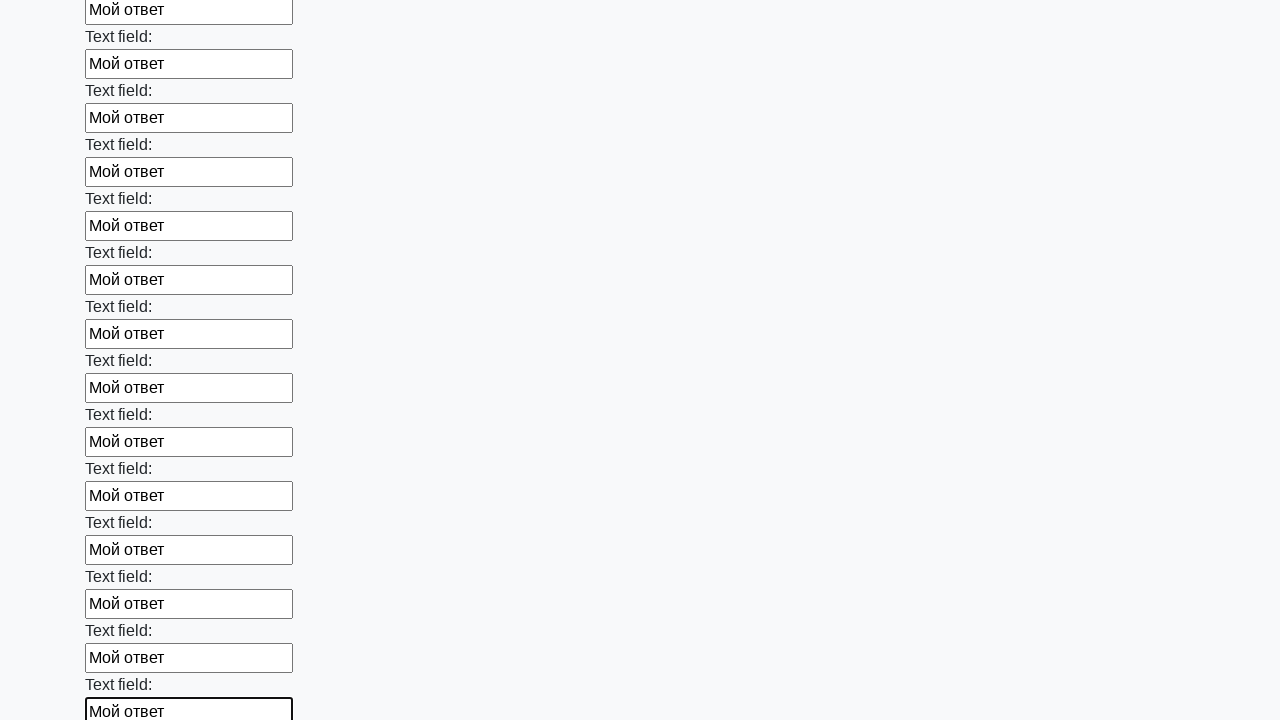

Filled input field with 'Мой ответ' on input >> nth=54
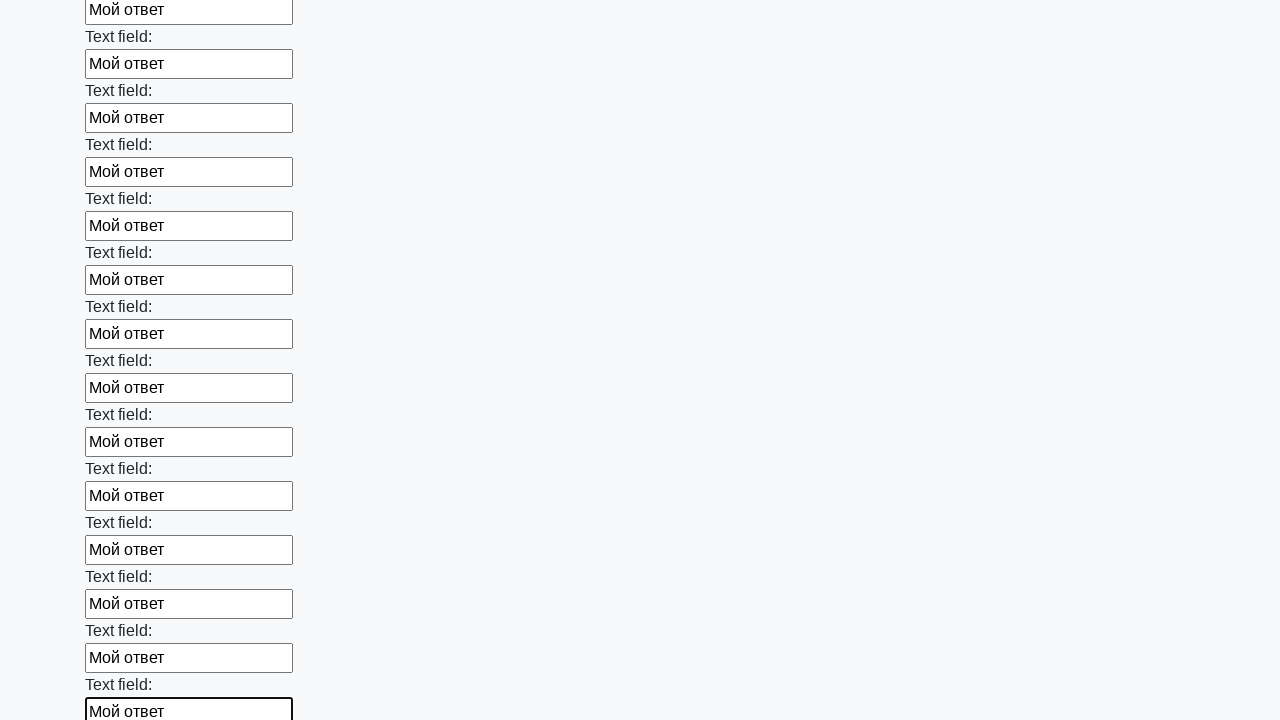

Filled input field with 'Мой ответ' on input >> nth=55
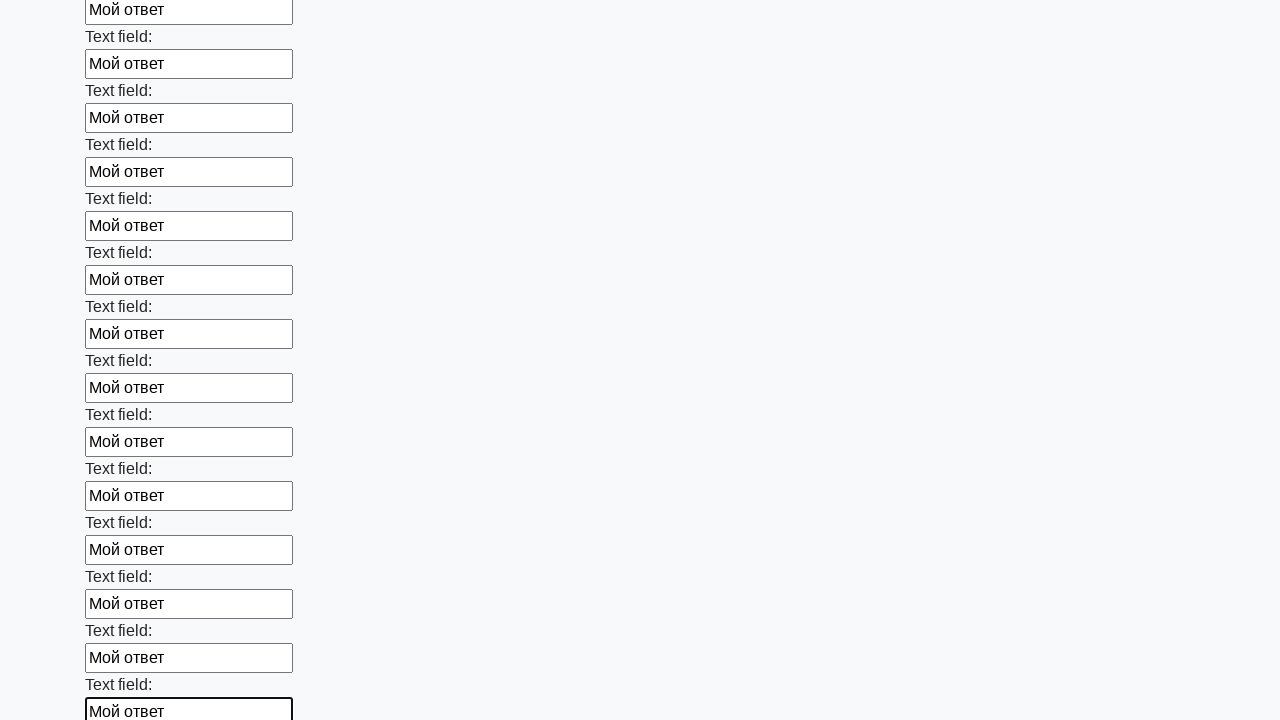

Filled input field with 'Мой ответ' on input >> nth=56
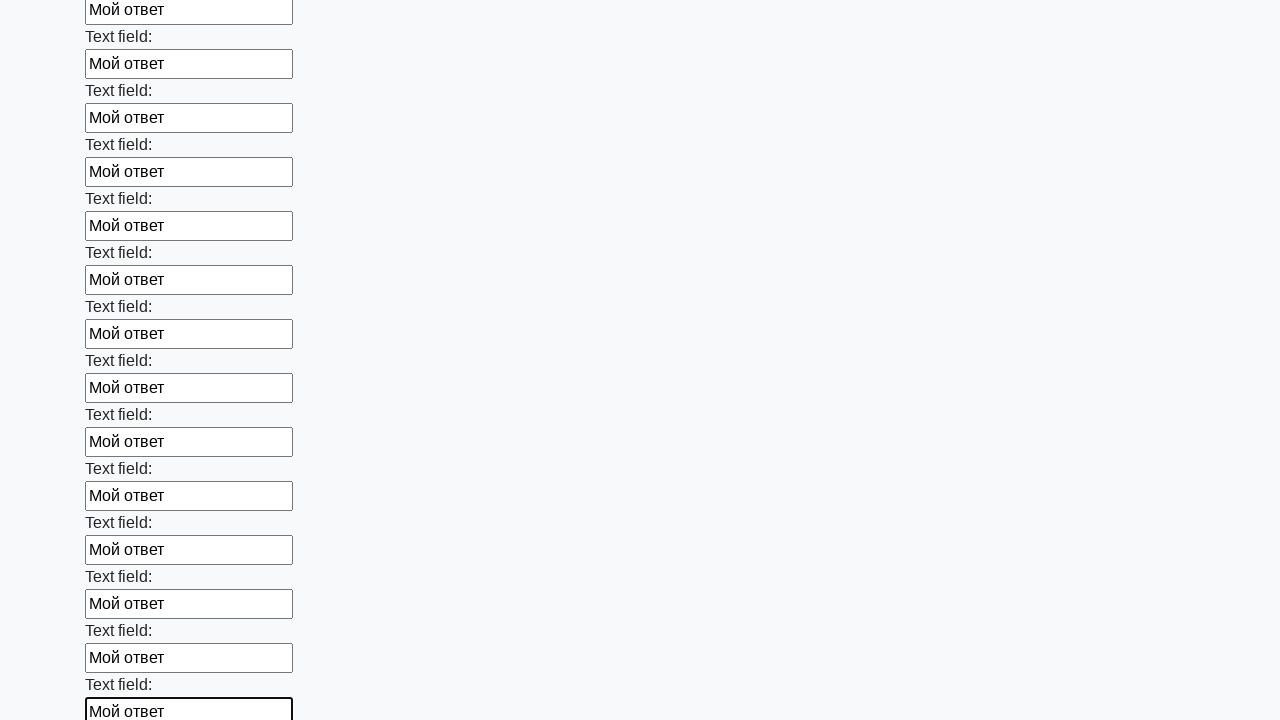

Filled input field with 'Мой ответ' on input >> nth=57
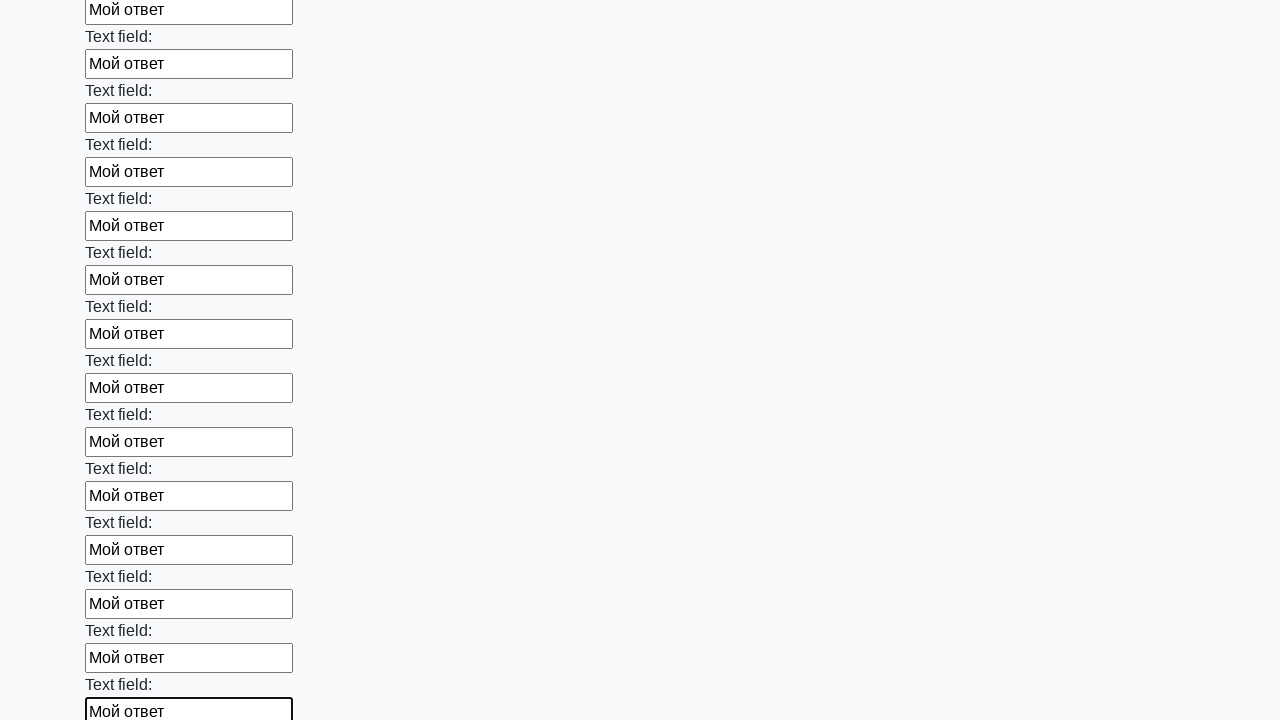

Filled input field with 'Мой ответ' on input >> nth=58
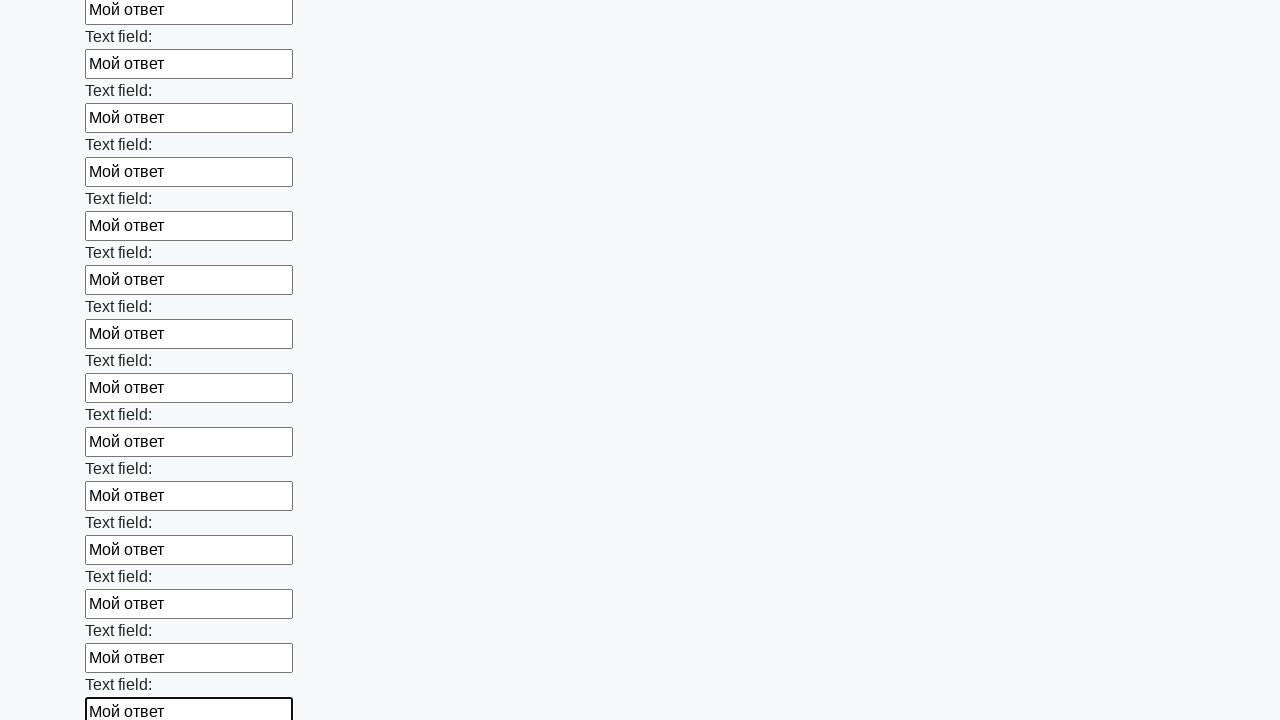

Filled input field with 'Мой ответ' on input >> nth=59
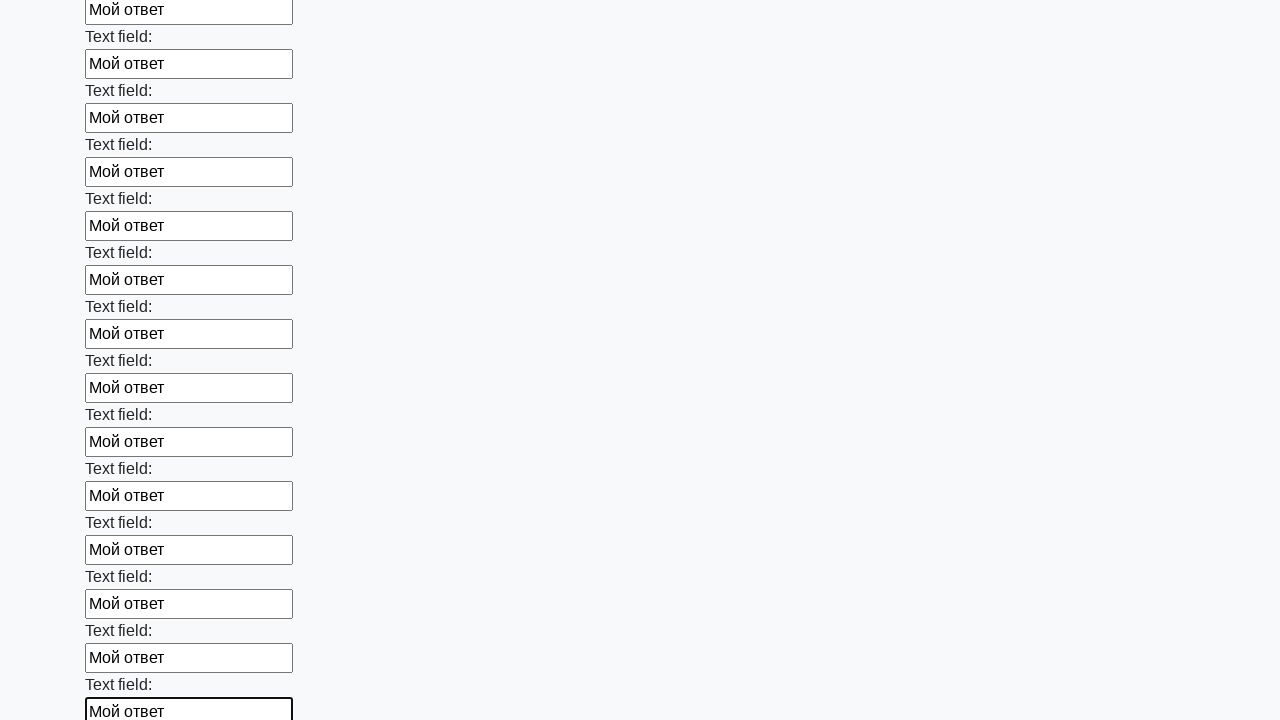

Filled input field with 'Мой ответ' on input >> nth=60
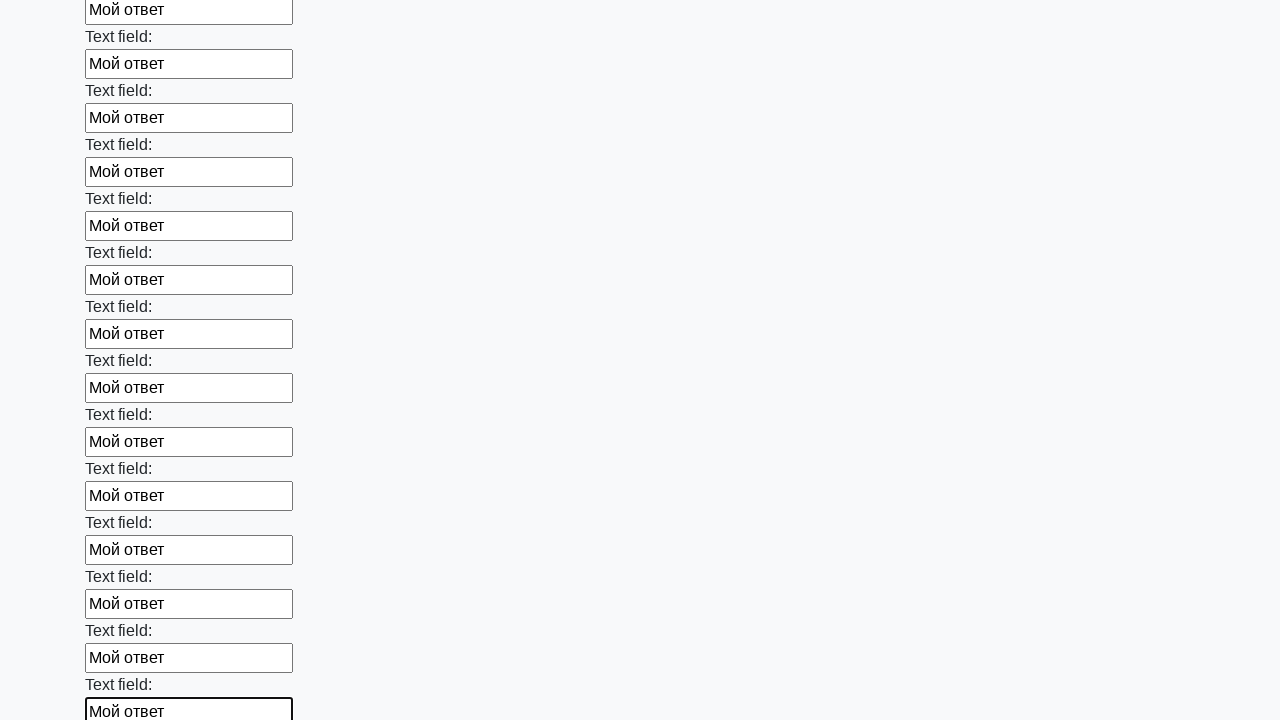

Filled input field with 'Мой ответ' on input >> nth=61
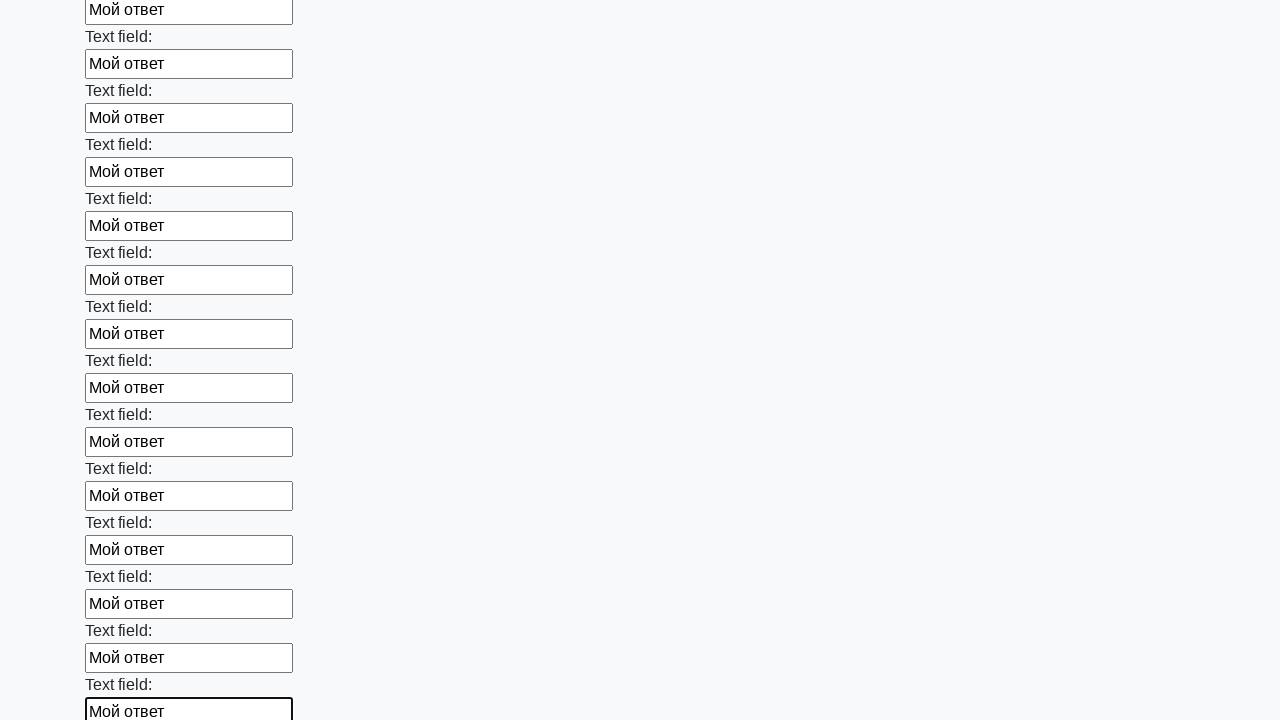

Filled input field with 'Мой ответ' on input >> nth=62
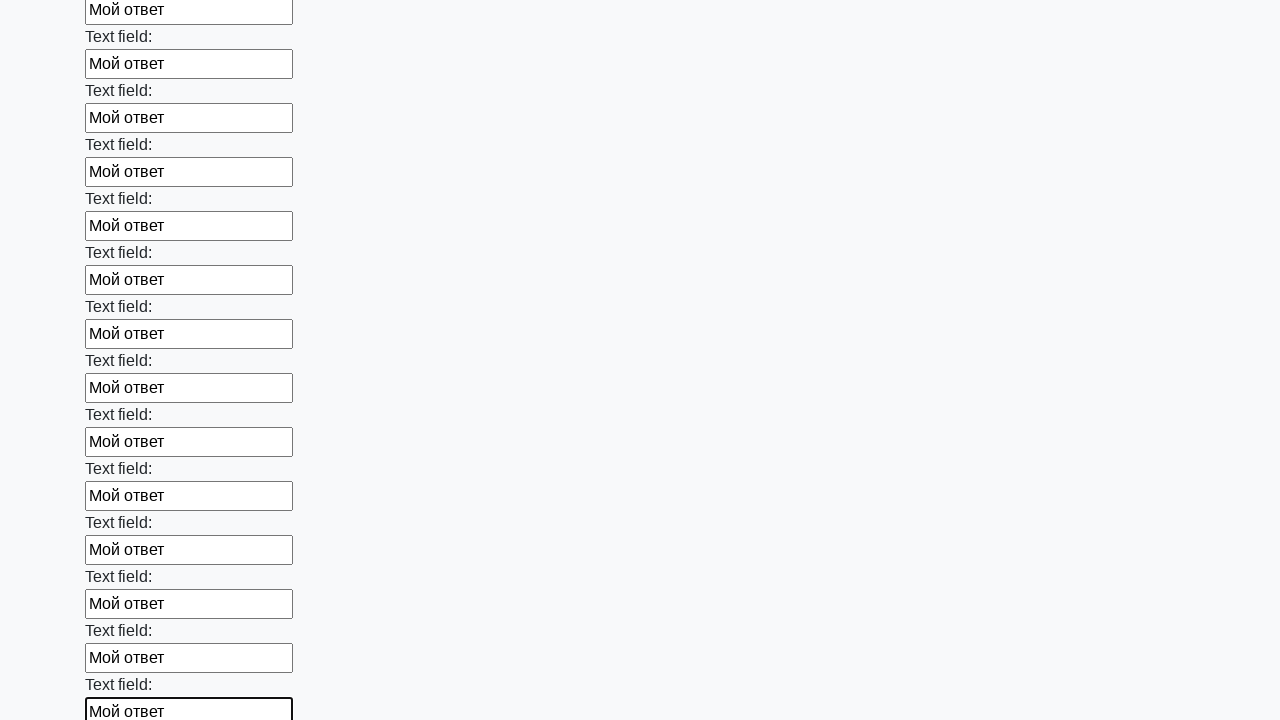

Filled input field with 'Мой ответ' on input >> nth=63
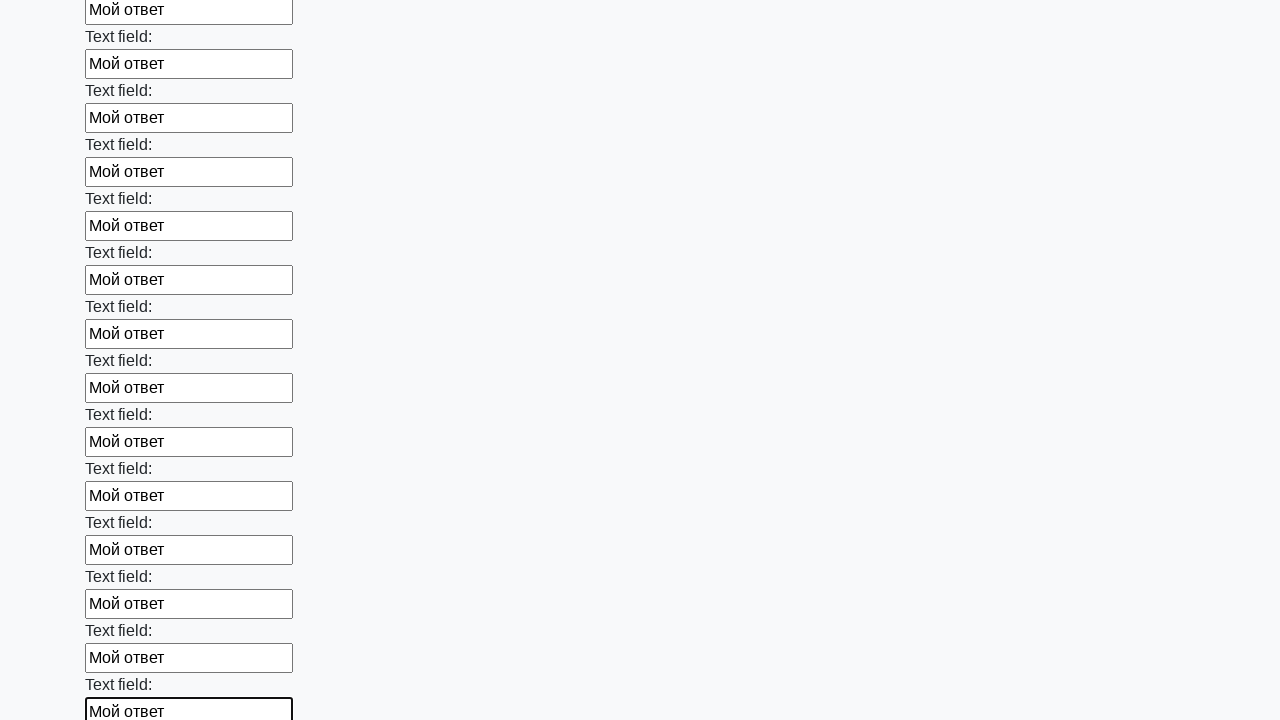

Filled input field with 'Мой ответ' on input >> nth=64
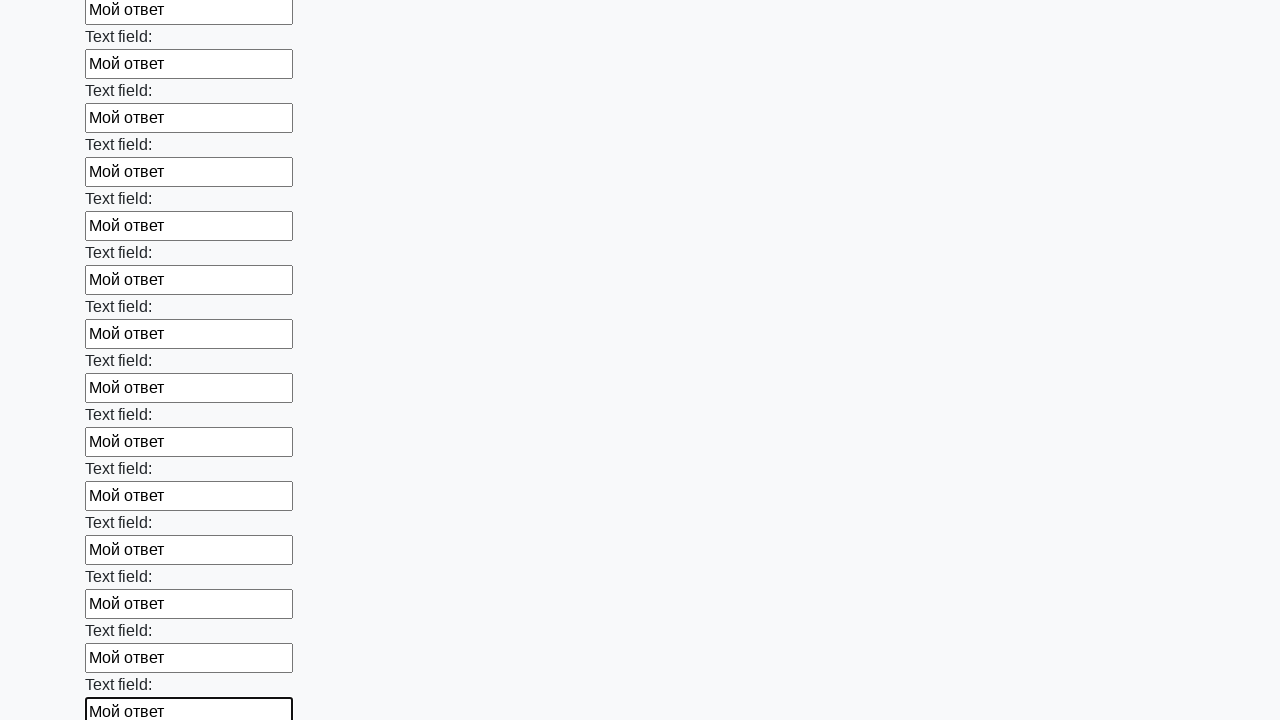

Filled input field with 'Мой ответ' on input >> nth=65
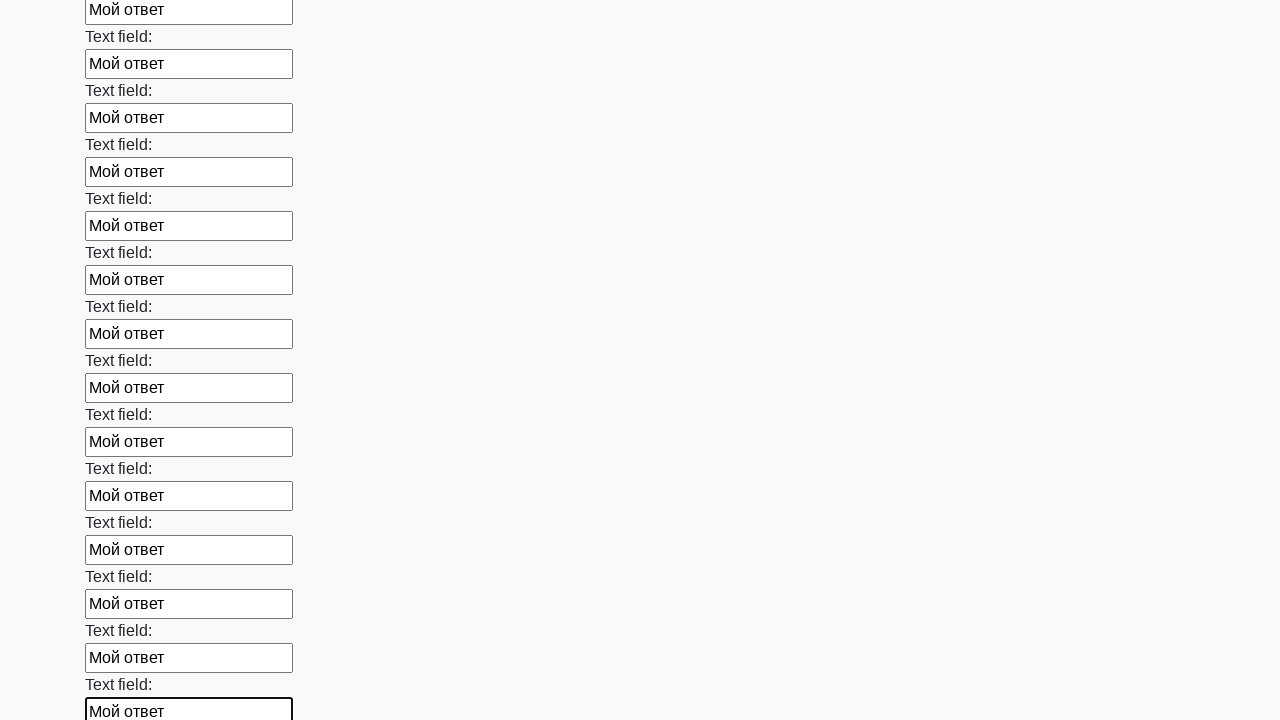

Filled input field with 'Мой ответ' on input >> nth=66
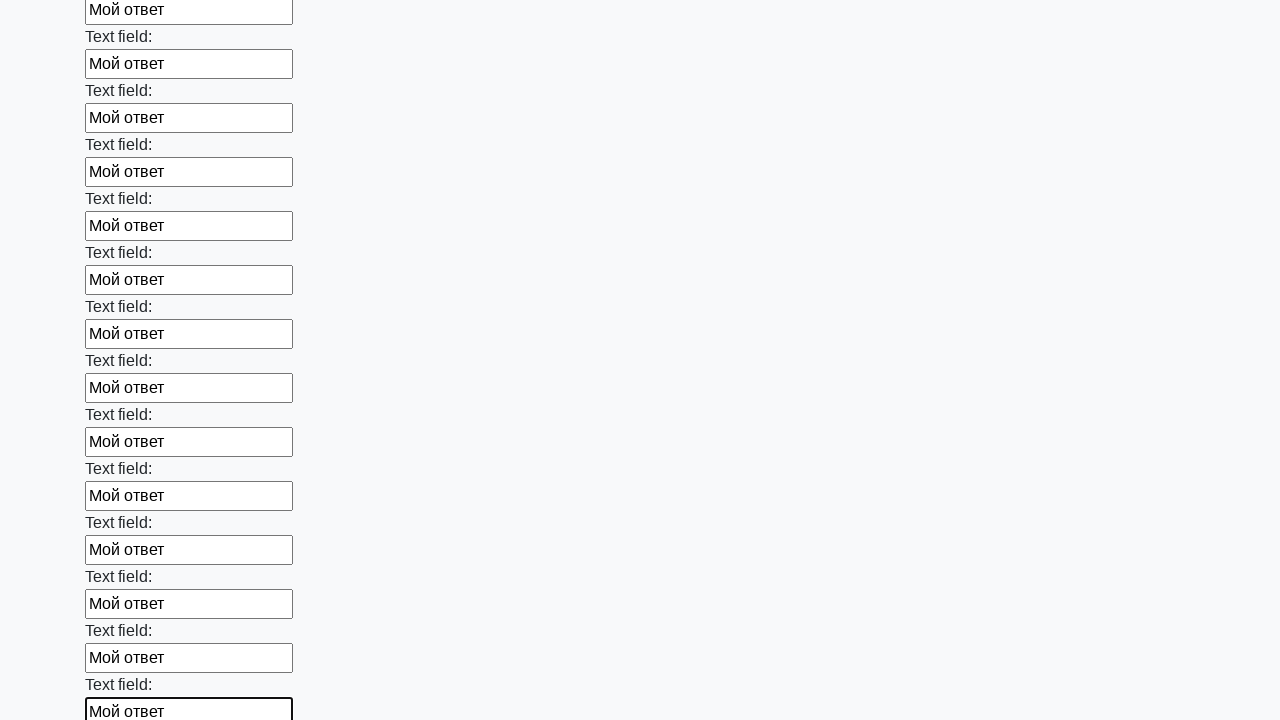

Filled input field with 'Мой ответ' on input >> nth=67
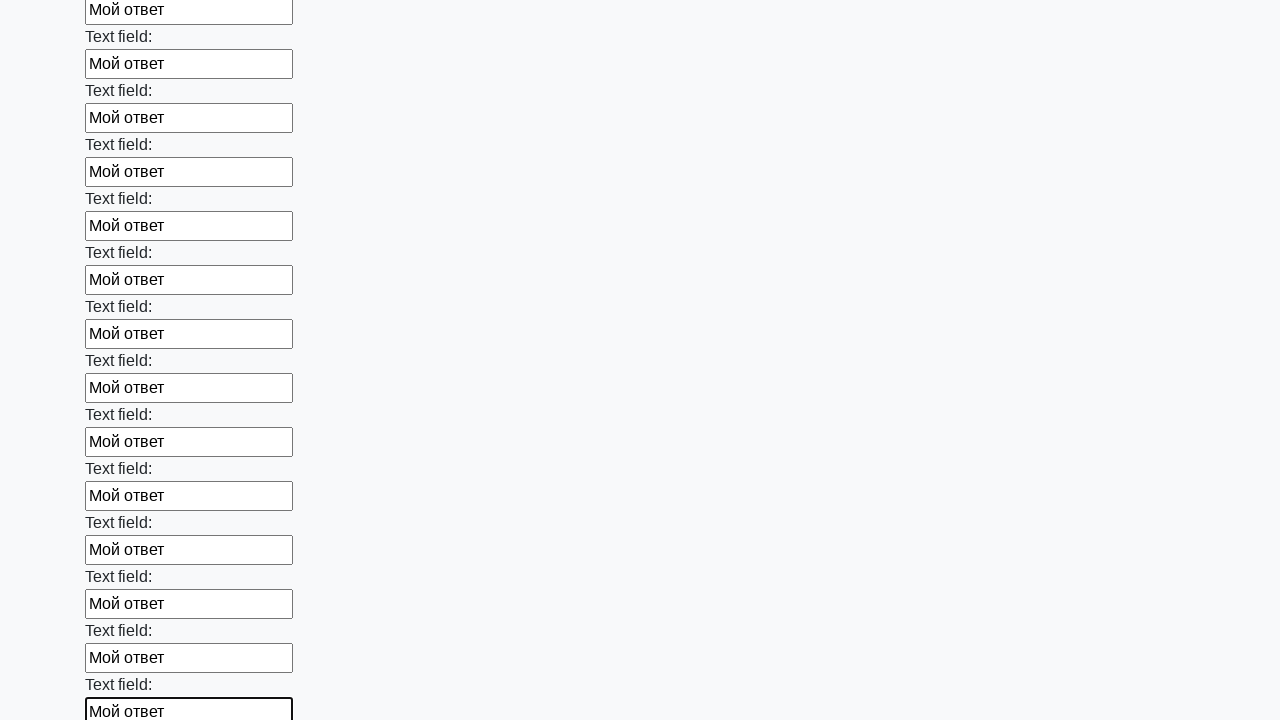

Filled input field with 'Мой ответ' on input >> nth=68
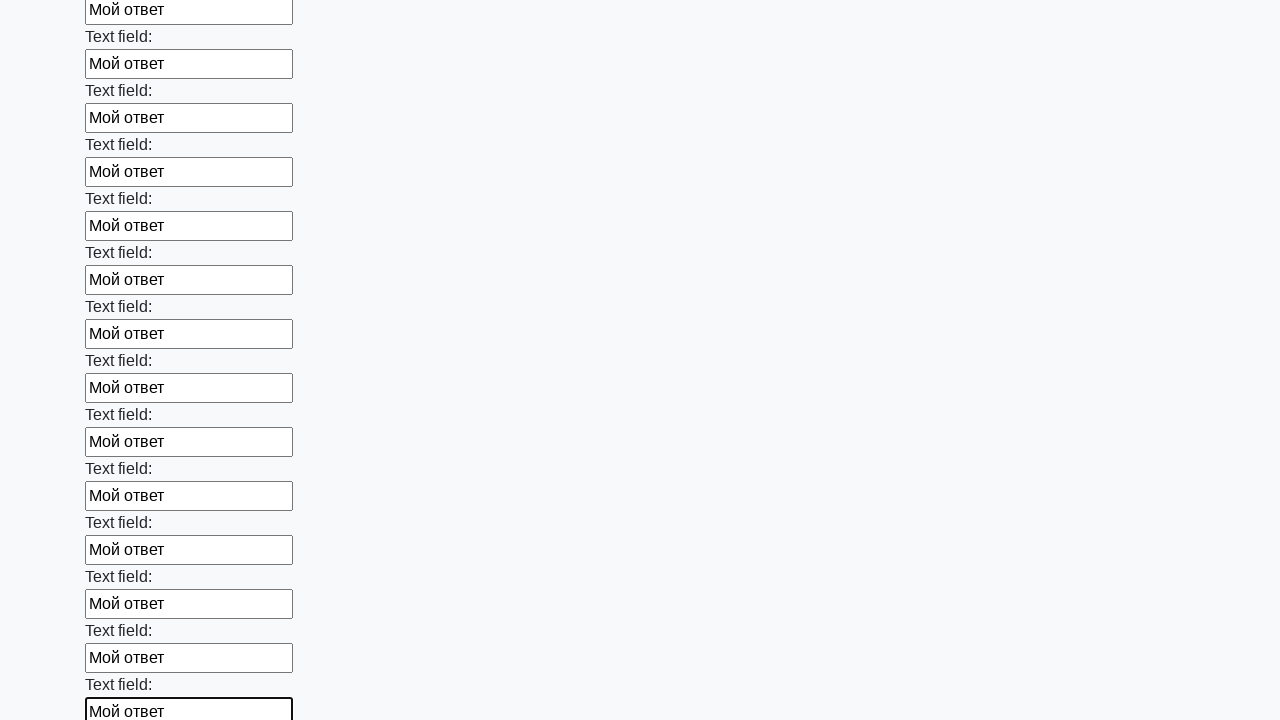

Filled input field with 'Мой ответ' on input >> nth=69
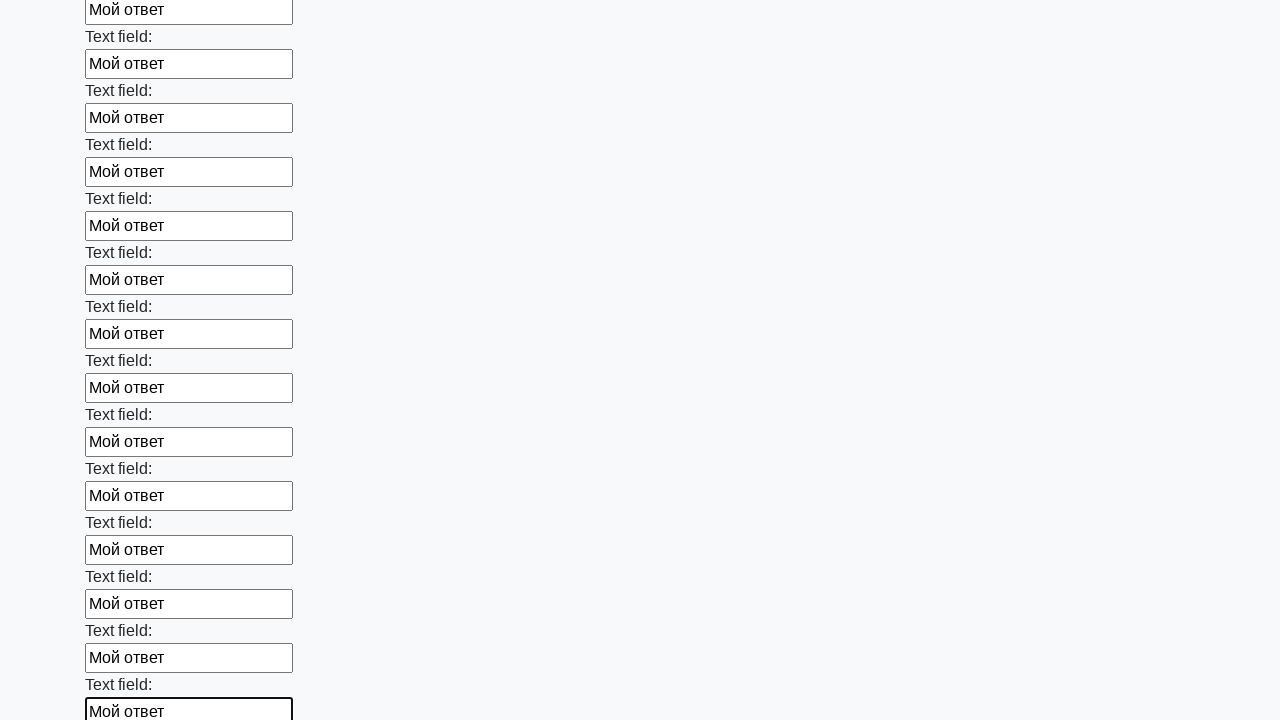

Filled input field with 'Мой ответ' on input >> nth=70
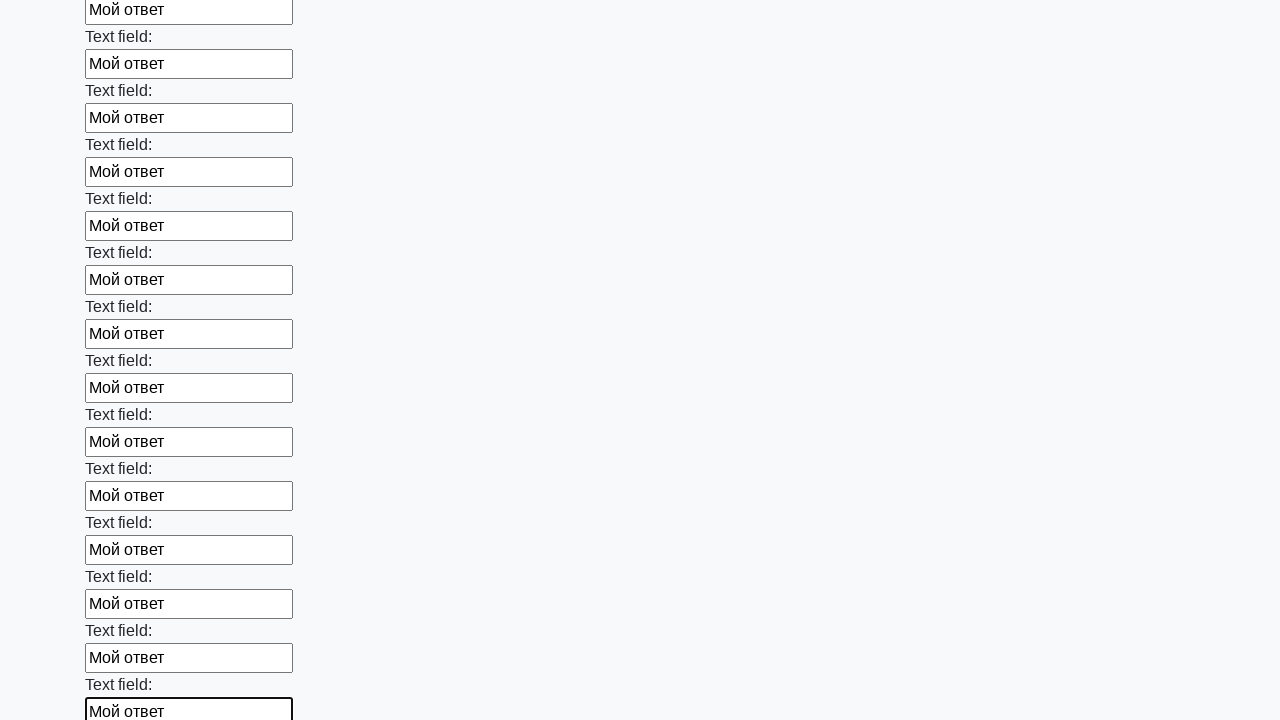

Filled input field with 'Мой ответ' on input >> nth=71
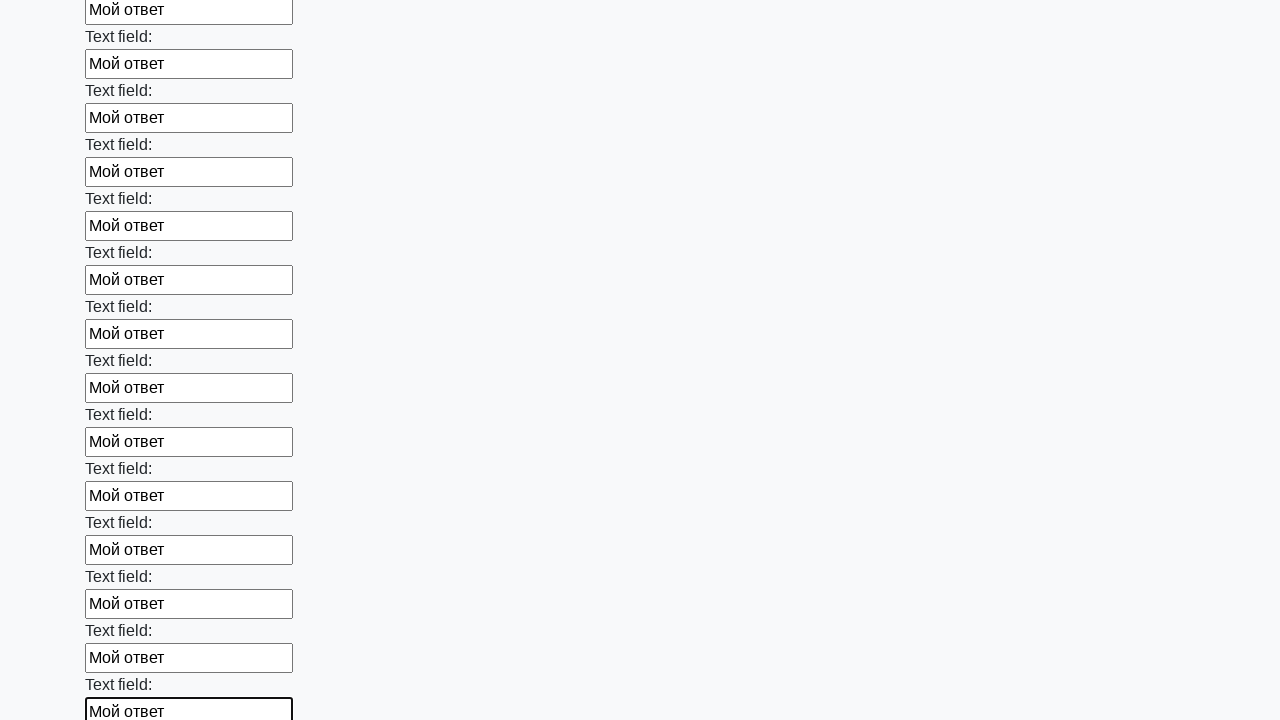

Filled input field with 'Мой ответ' on input >> nth=72
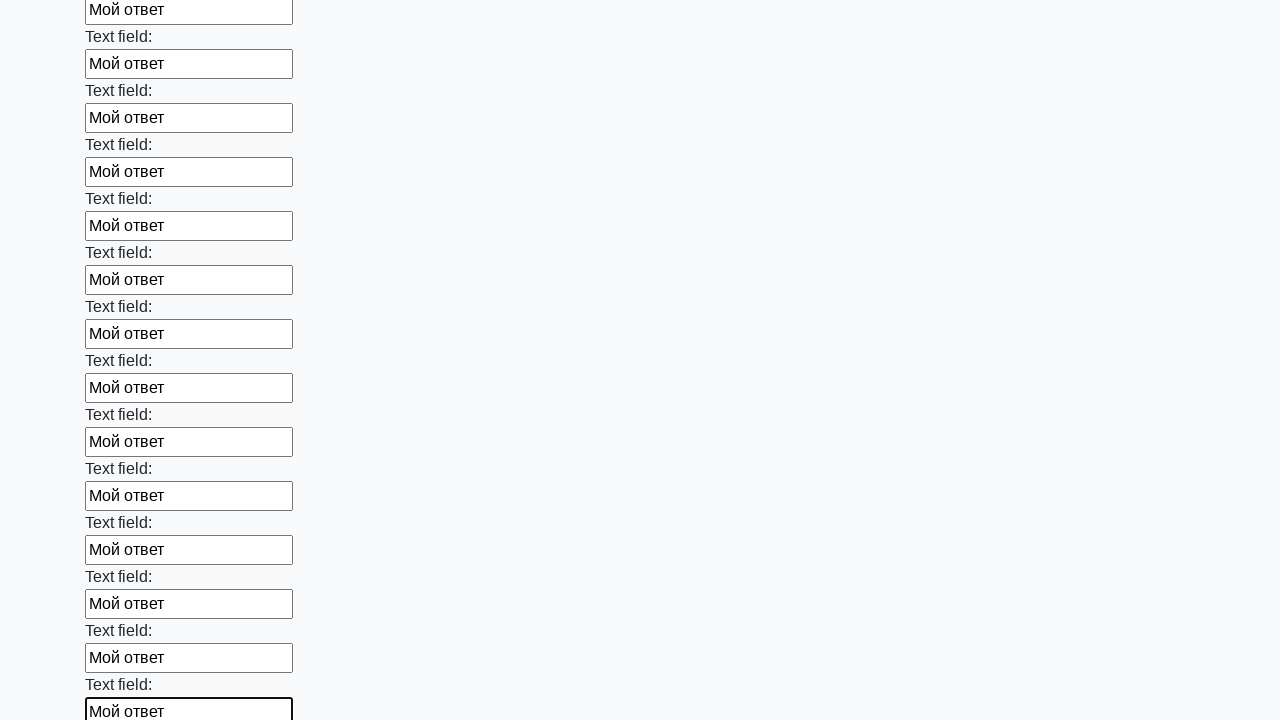

Filled input field with 'Мой ответ' on input >> nth=73
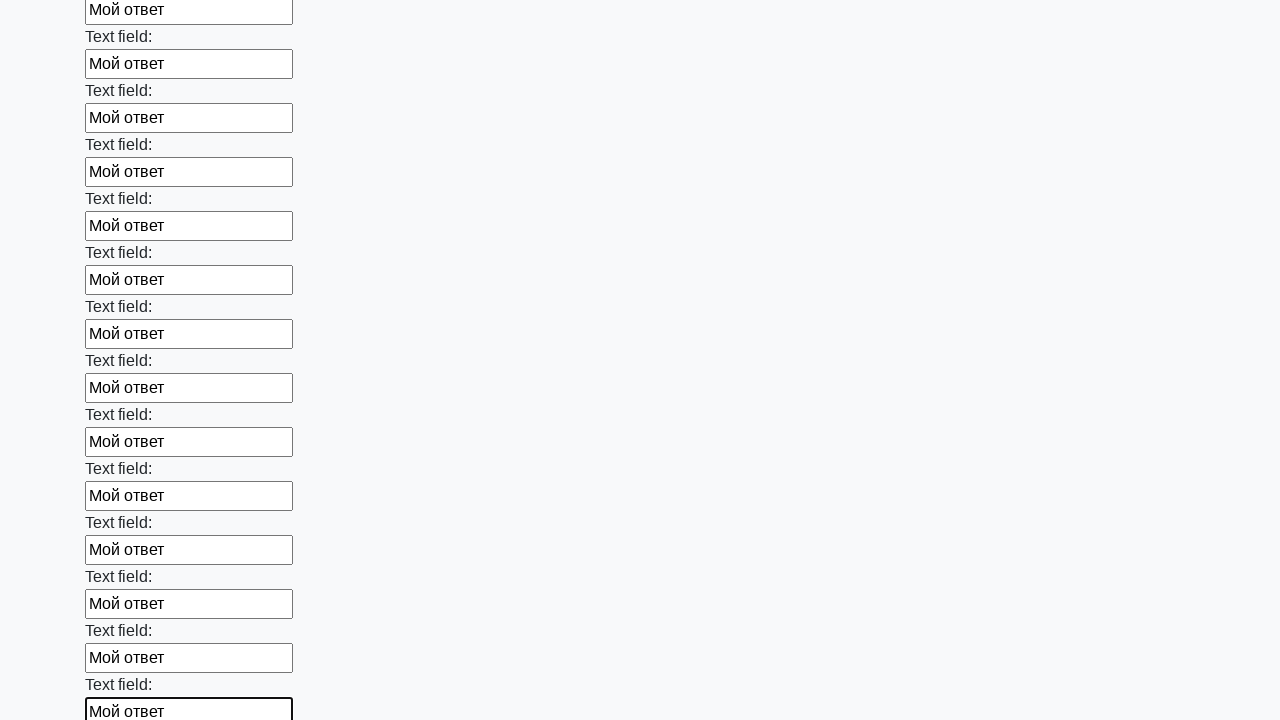

Filled input field with 'Мой ответ' on input >> nth=74
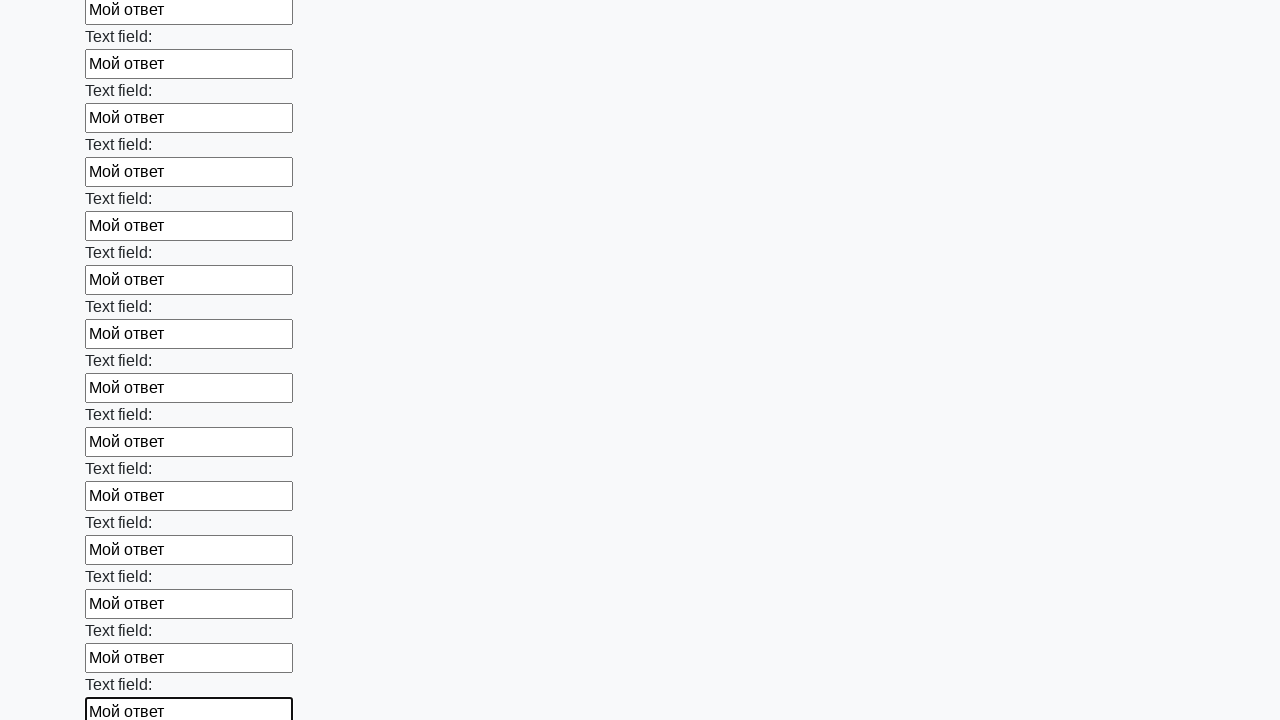

Filled input field with 'Мой ответ' on input >> nth=75
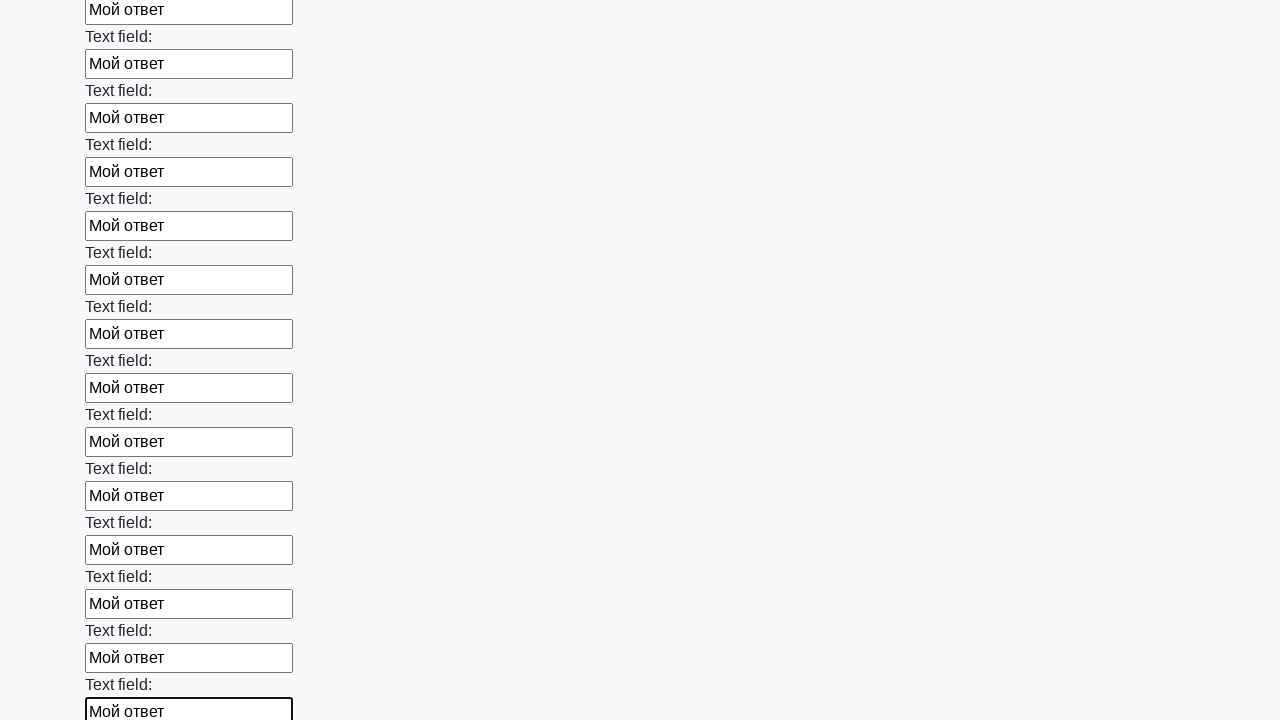

Filled input field with 'Мой ответ' on input >> nth=76
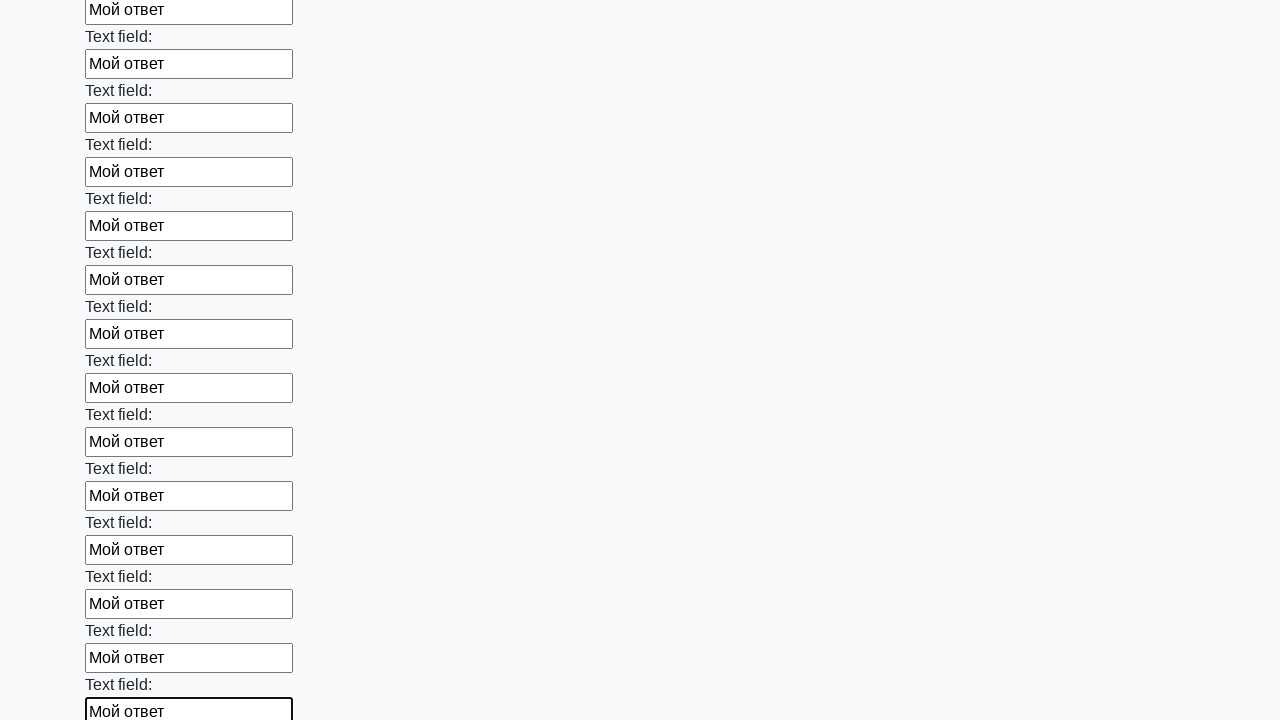

Filled input field with 'Мой ответ' on input >> nth=77
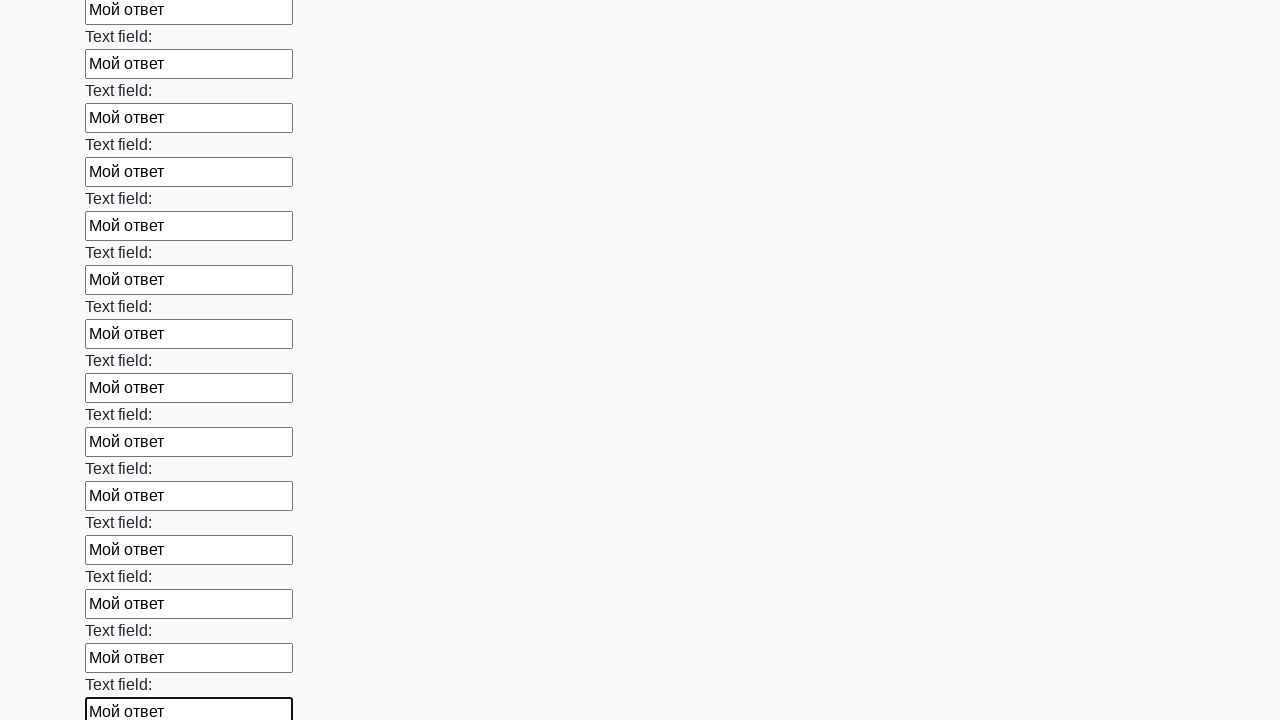

Filled input field with 'Мой ответ' on input >> nth=78
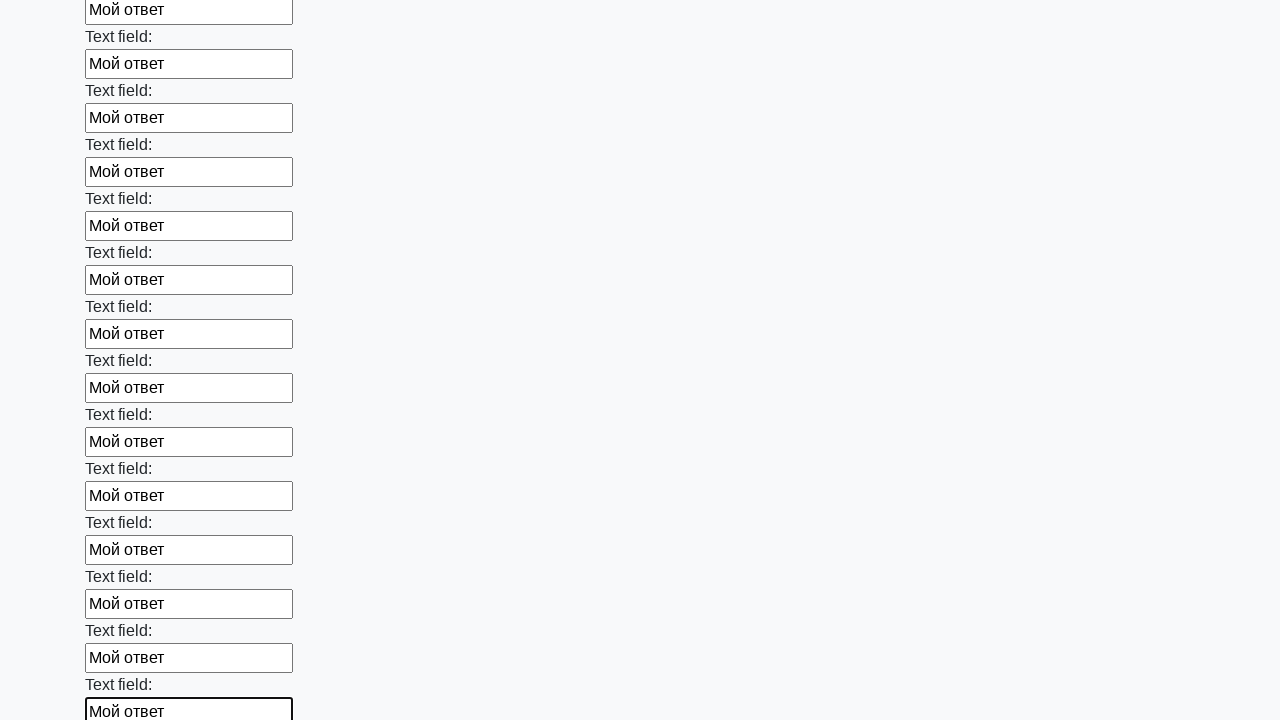

Filled input field with 'Мой ответ' on input >> nth=79
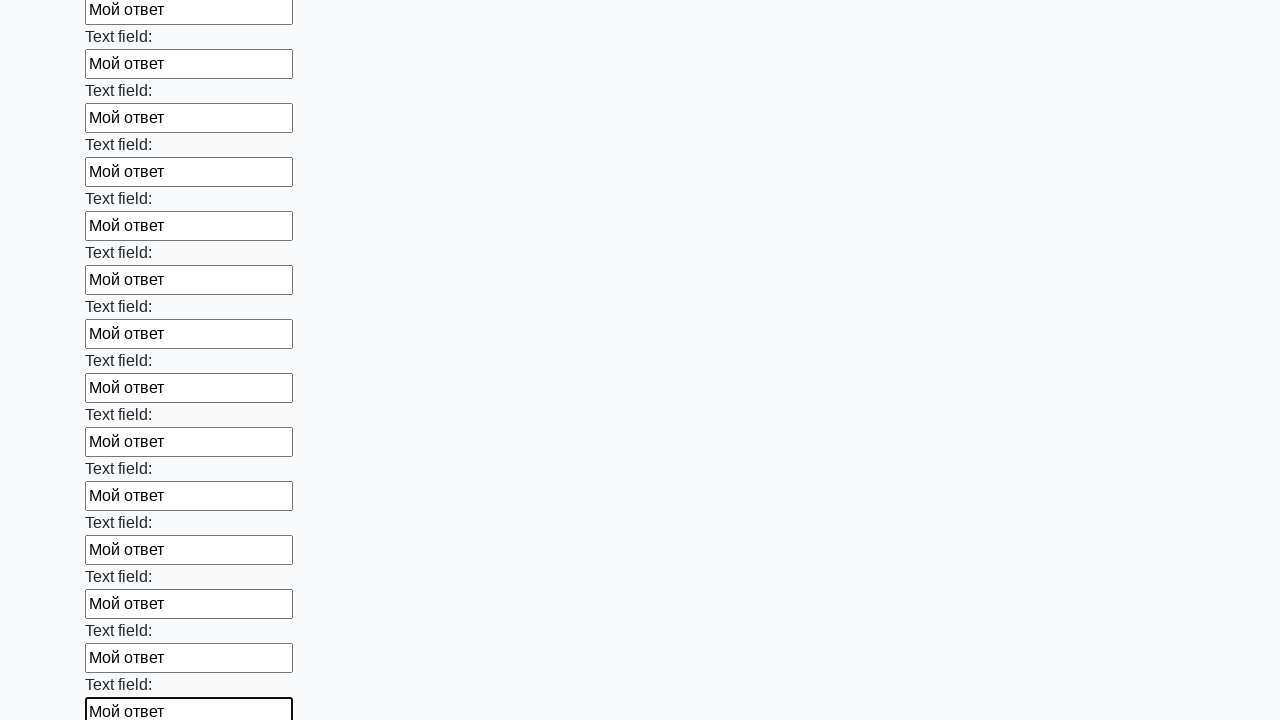

Filled input field with 'Мой ответ' on input >> nth=80
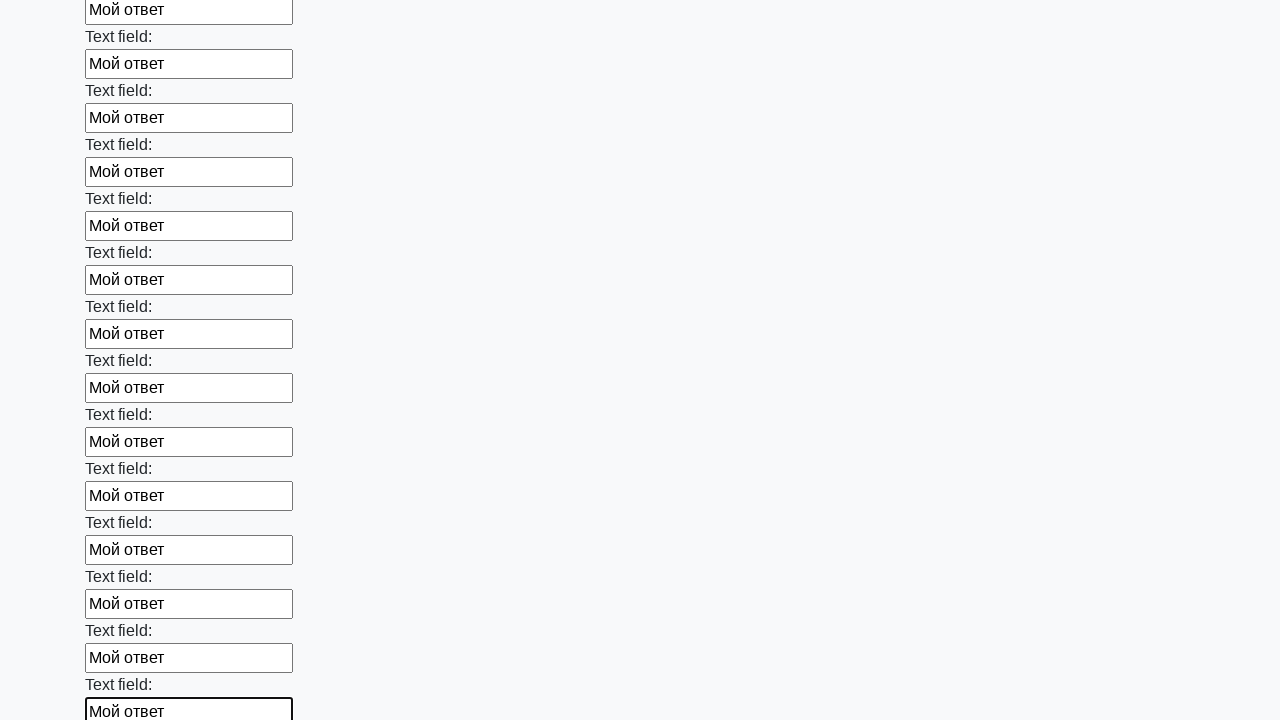

Filled input field with 'Мой ответ' on input >> nth=81
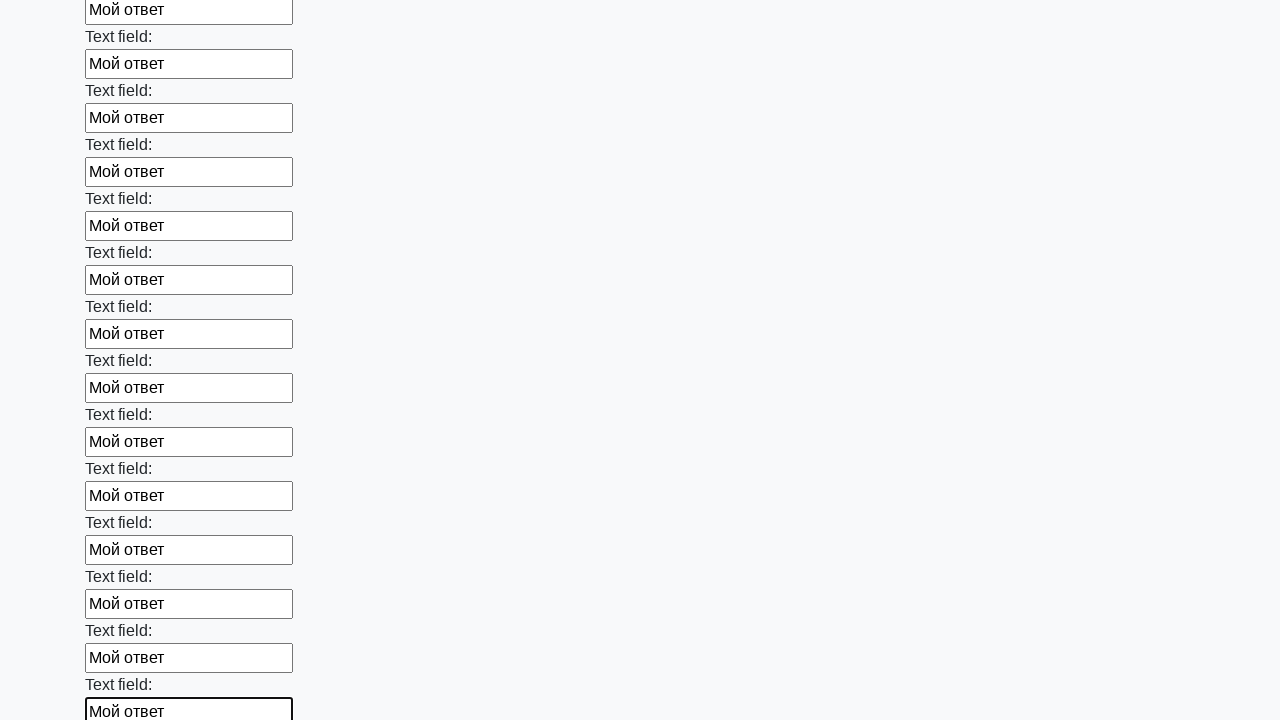

Filled input field with 'Мой ответ' on input >> nth=82
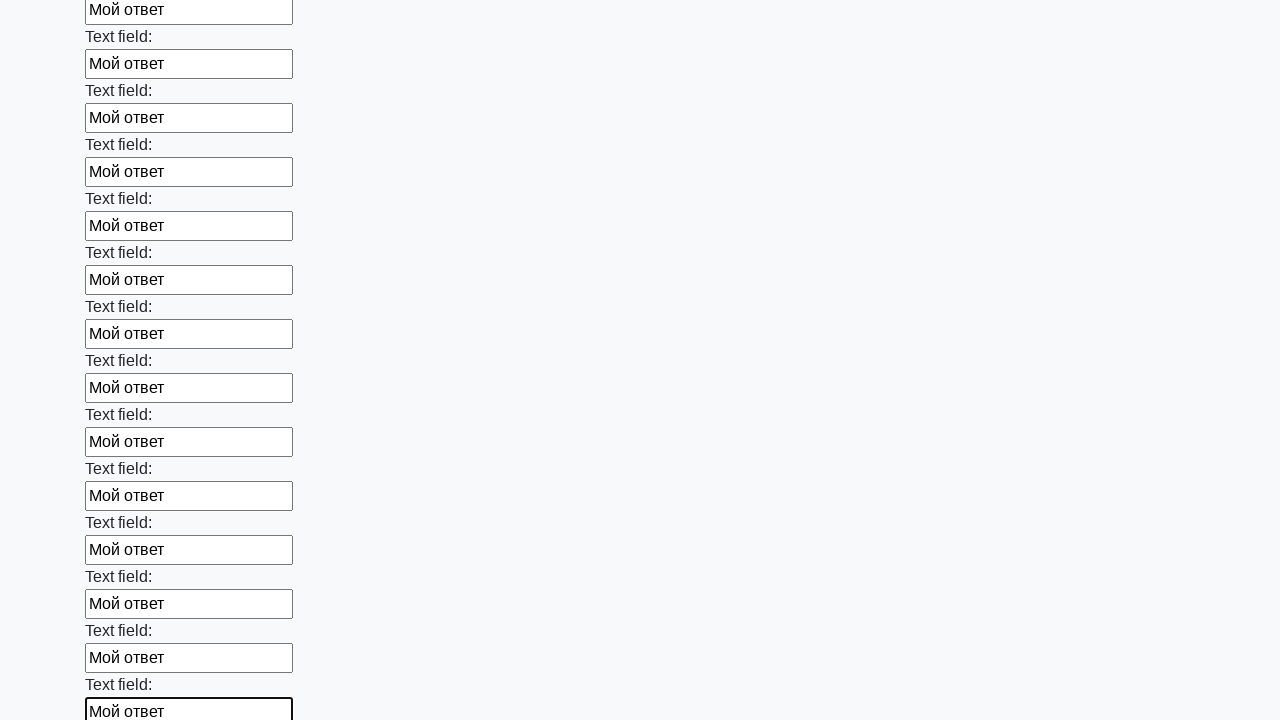

Filled input field with 'Мой ответ' on input >> nth=83
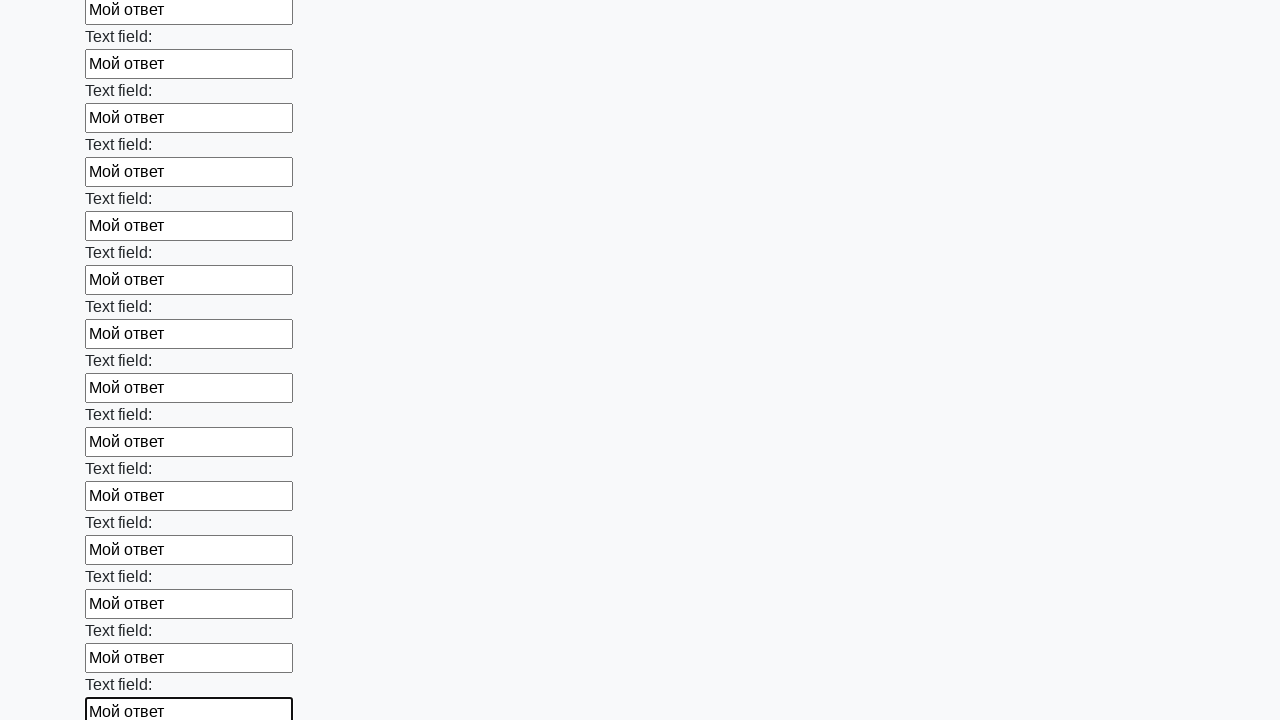

Filled input field with 'Мой ответ' on input >> nth=84
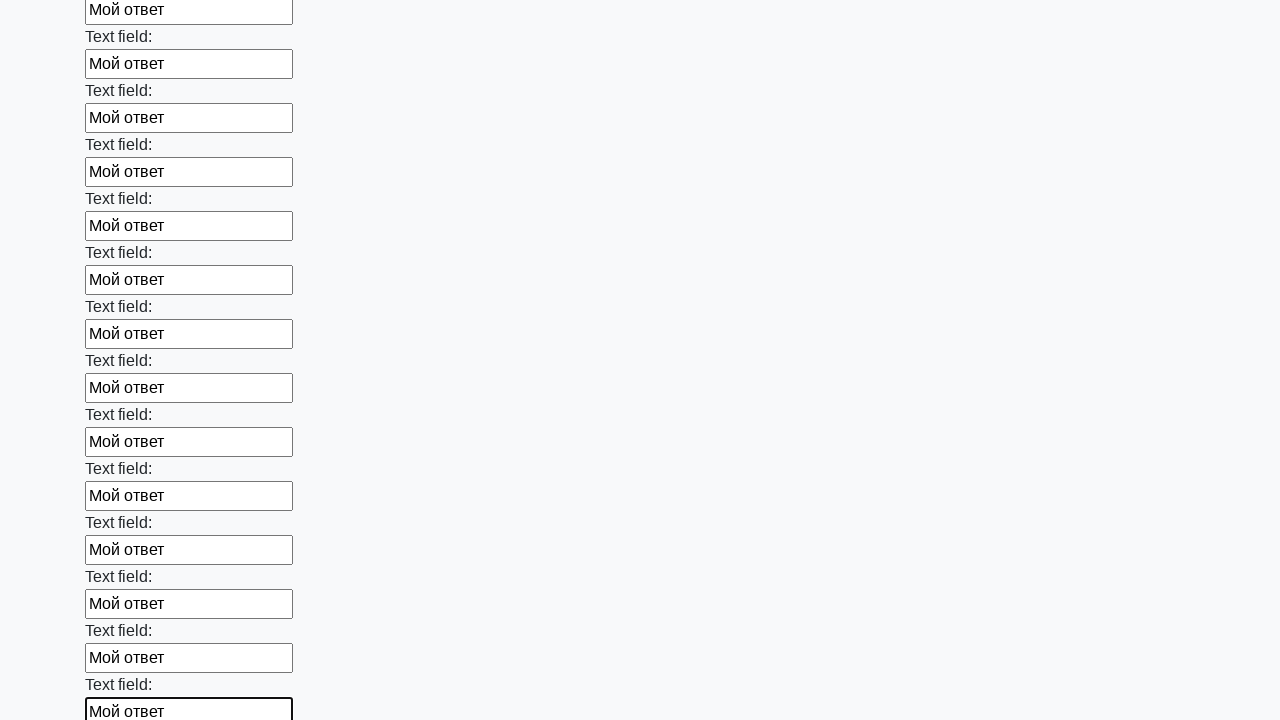

Filled input field with 'Мой ответ' on input >> nth=85
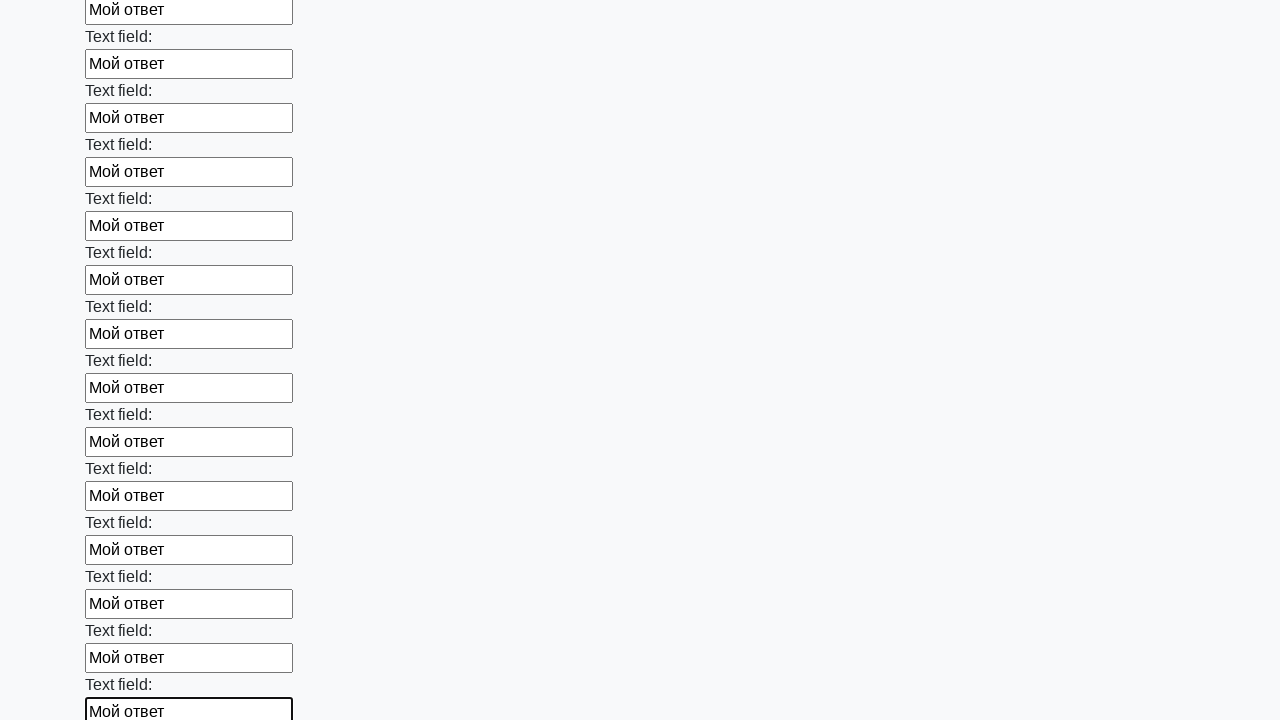

Filled input field with 'Мой ответ' on input >> nth=86
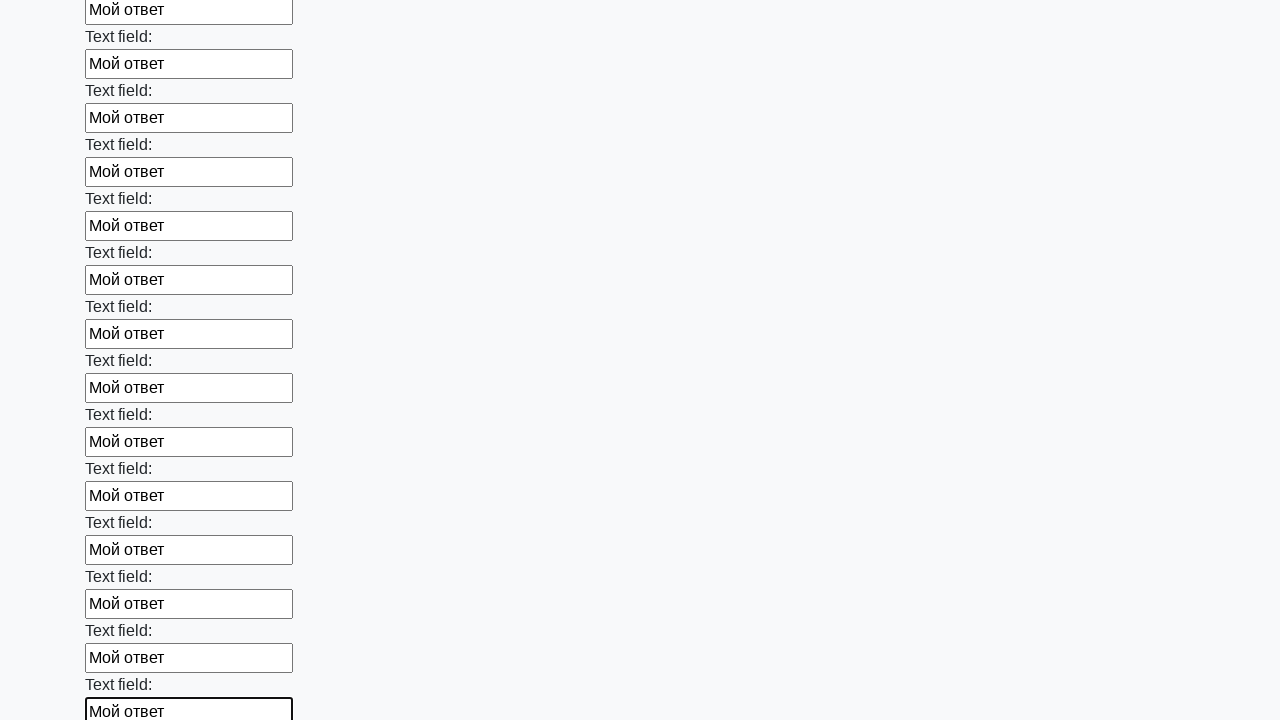

Filled input field with 'Мой ответ' on input >> nth=87
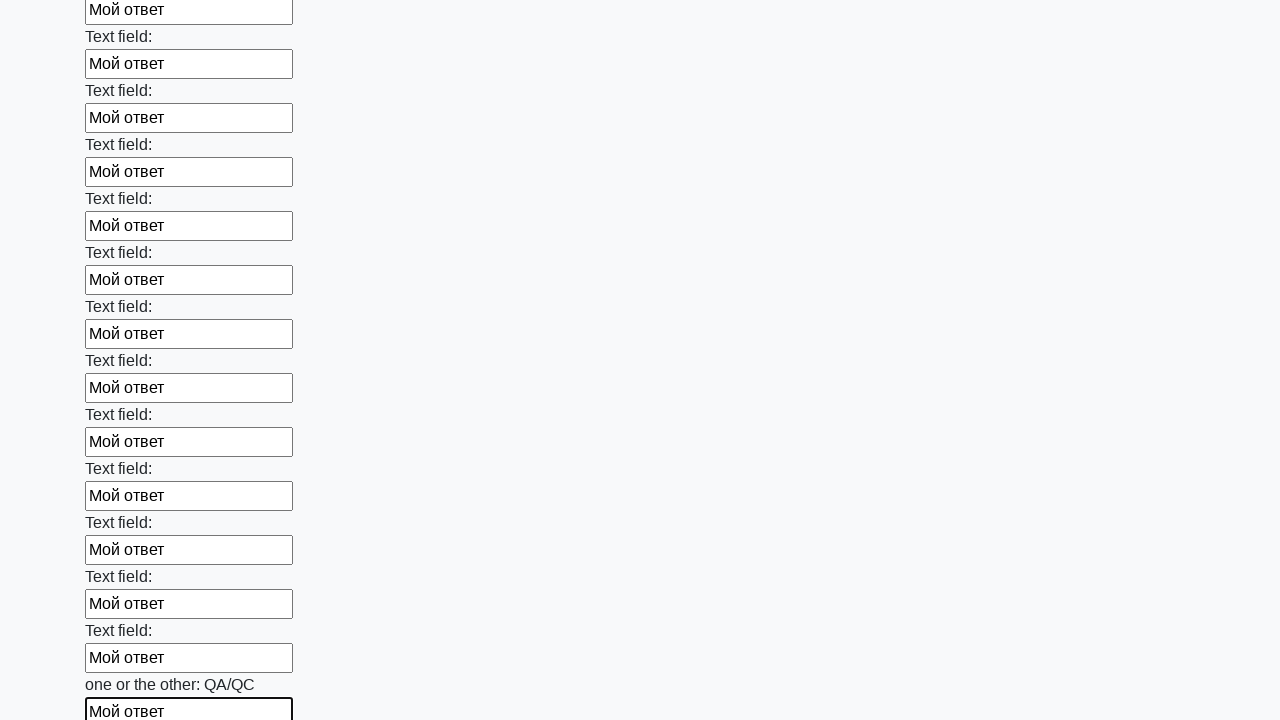

Filled input field with 'Мой ответ' on input >> nth=88
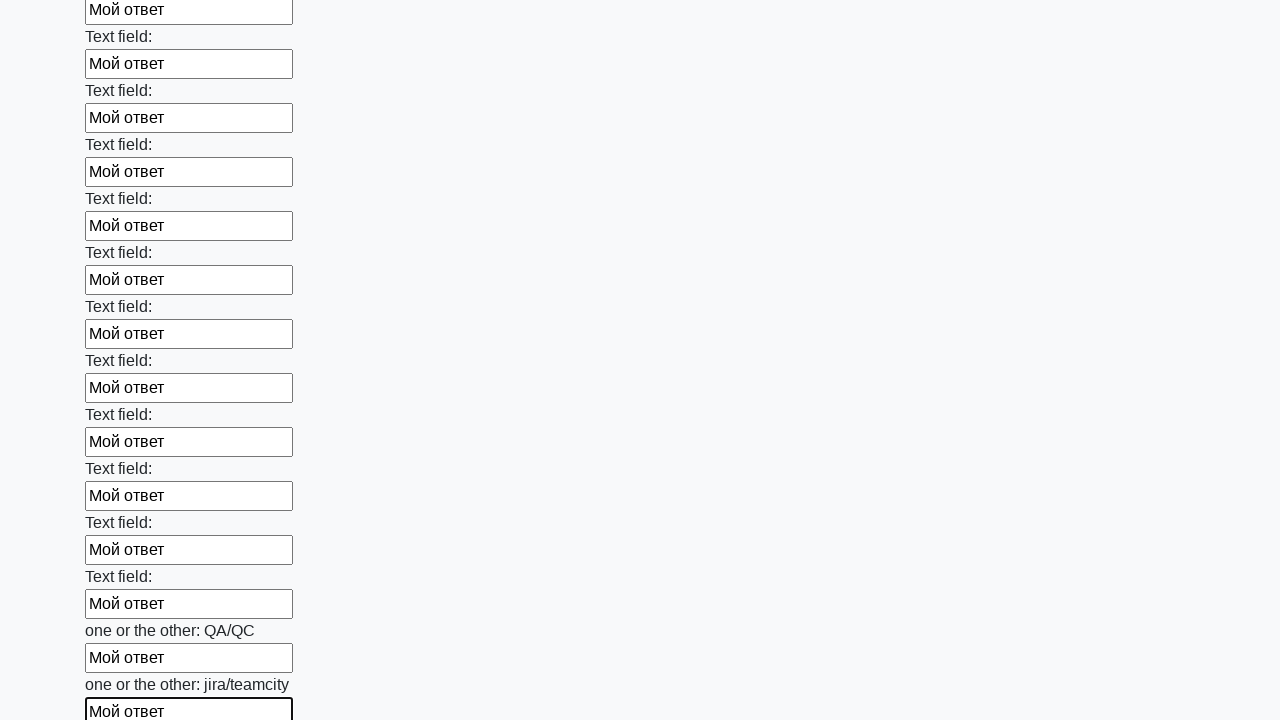

Filled input field with 'Мой ответ' on input >> nth=89
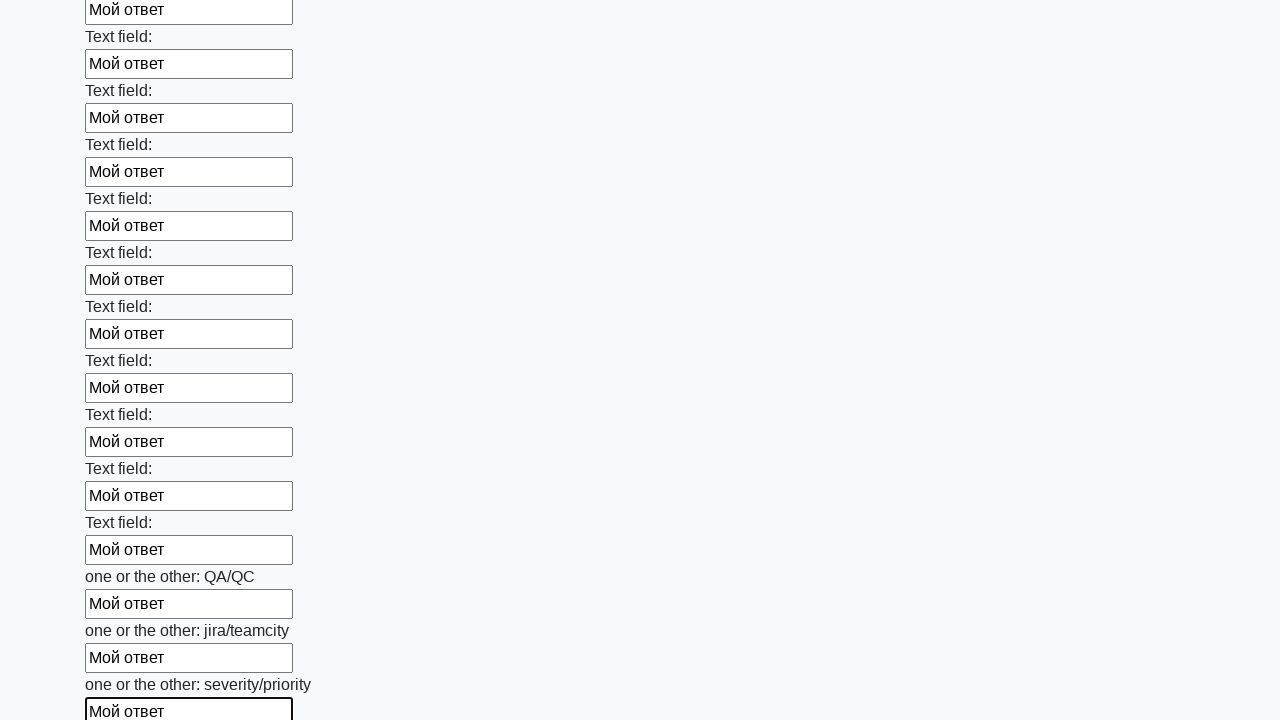

Filled input field with 'Мой ответ' on input >> nth=90
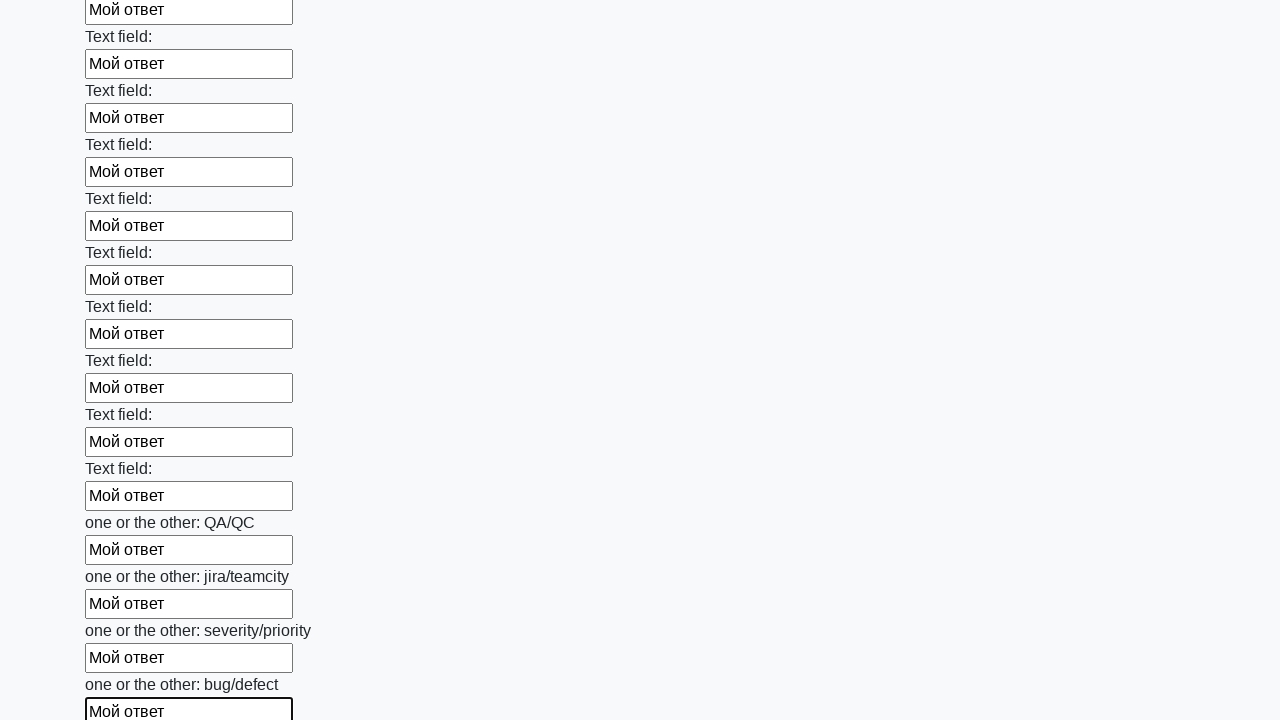

Filled input field with 'Мой ответ' on input >> nth=91
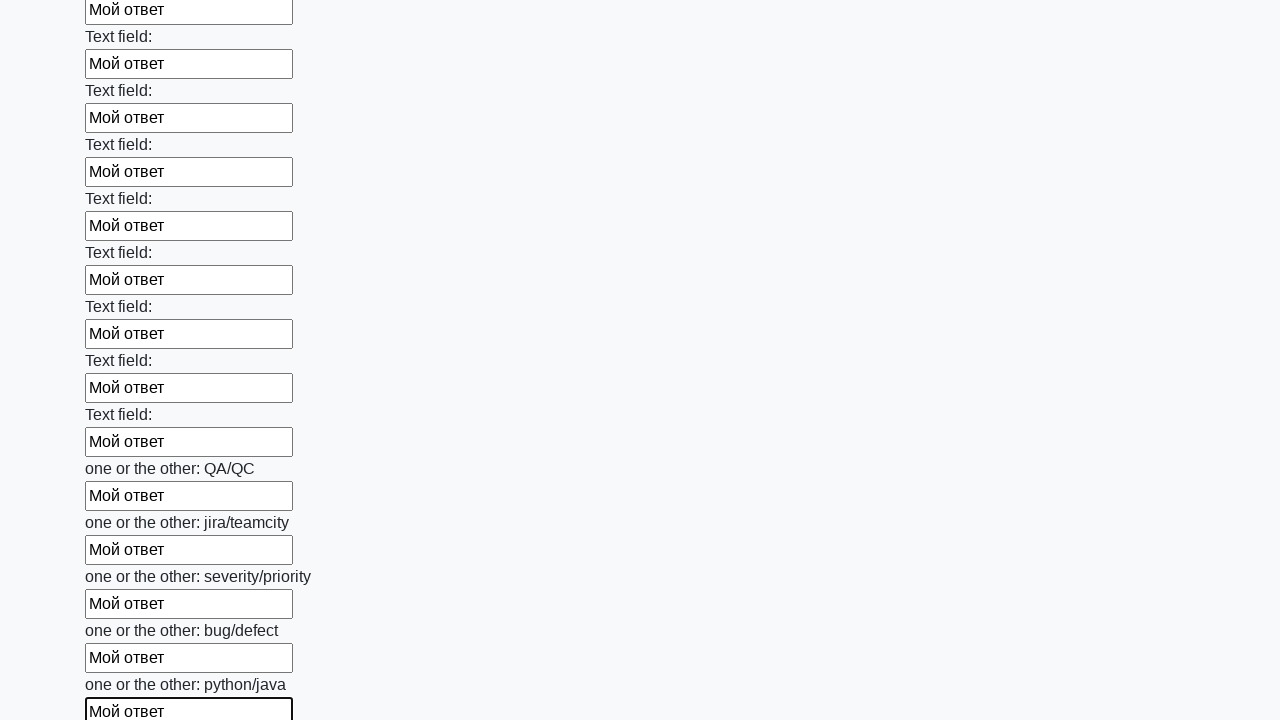

Filled input field with 'Мой ответ' on input >> nth=92
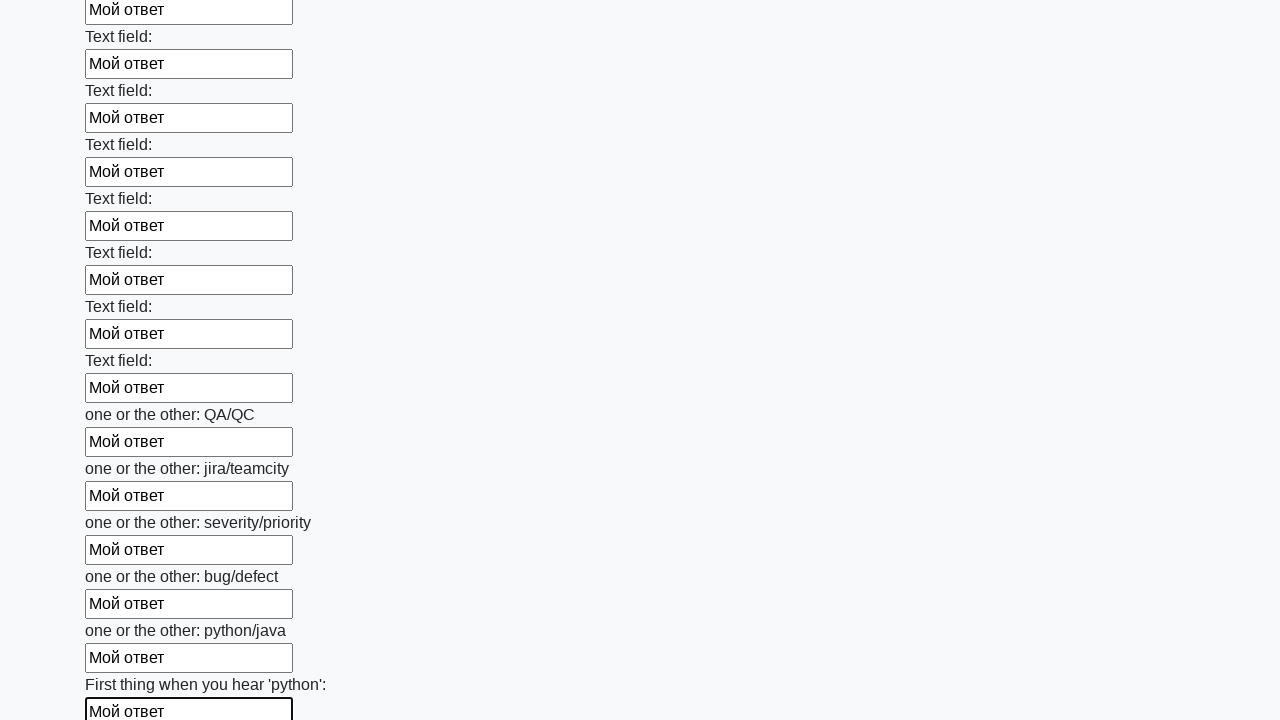

Filled input field with 'Мой ответ' on input >> nth=93
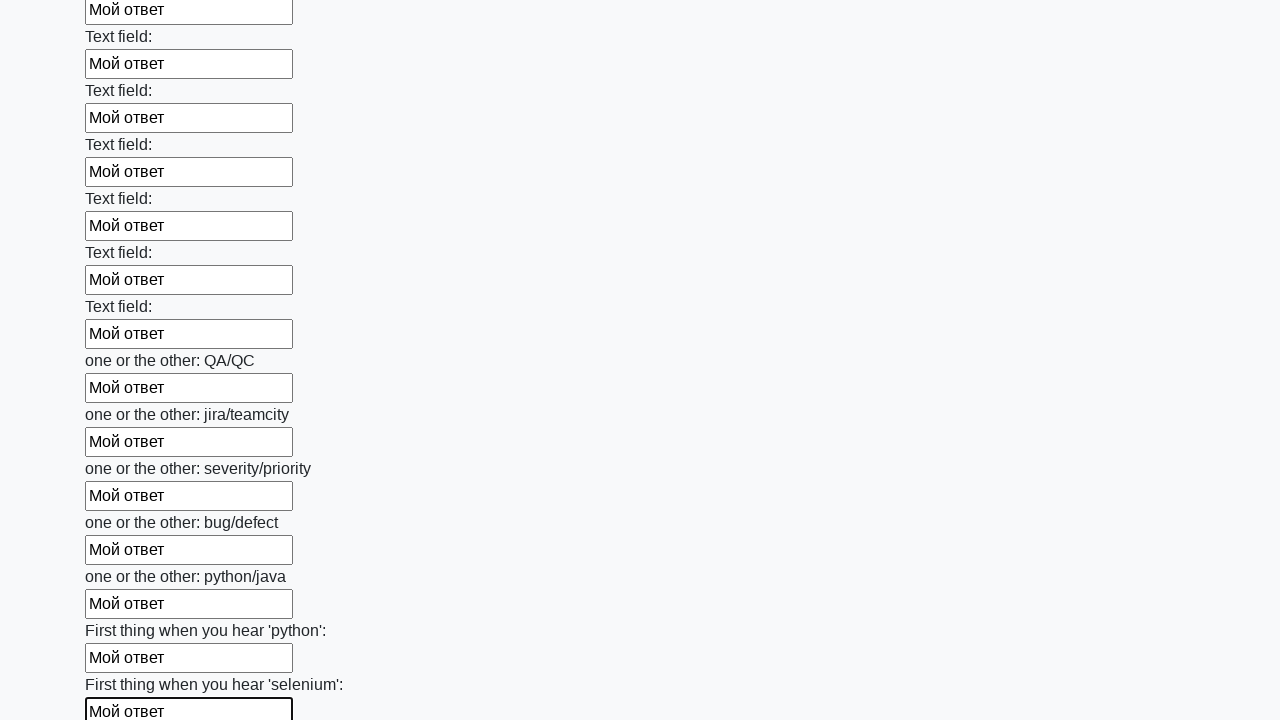

Filled input field with 'Мой ответ' on input >> nth=94
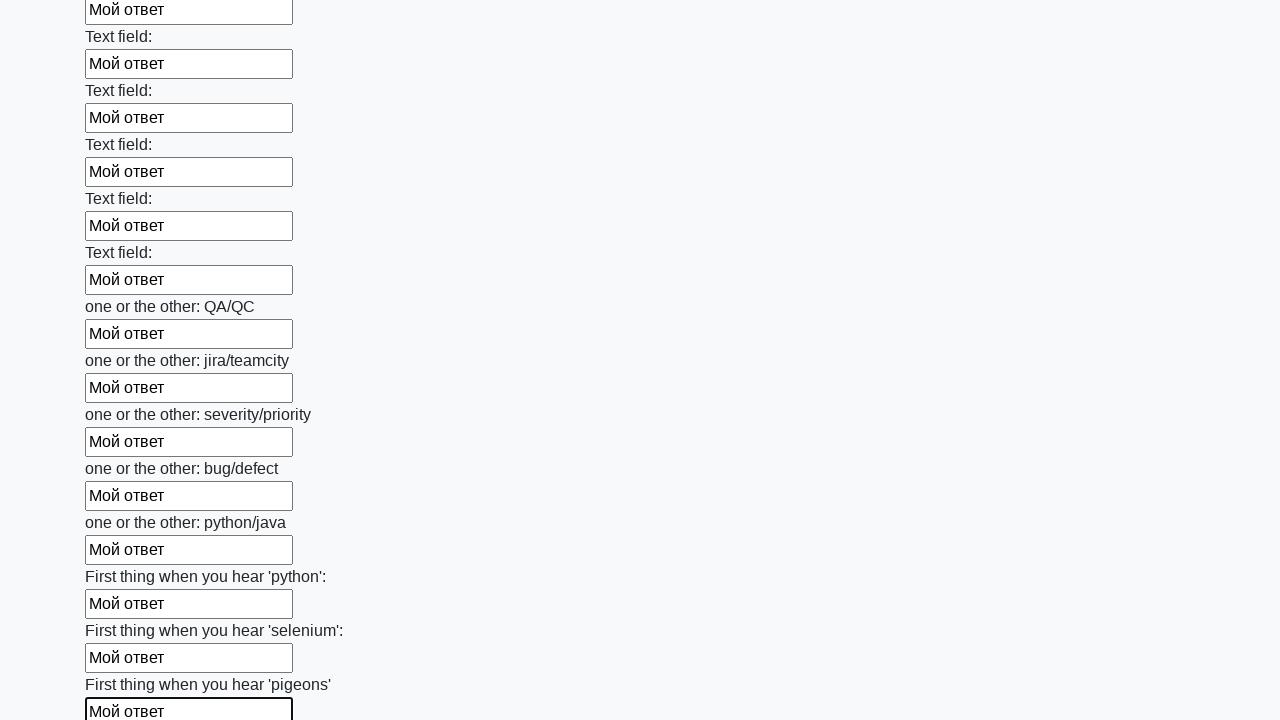

Filled input field with 'Мой ответ' on input >> nth=95
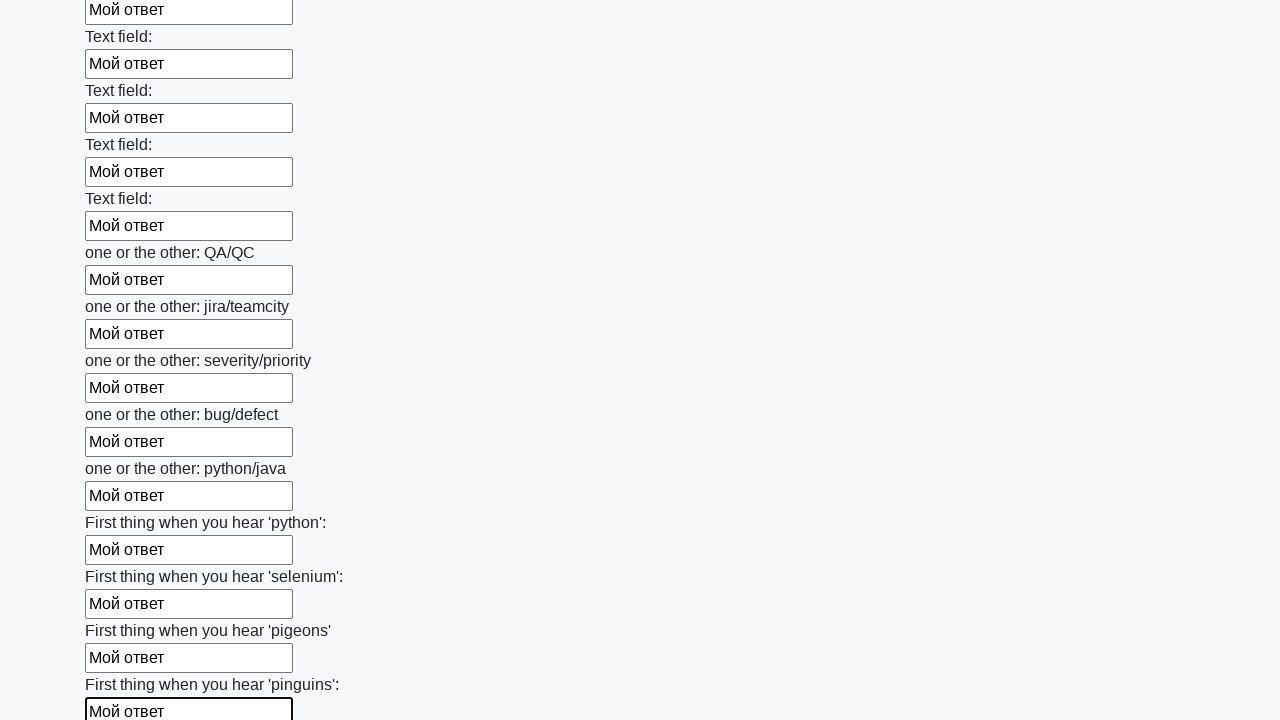

Filled input field with 'Мой ответ' on input >> nth=96
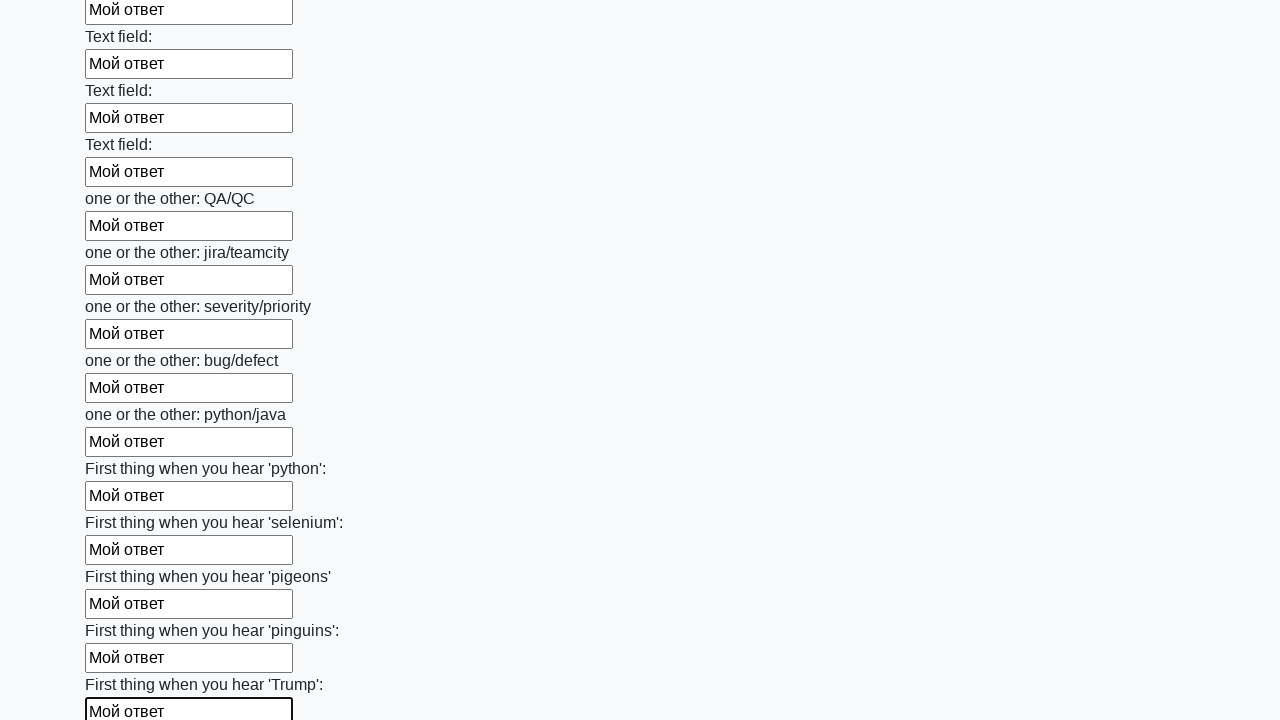

Filled input field with 'Мой ответ' on input >> nth=97
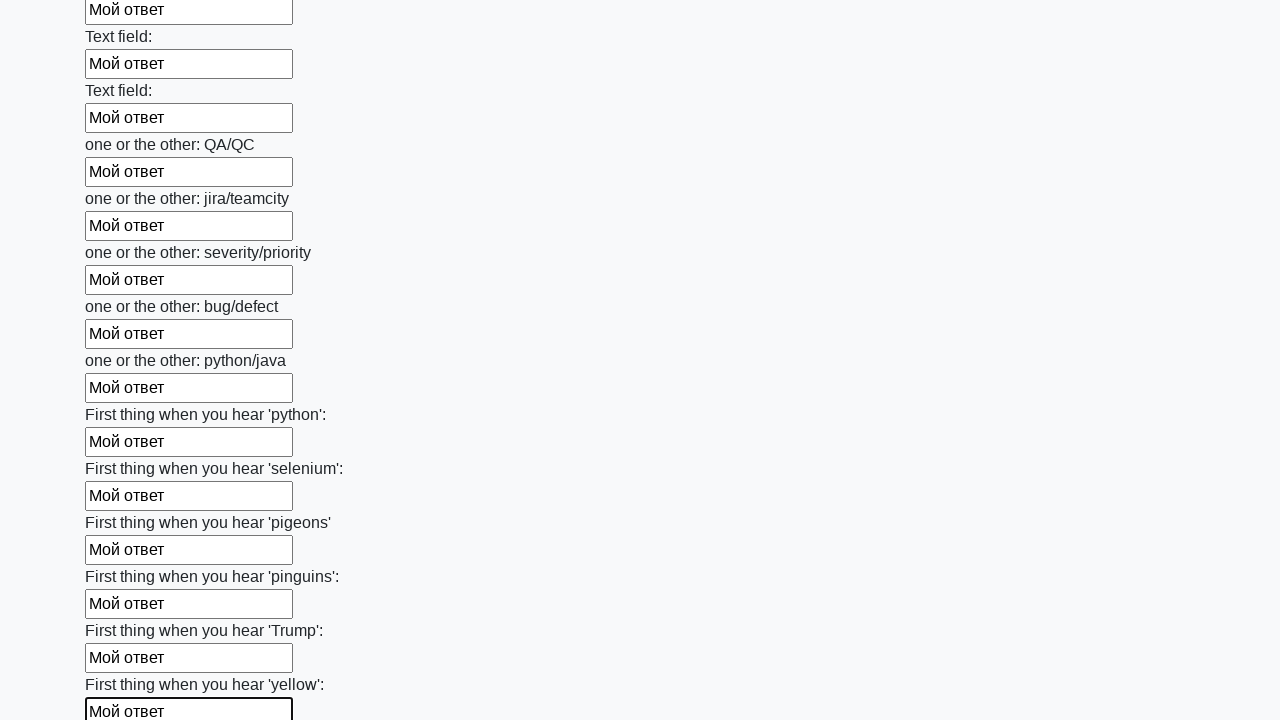

Filled input field with 'Мой ответ' on input >> nth=98
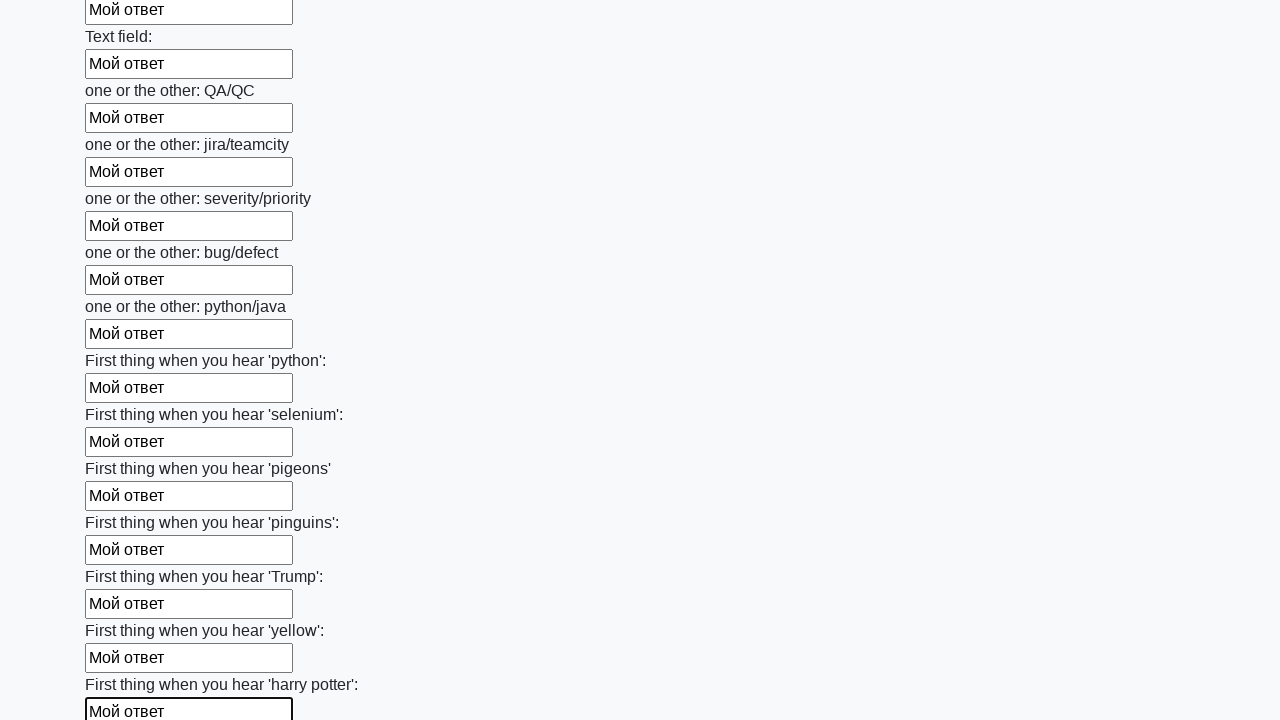

Filled input field with 'Мой ответ' on input >> nth=99
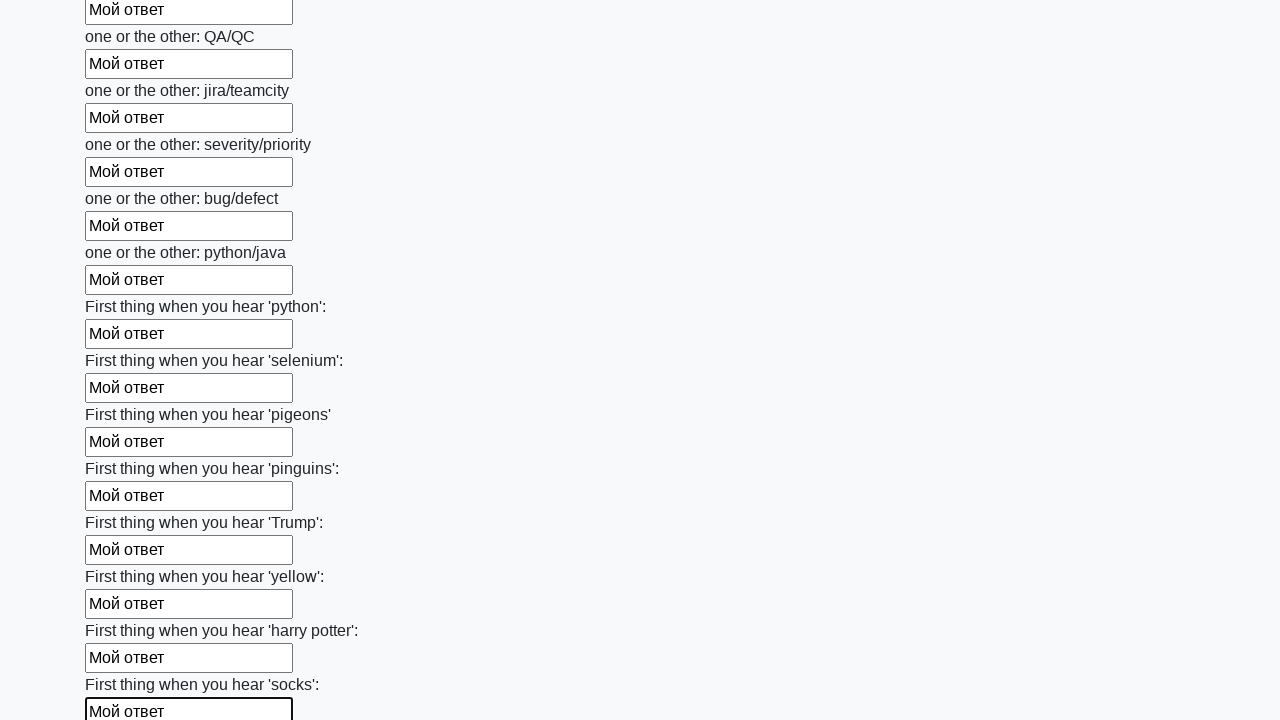

Clicked the submit button to submit the form at (123, 611) on button.btn
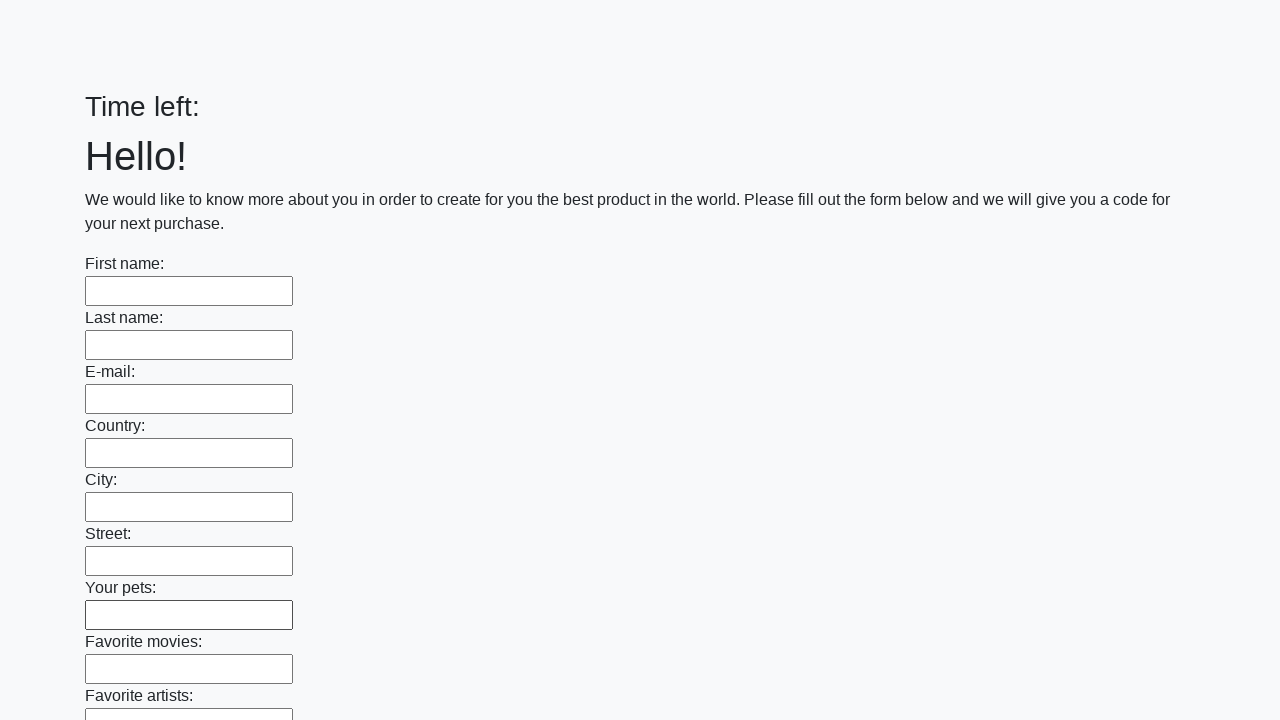

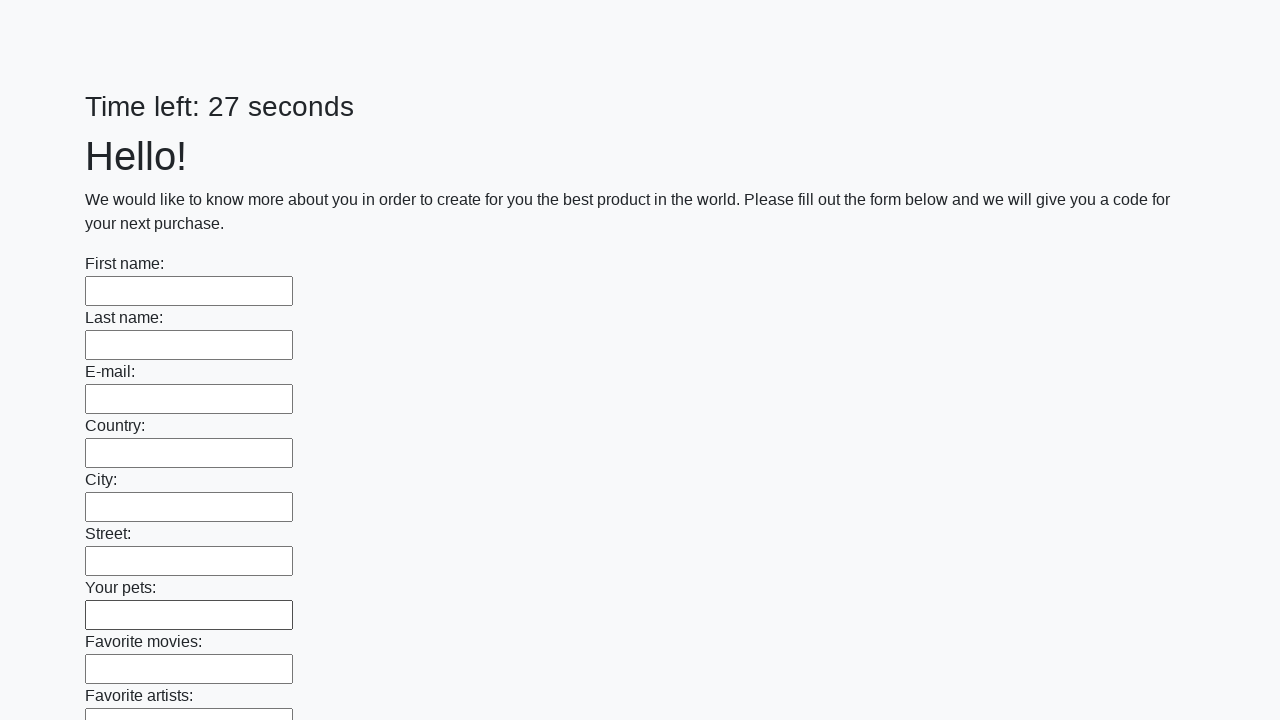